Tests jQuery UI datepicker functionality by opening the datepicker, navigating to a past date (April 2023), and selecting day 8

Starting URL: https://jqueryui.com/datepicker/

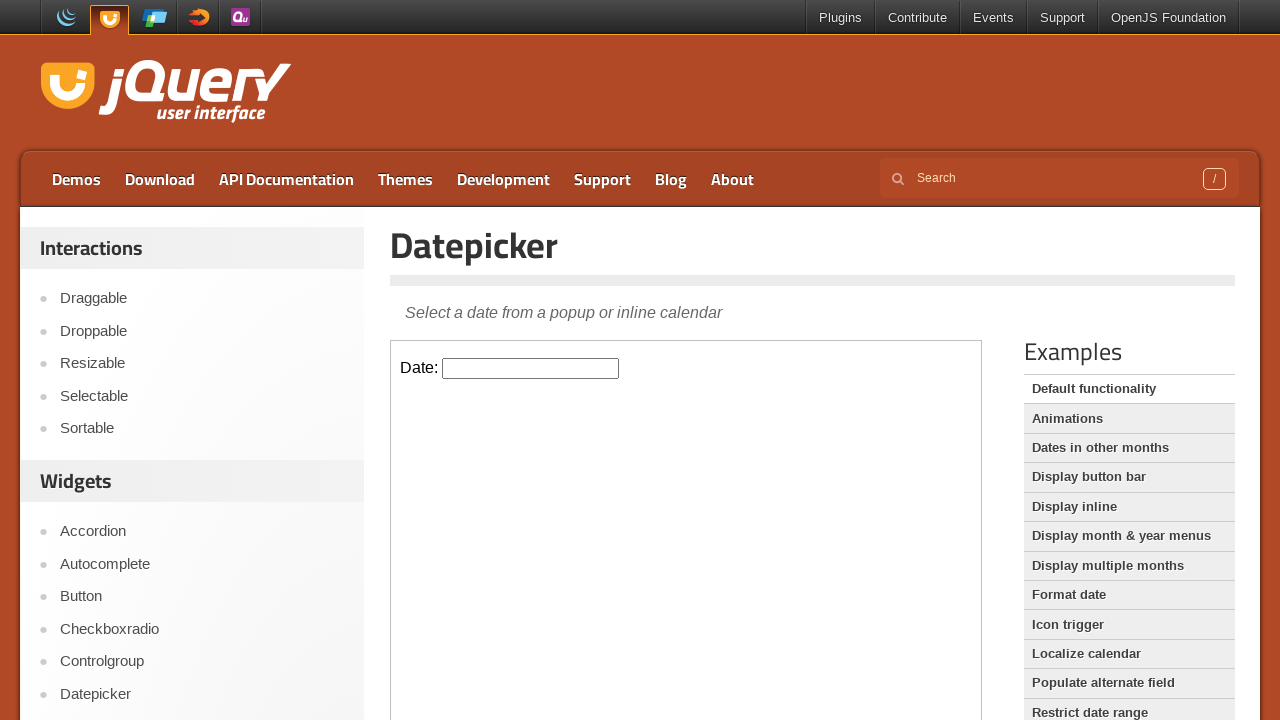

Located the iframe containing the datepicker
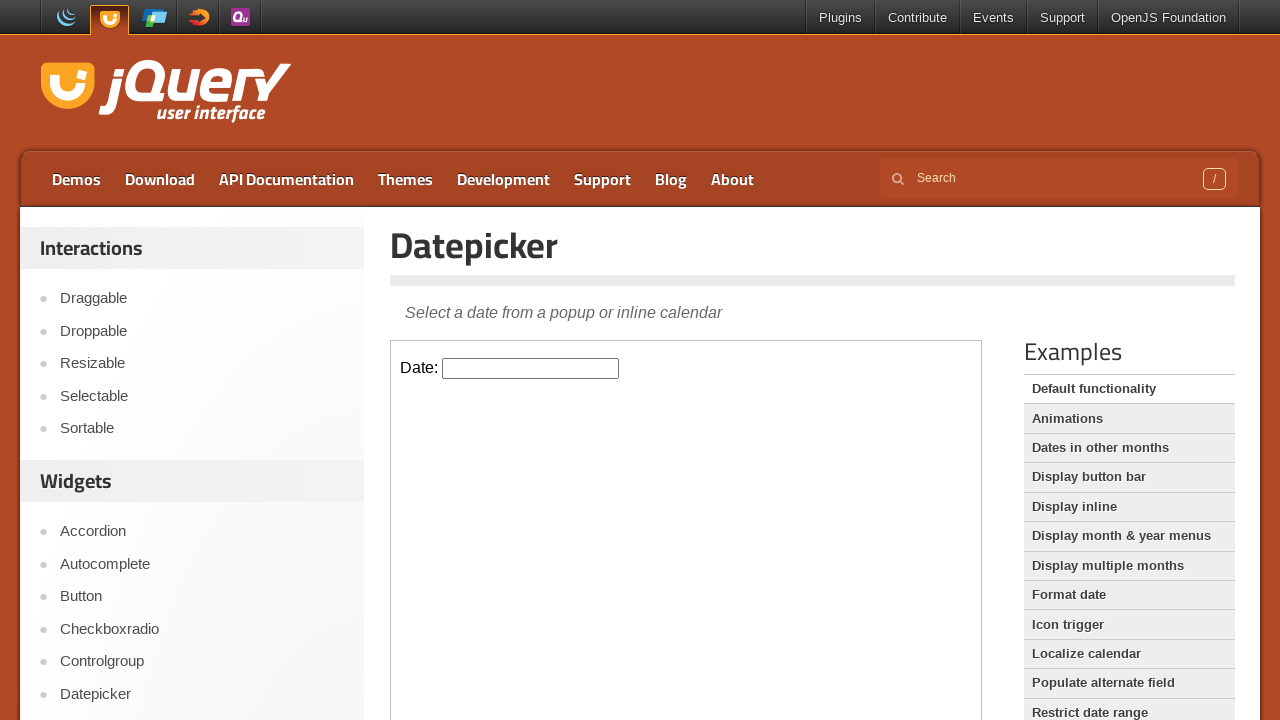

Clicked on the datepicker input to open the calendar at (531, 368) on iframe >> nth=0 >> internal:control=enter-frame >> #datepicker
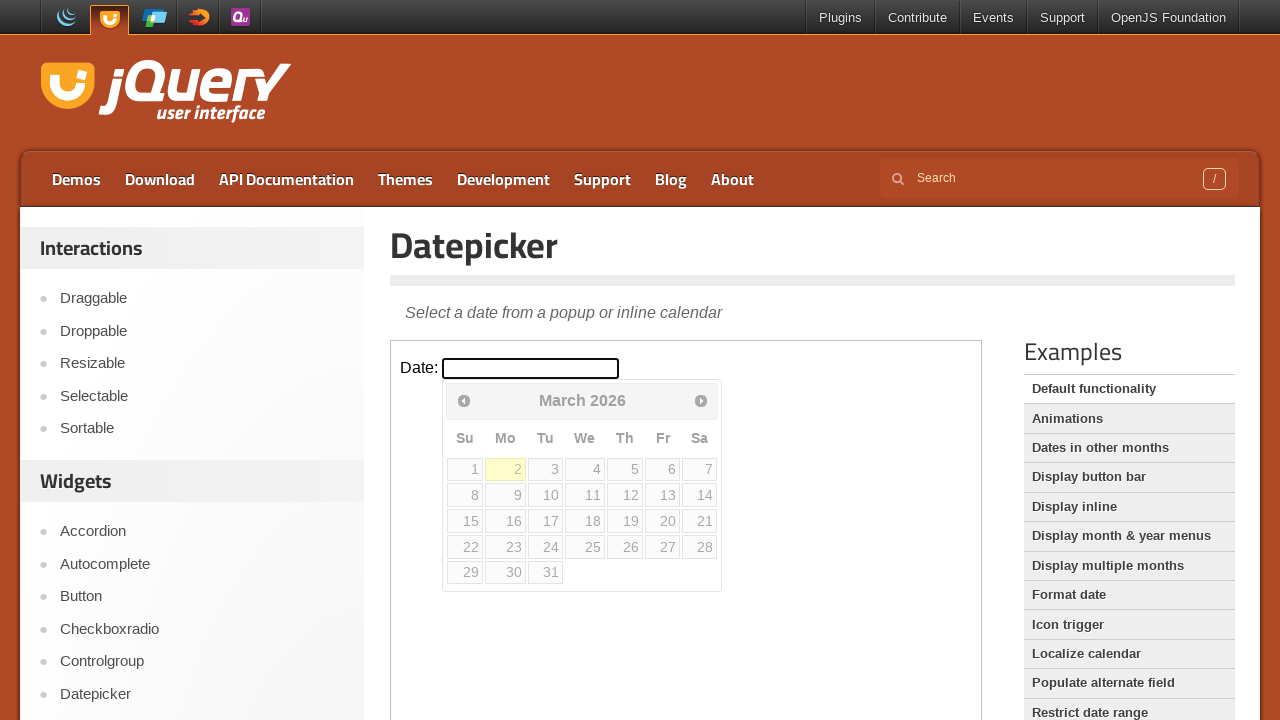

Read current date: March 2026
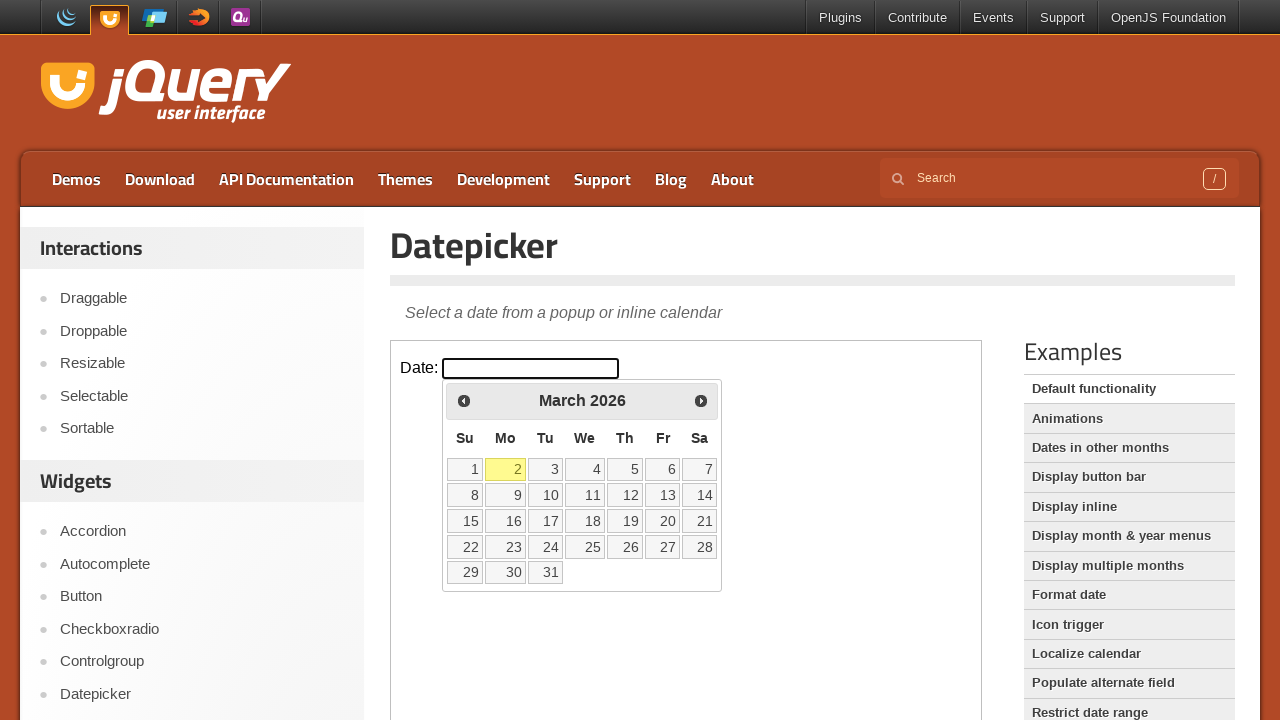

Clicked previous month button to navigate backwards at (464, 400) on iframe >> nth=0 >> internal:control=enter-frame >> span.ui-icon-circle-triangle-
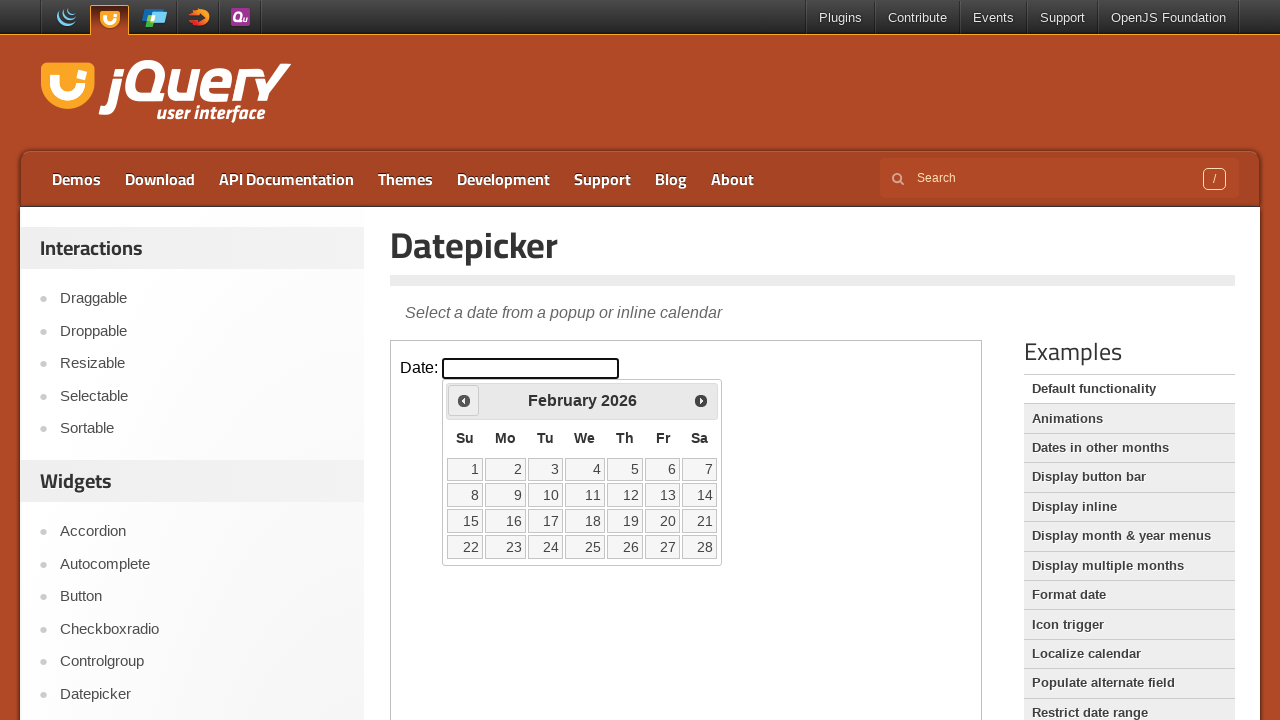

Read current date: February 2026
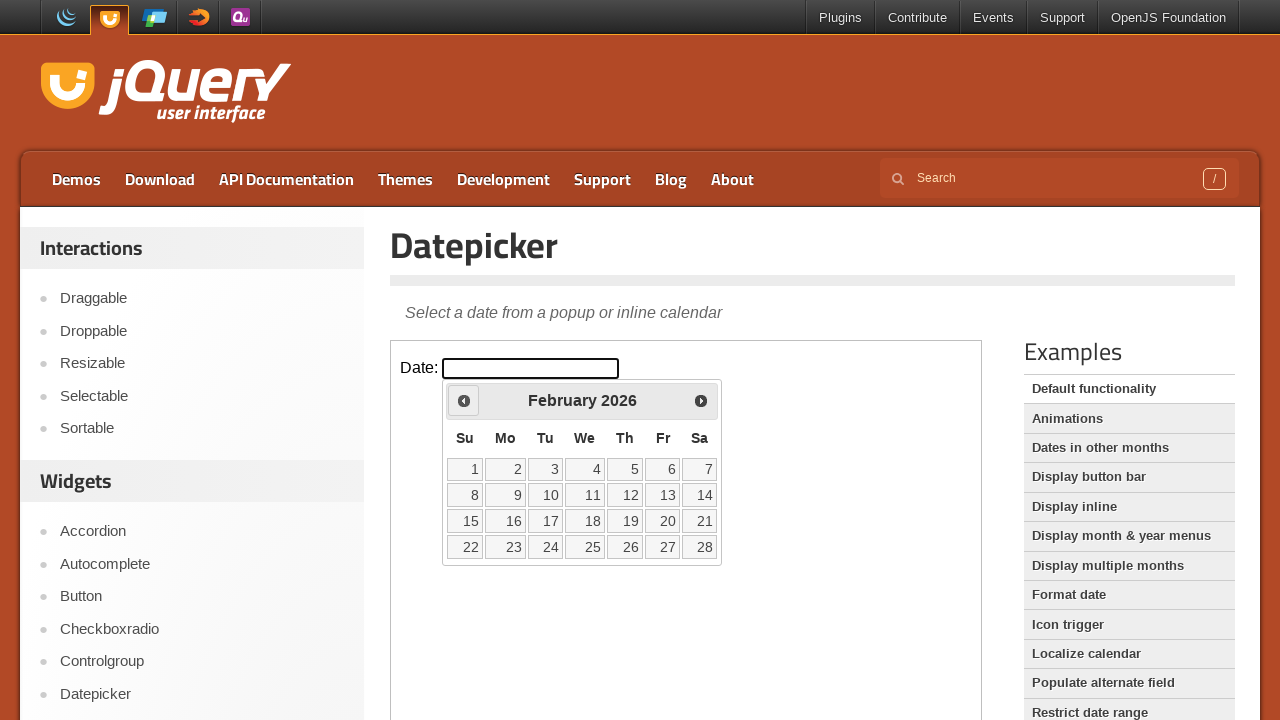

Clicked previous month button to navigate backwards at (464, 400) on iframe >> nth=0 >> internal:control=enter-frame >> span.ui-icon-circle-triangle-
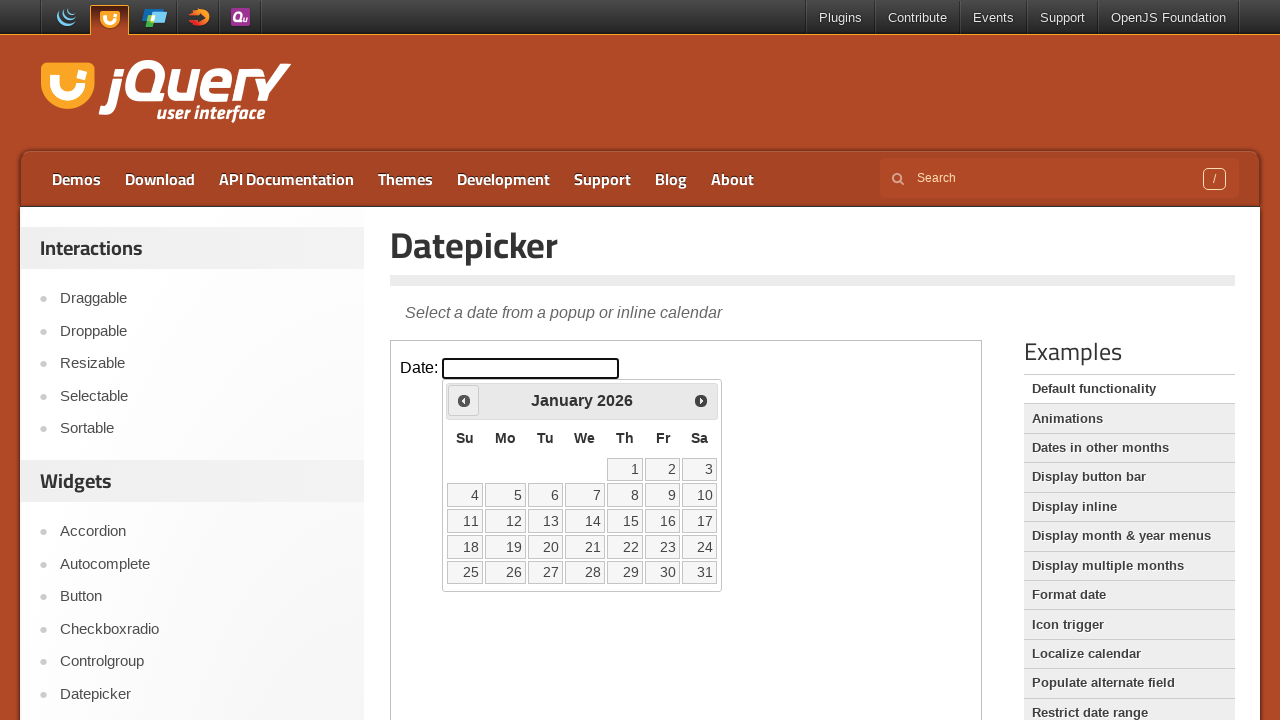

Read current date: January 2026
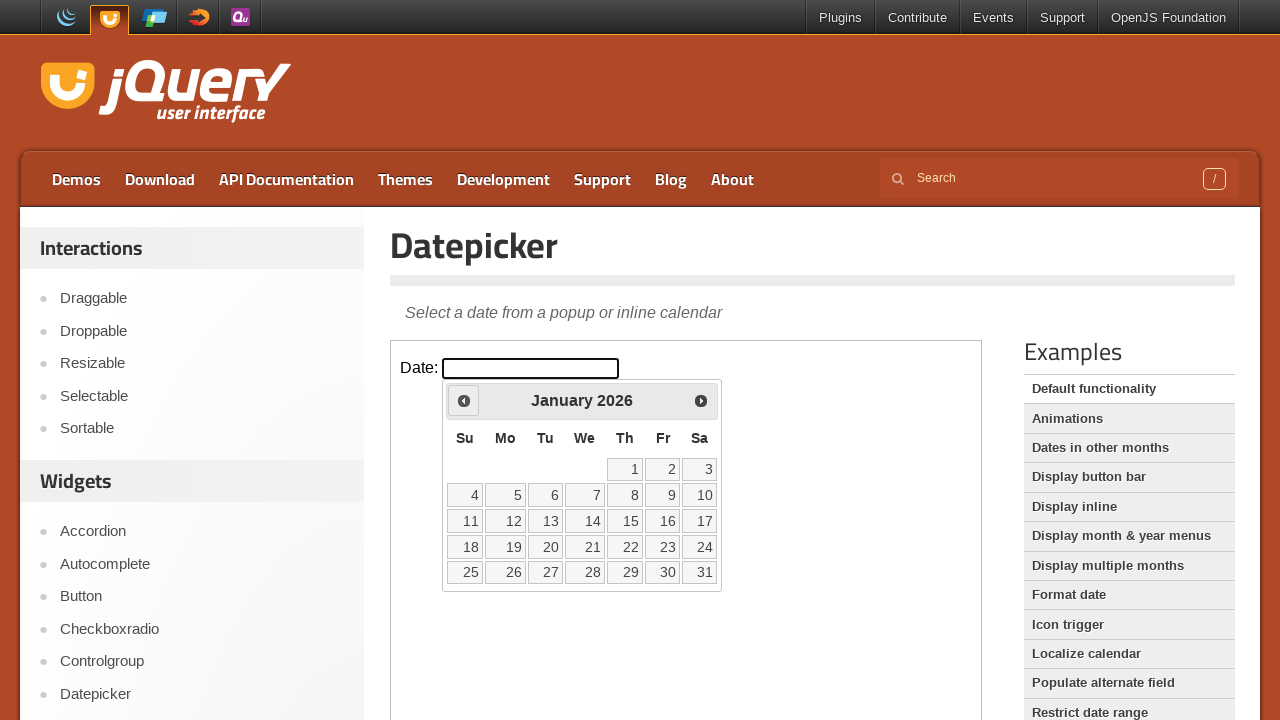

Clicked previous month button to navigate backwards at (464, 400) on iframe >> nth=0 >> internal:control=enter-frame >> span.ui-icon-circle-triangle-
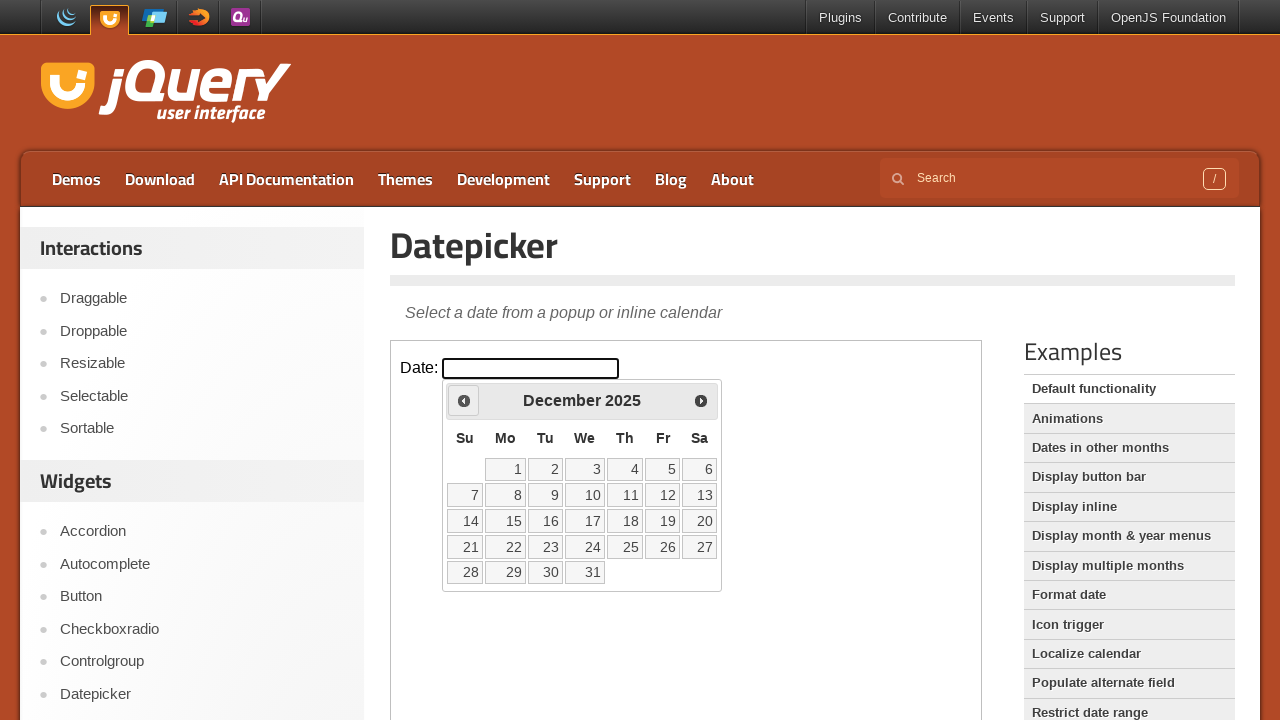

Read current date: December 2025
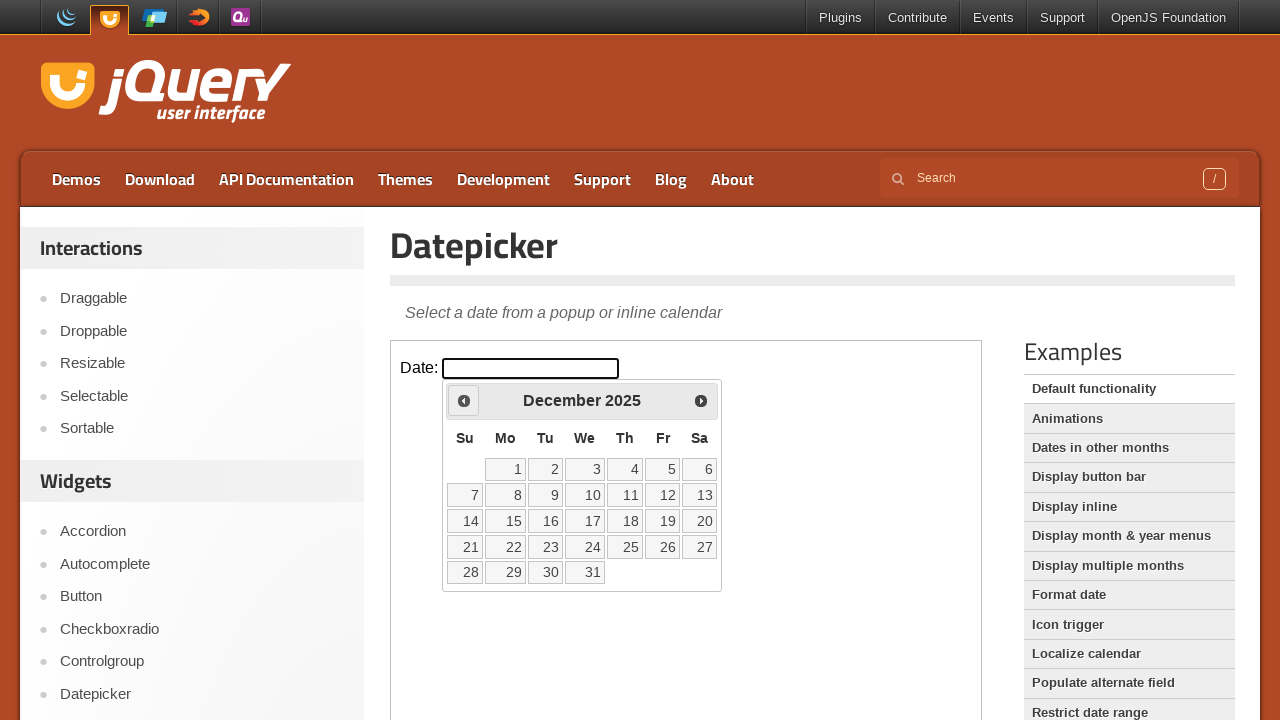

Clicked previous month button to navigate backwards at (464, 400) on iframe >> nth=0 >> internal:control=enter-frame >> span.ui-icon-circle-triangle-
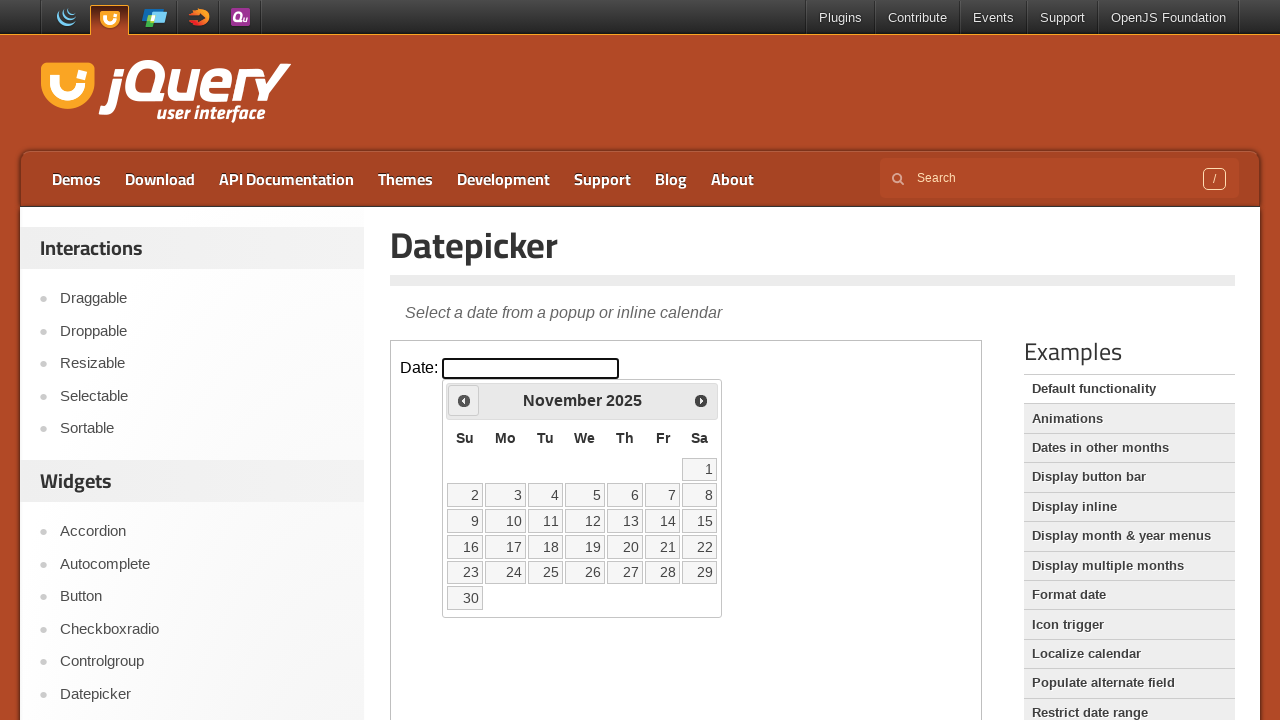

Read current date: November 2025
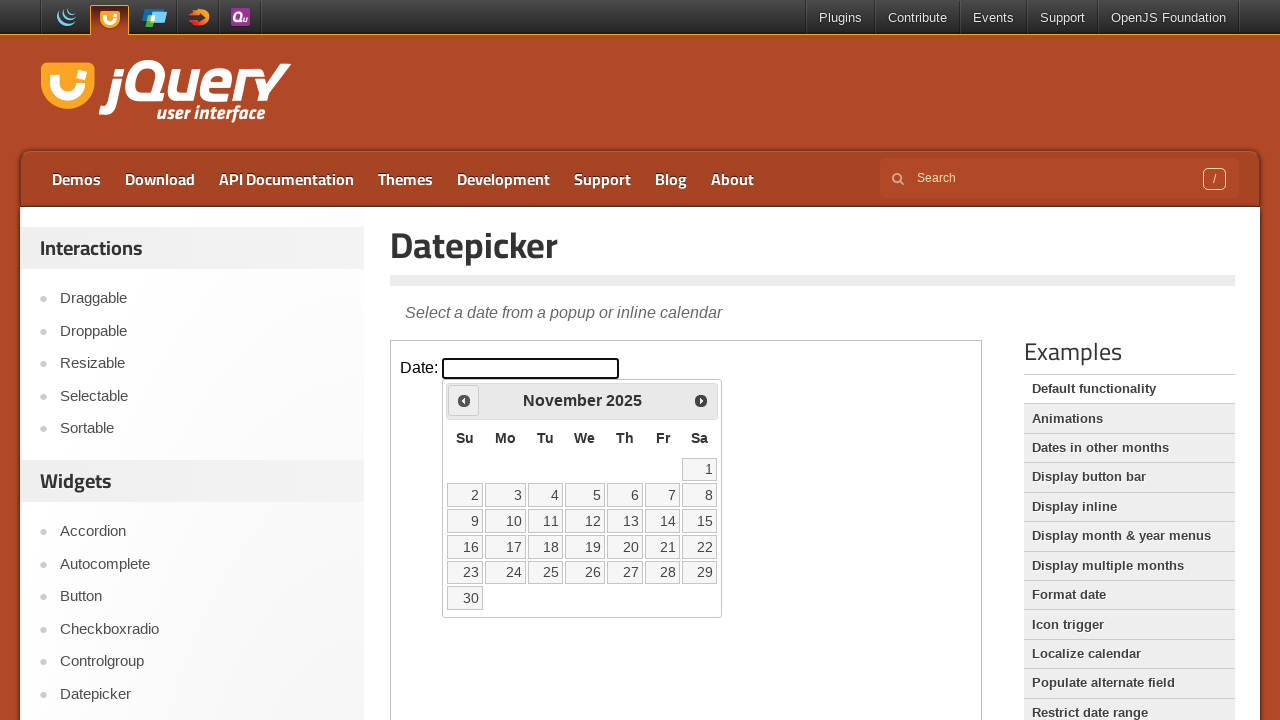

Clicked previous month button to navigate backwards at (464, 400) on iframe >> nth=0 >> internal:control=enter-frame >> span.ui-icon-circle-triangle-
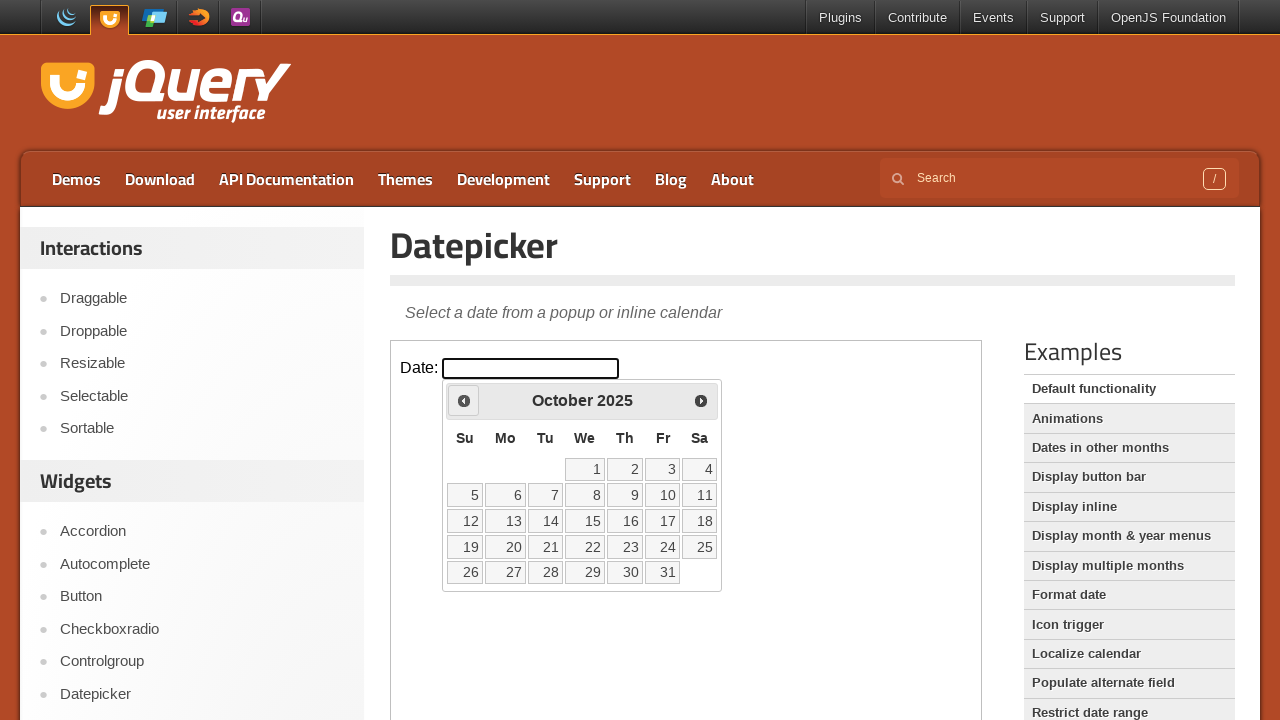

Read current date: October 2025
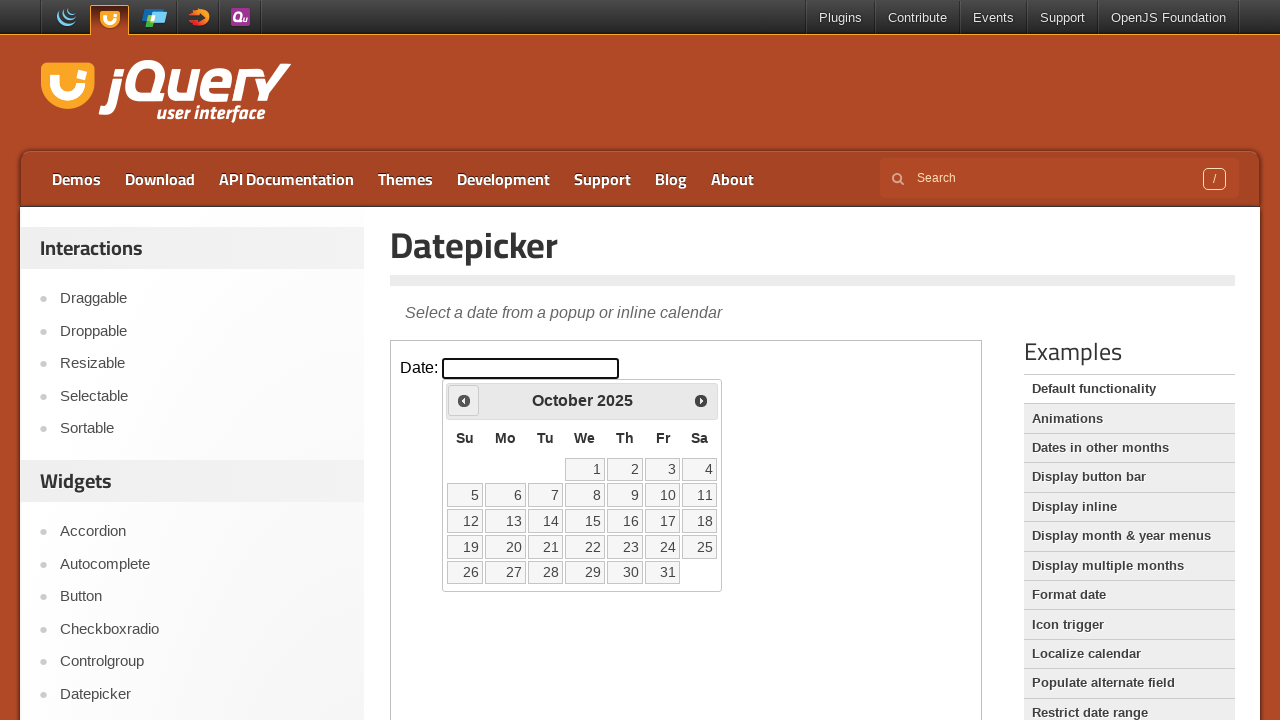

Clicked previous month button to navigate backwards at (464, 400) on iframe >> nth=0 >> internal:control=enter-frame >> span.ui-icon-circle-triangle-
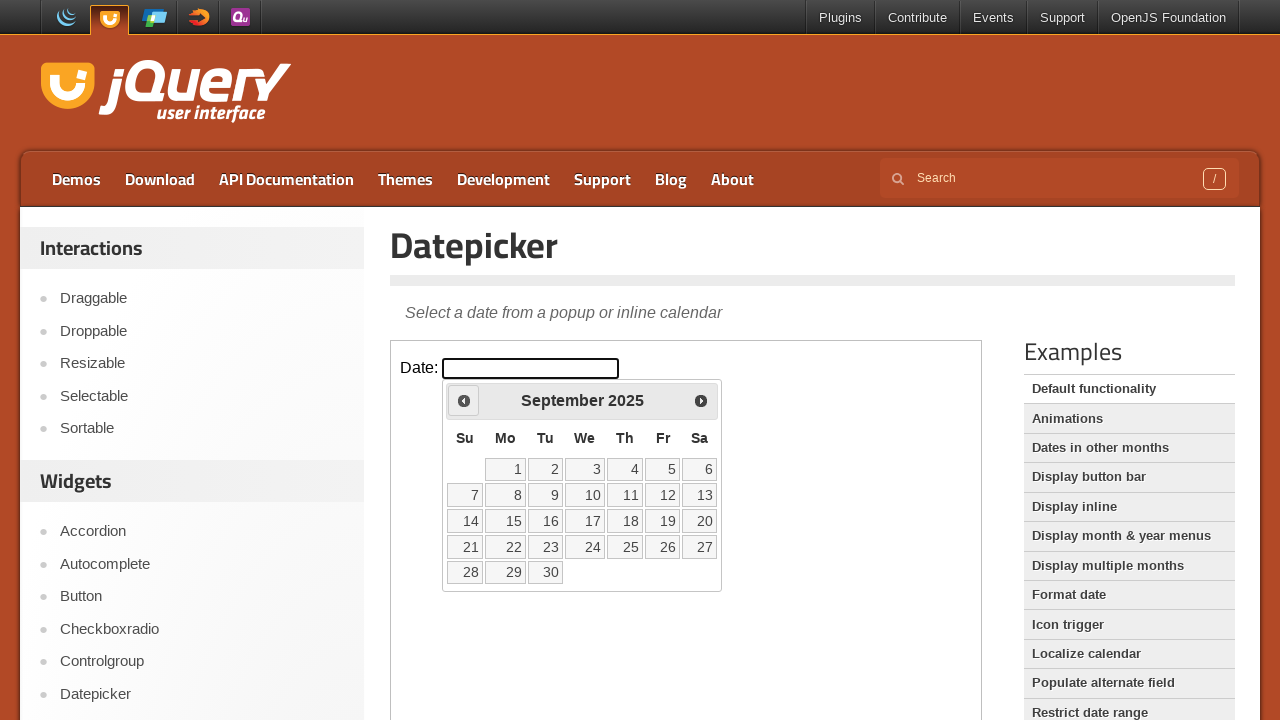

Read current date: September 2025
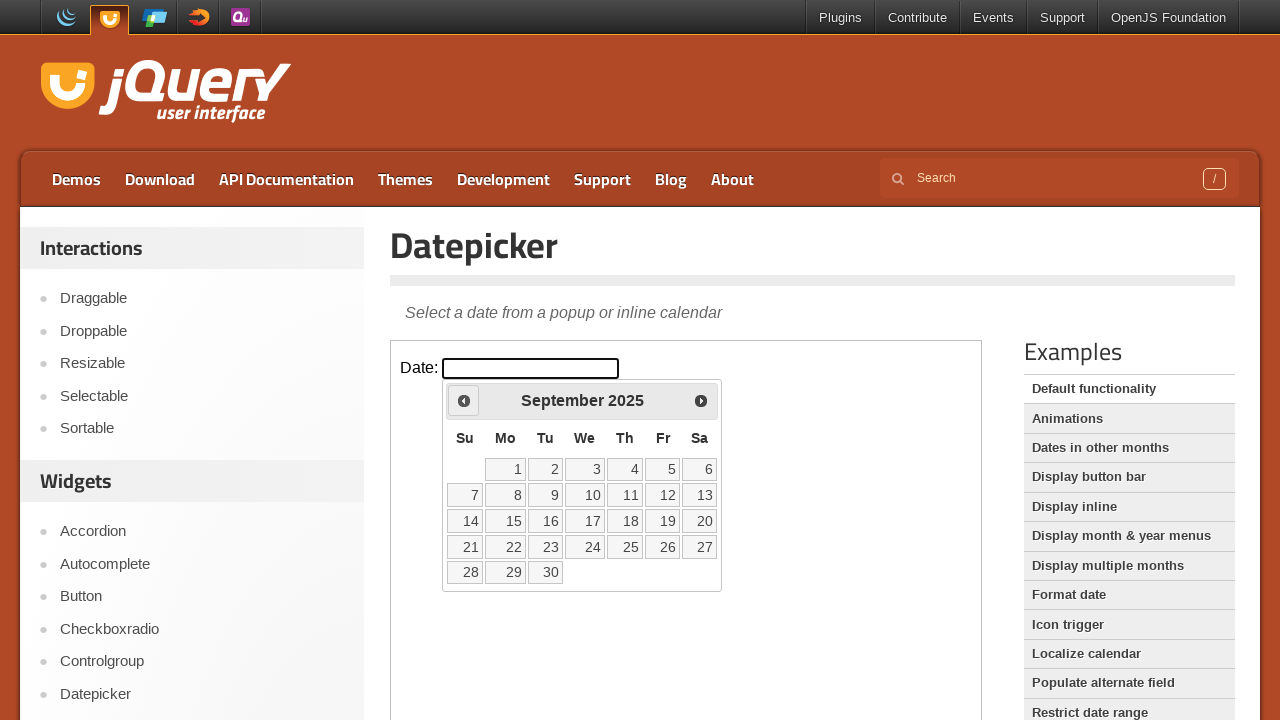

Clicked previous month button to navigate backwards at (464, 400) on iframe >> nth=0 >> internal:control=enter-frame >> span.ui-icon-circle-triangle-
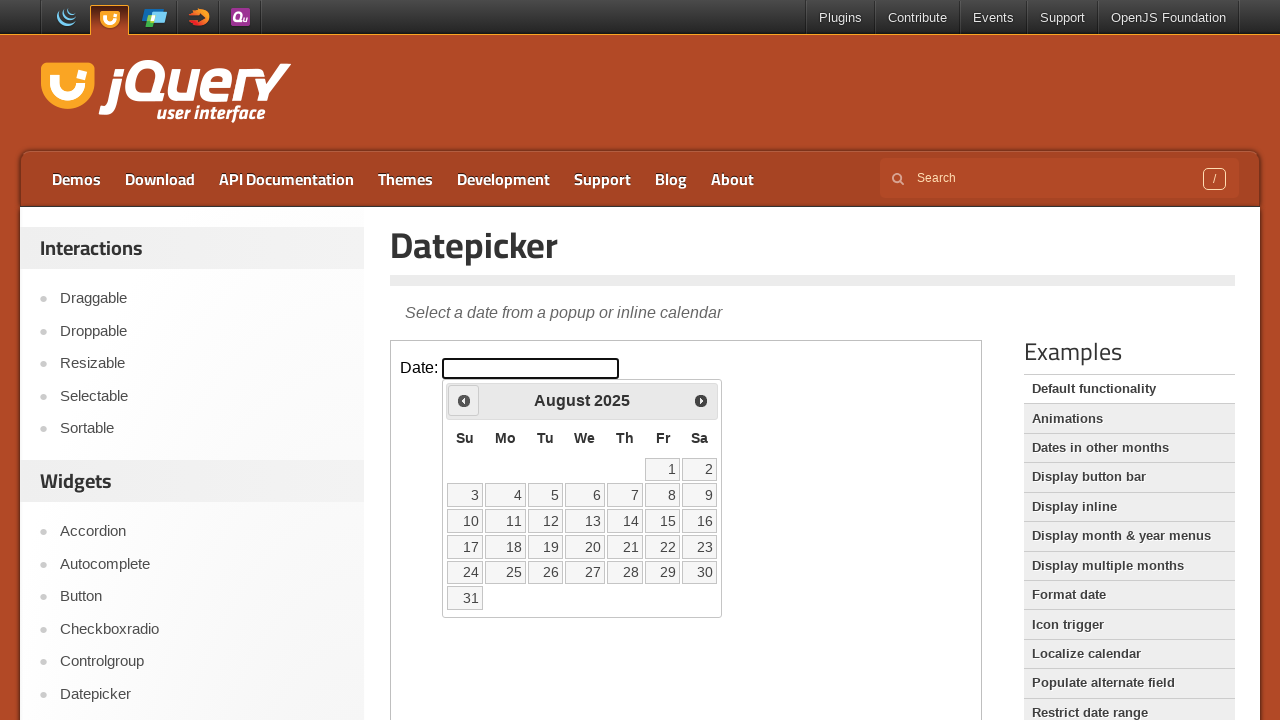

Read current date: August 2025
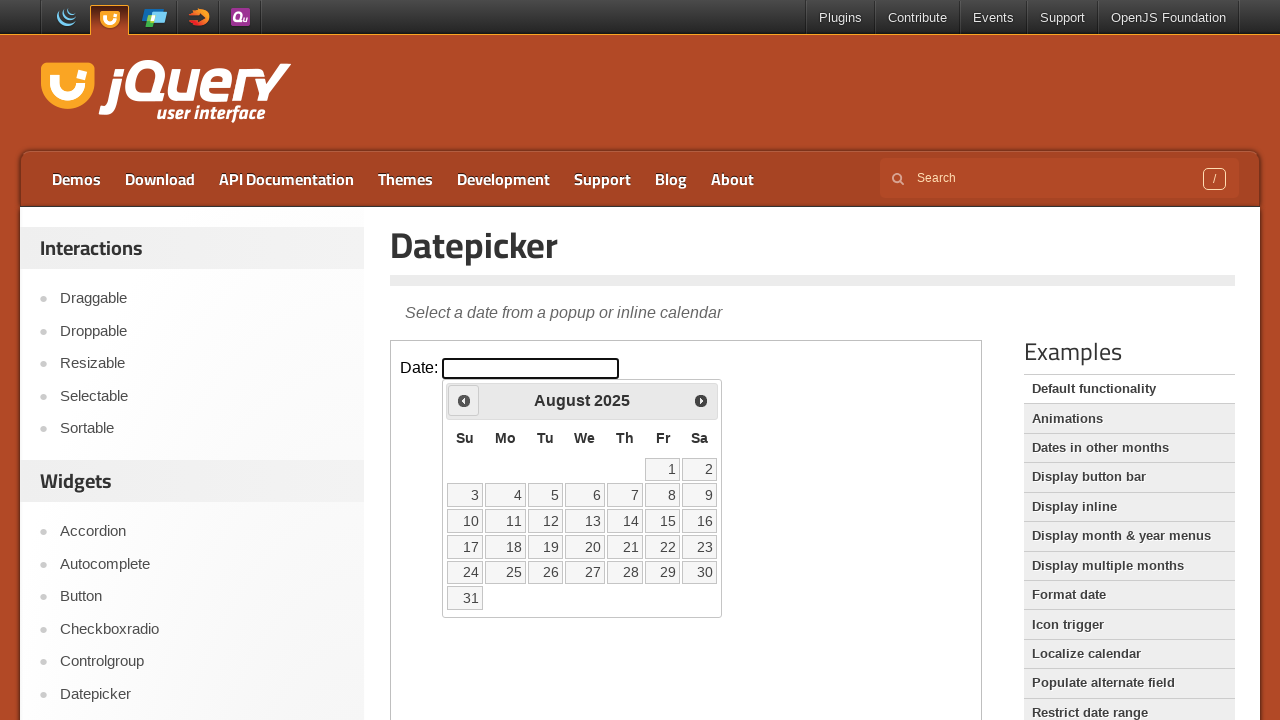

Clicked previous month button to navigate backwards at (464, 400) on iframe >> nth=0 >> internal:control=enter-frame >> span.ui-icon-circle-triangle-
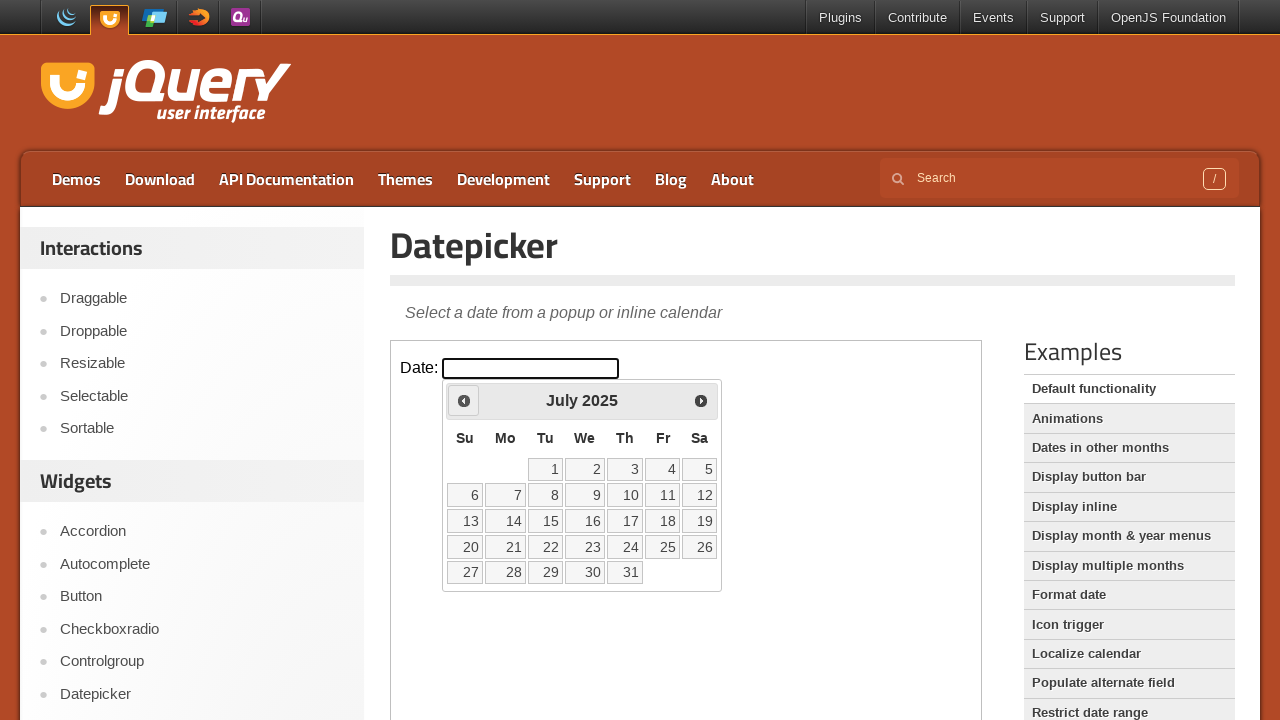

Read current date: July 2025
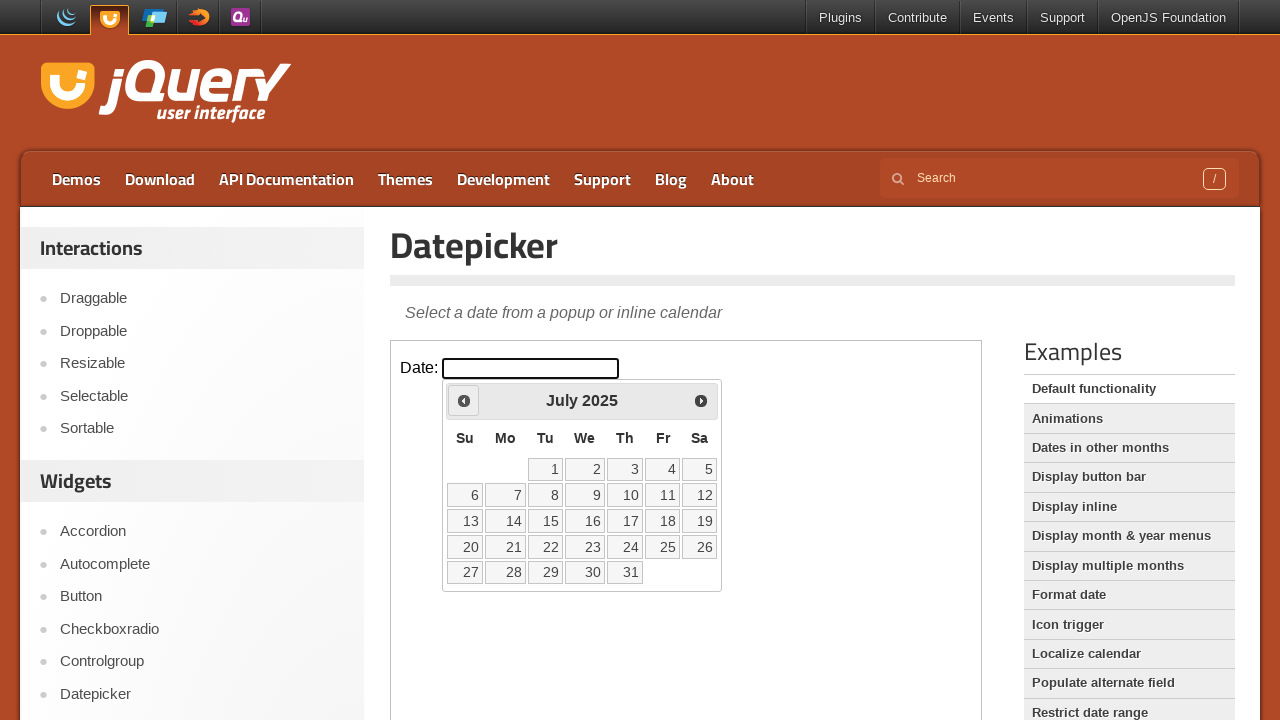

Clicked previous month button to navigate backwards at (464, 400) on iframe >> nth=0 >> internal:control=enter-frame >> span.ui-icon-circle-triangle-
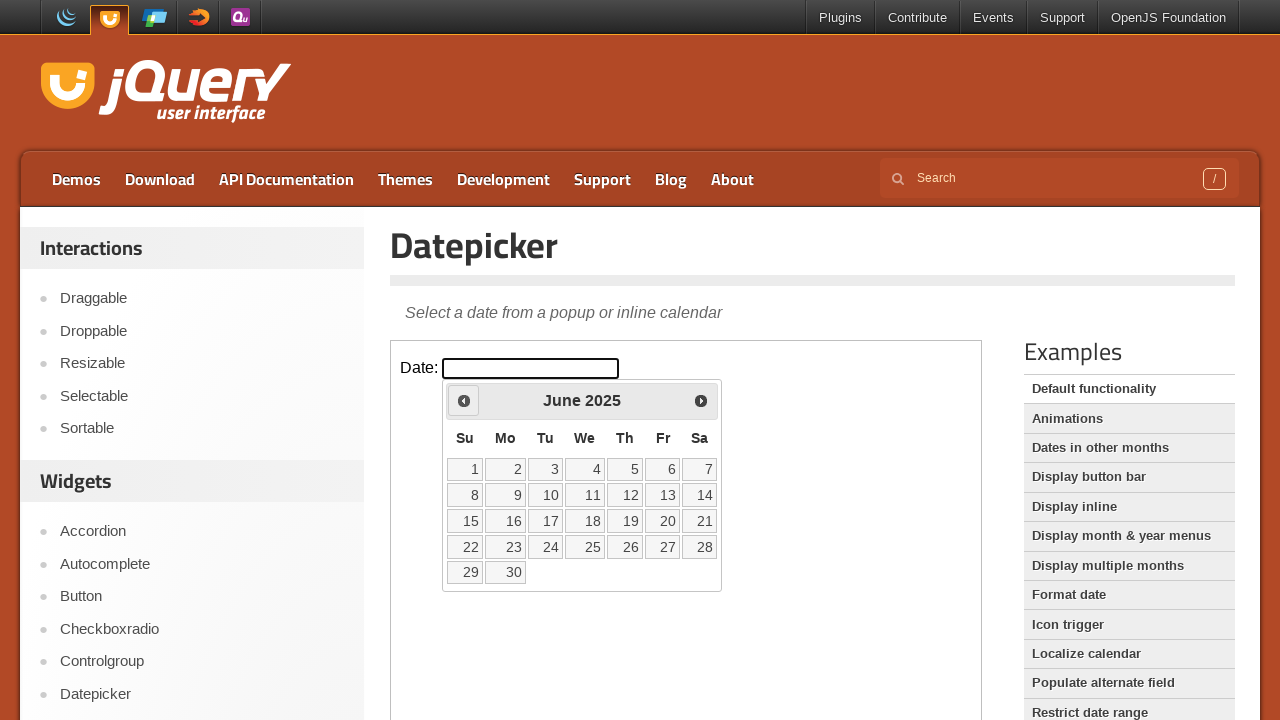

Read current date: June 2025
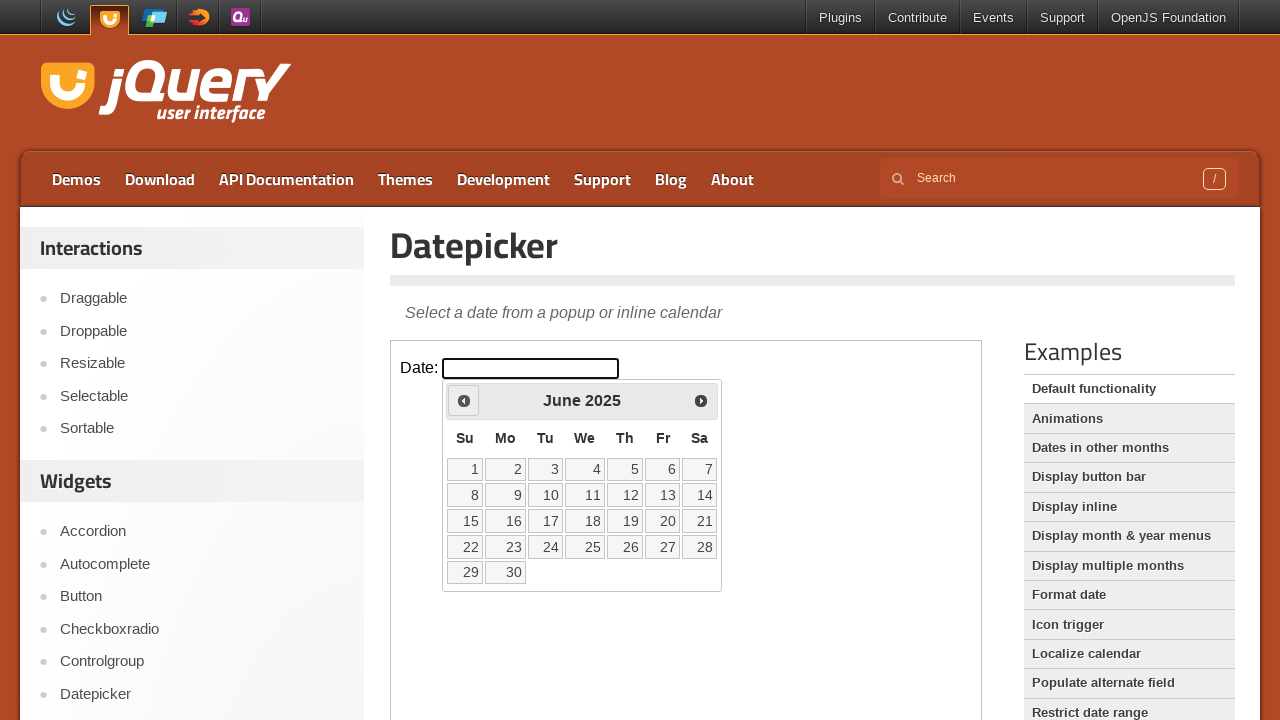

Clicked previous month button to navigate backwards at (464, 400) on iframe >> nth=0 >> internal:control=enter-frame >> span.ui-icon-circle-triangle-
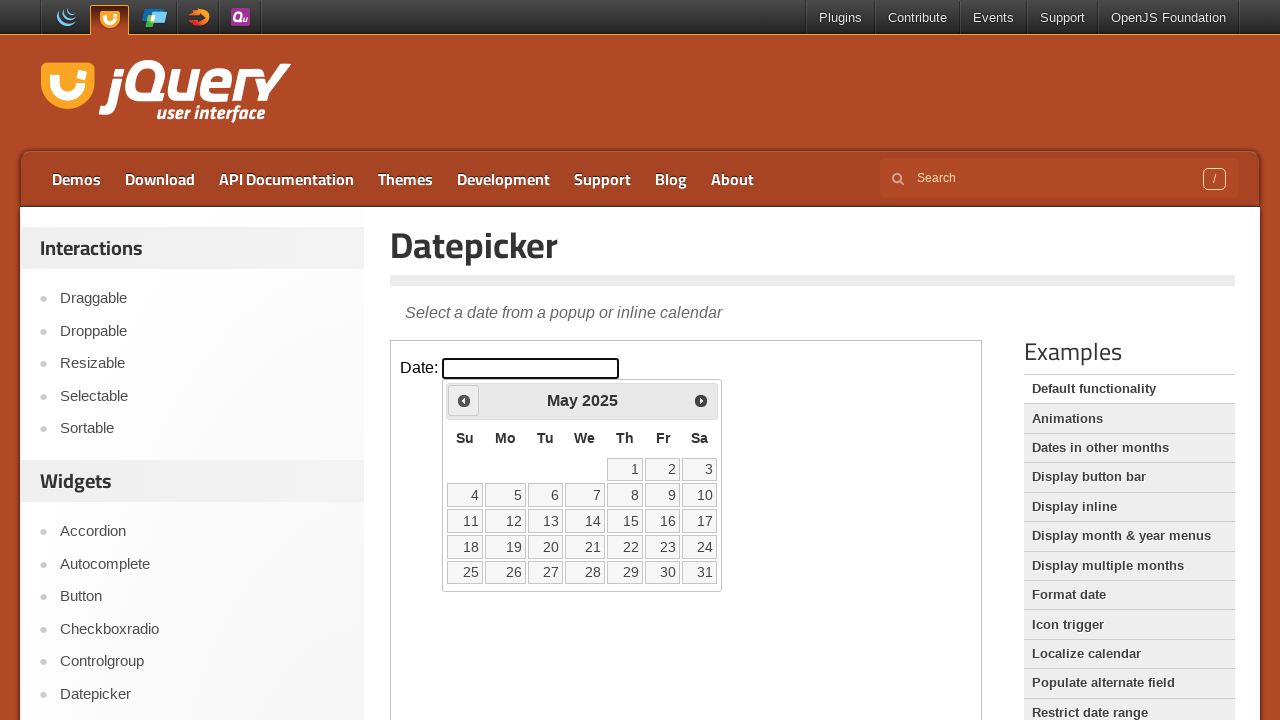

Read current date: May 2025
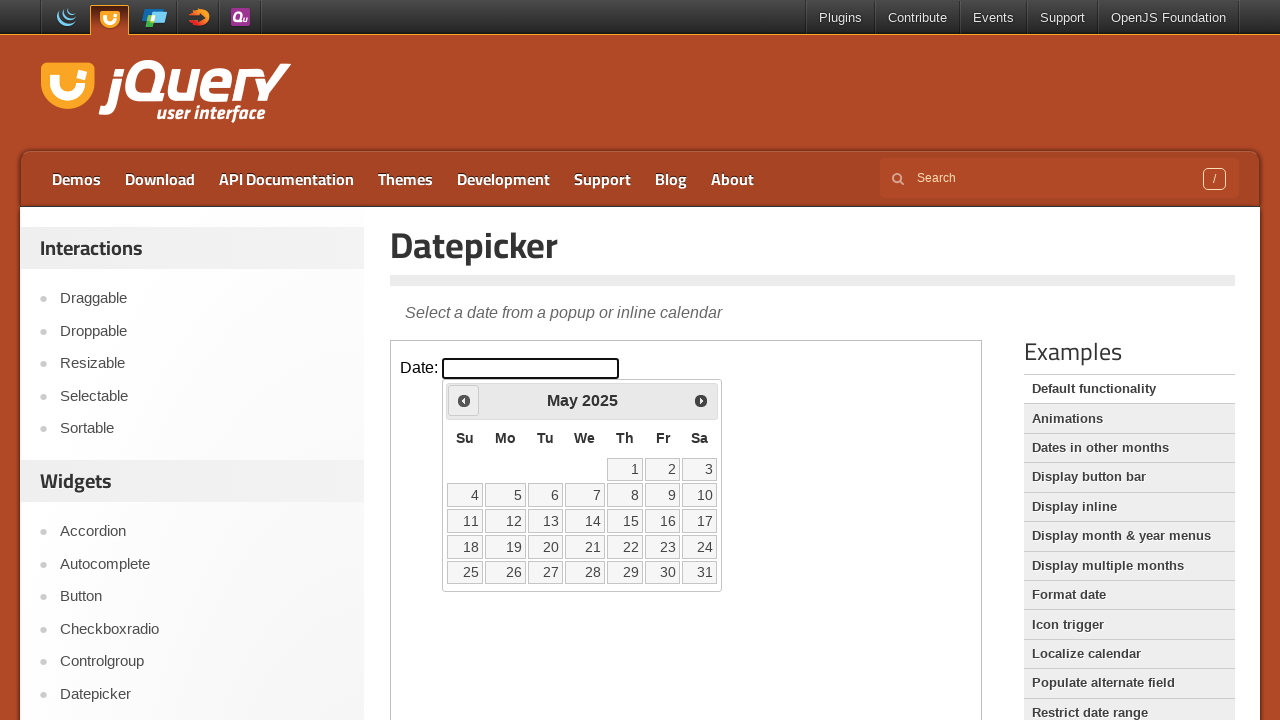

Clicked previous month button to navigate backwards at (464, 400) on iframe >> nth=0 >> internal:control=enter-frame >> span.ui-icon-circle-triangle-
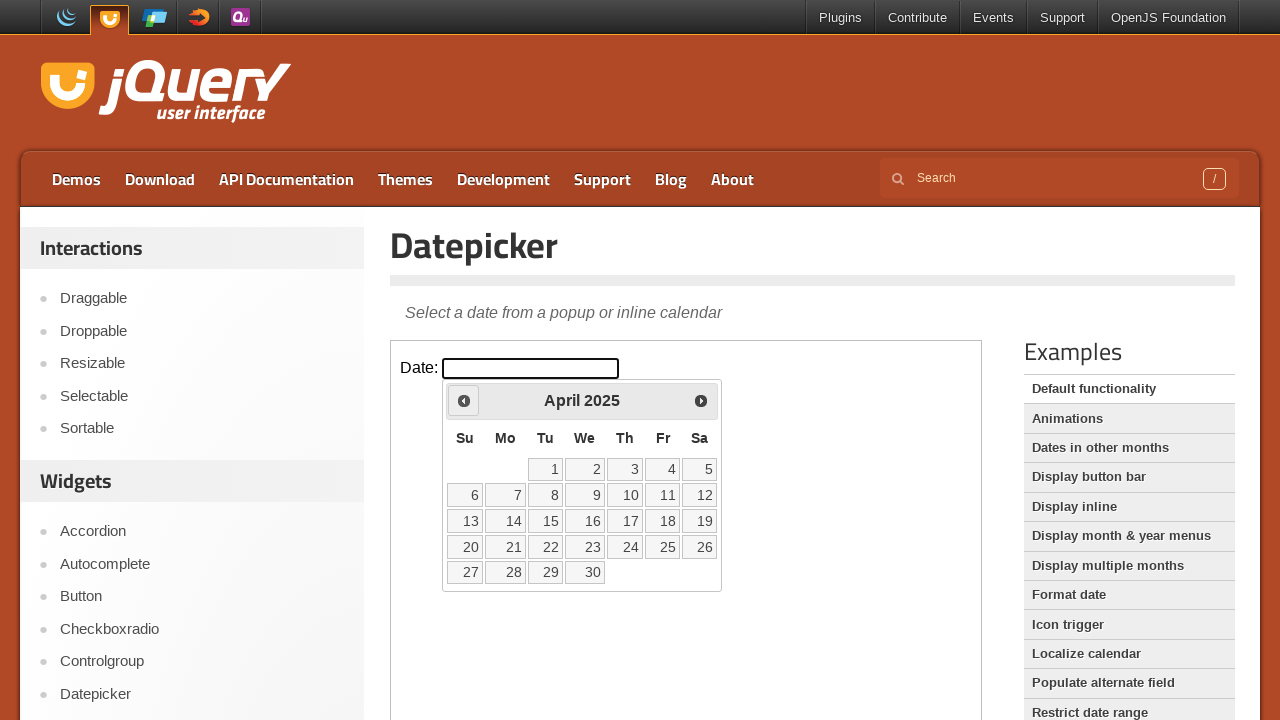

Read current date: April 2025
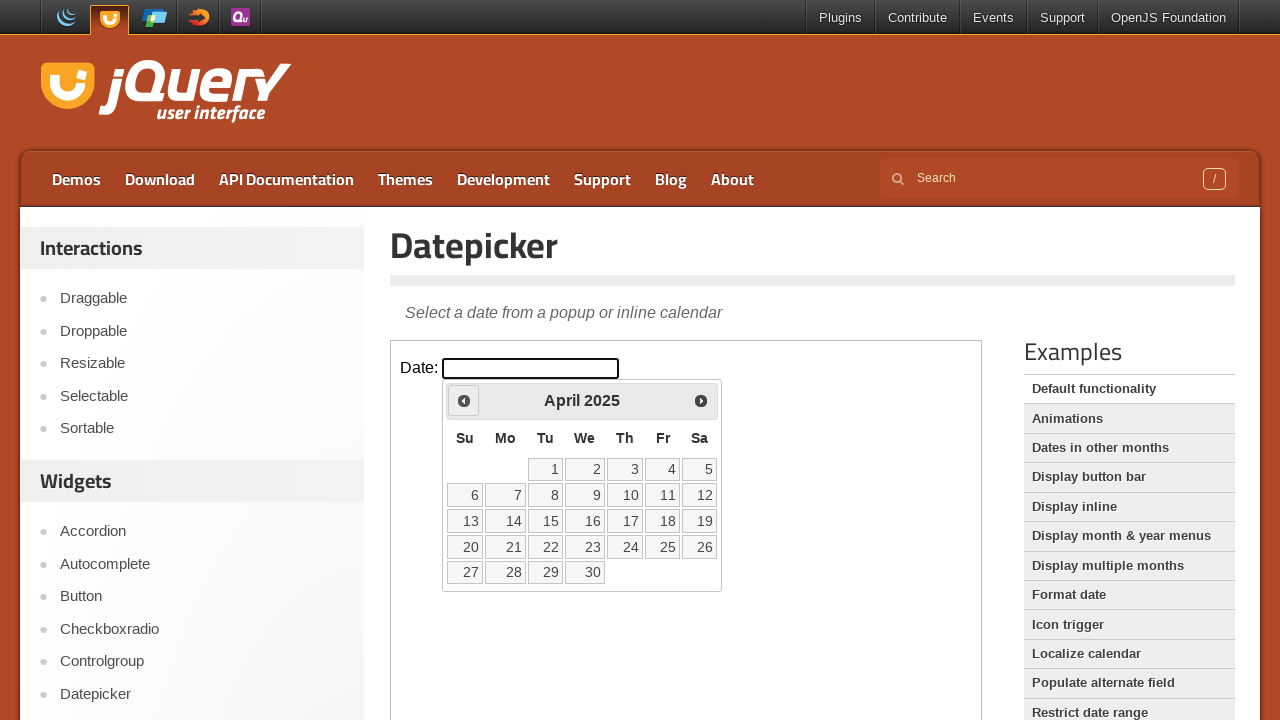

Clicked previous month button to navigate backwards at (464, 400) on iframe >> nth=0 >> internal:control=enter-frame >> span.ui-icon-circle-triangle-
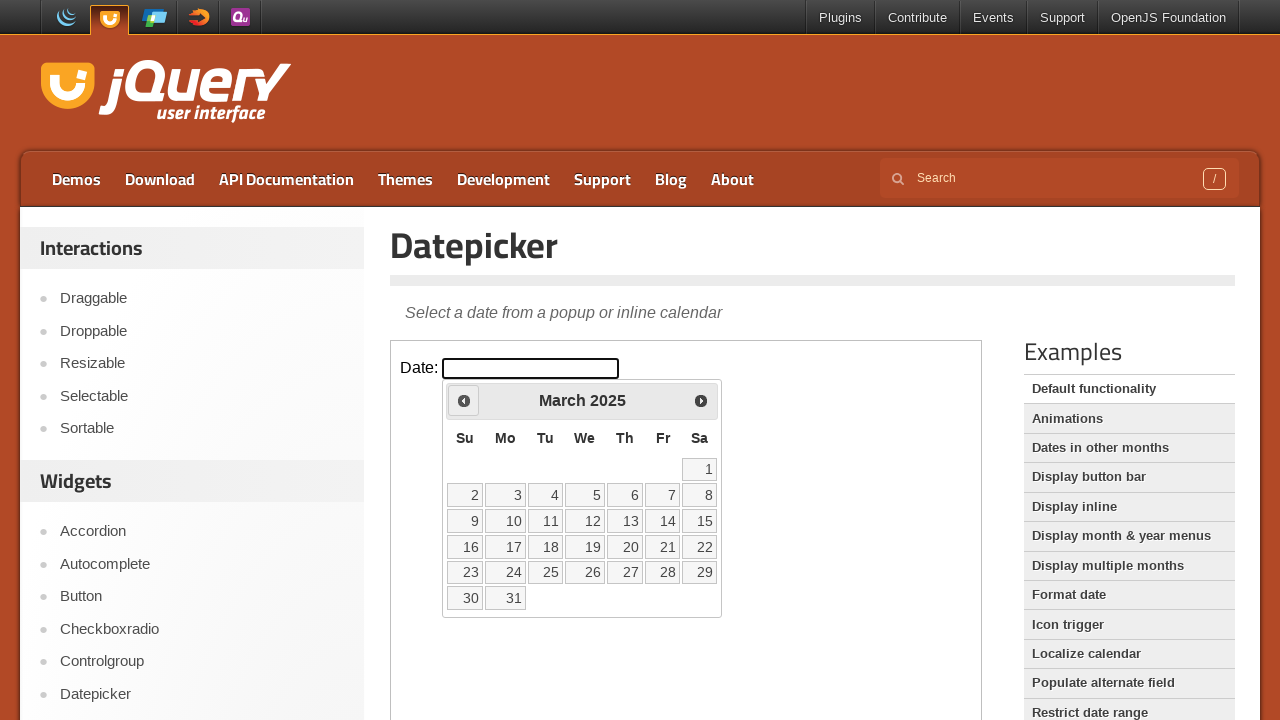

Read current date: March 2025
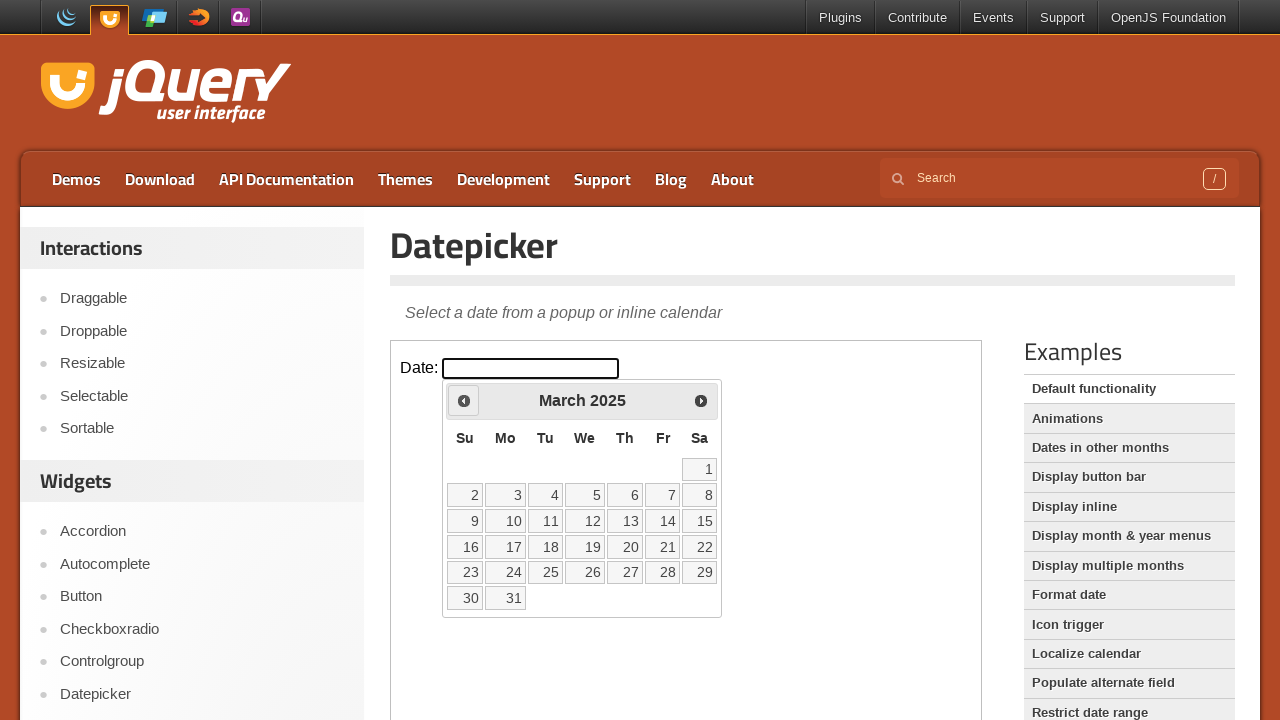

Clicked previous month button to navigate backwards at (464, 400) on iframe >> nth=0 >> internal:control=enter-frame >> span.ui-icon-circle-triangle-
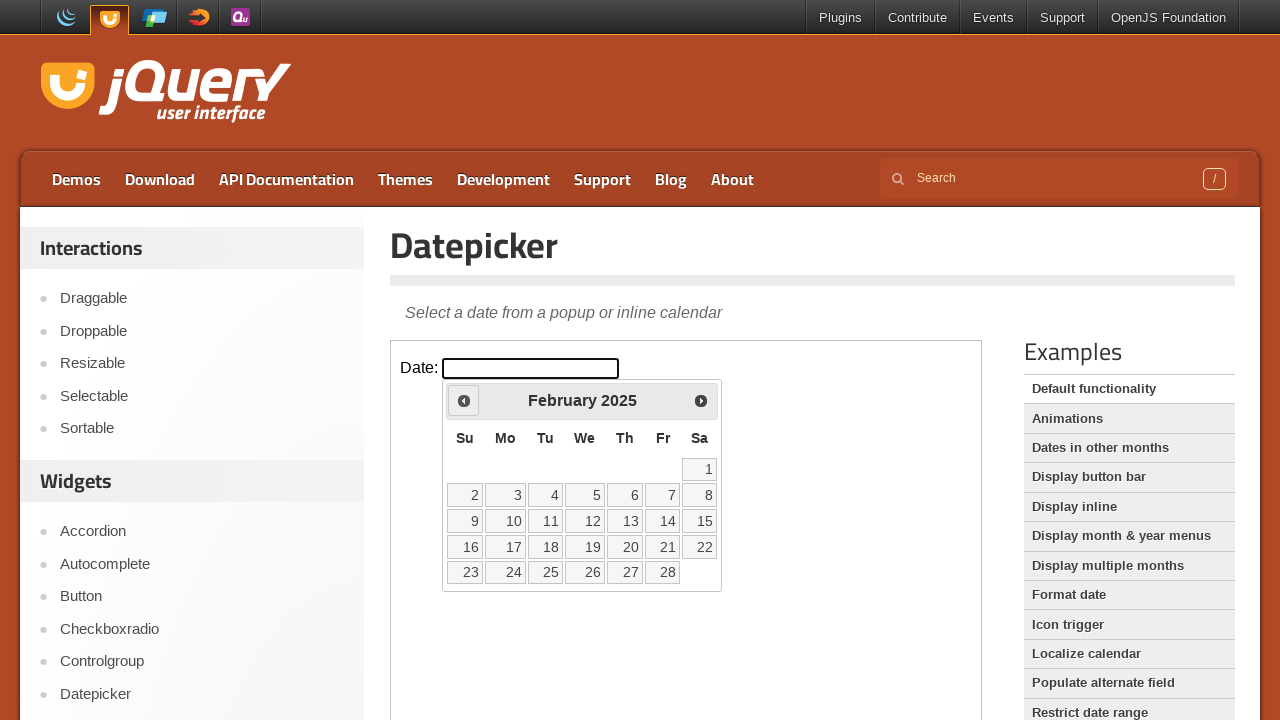

Read current date: February 2025
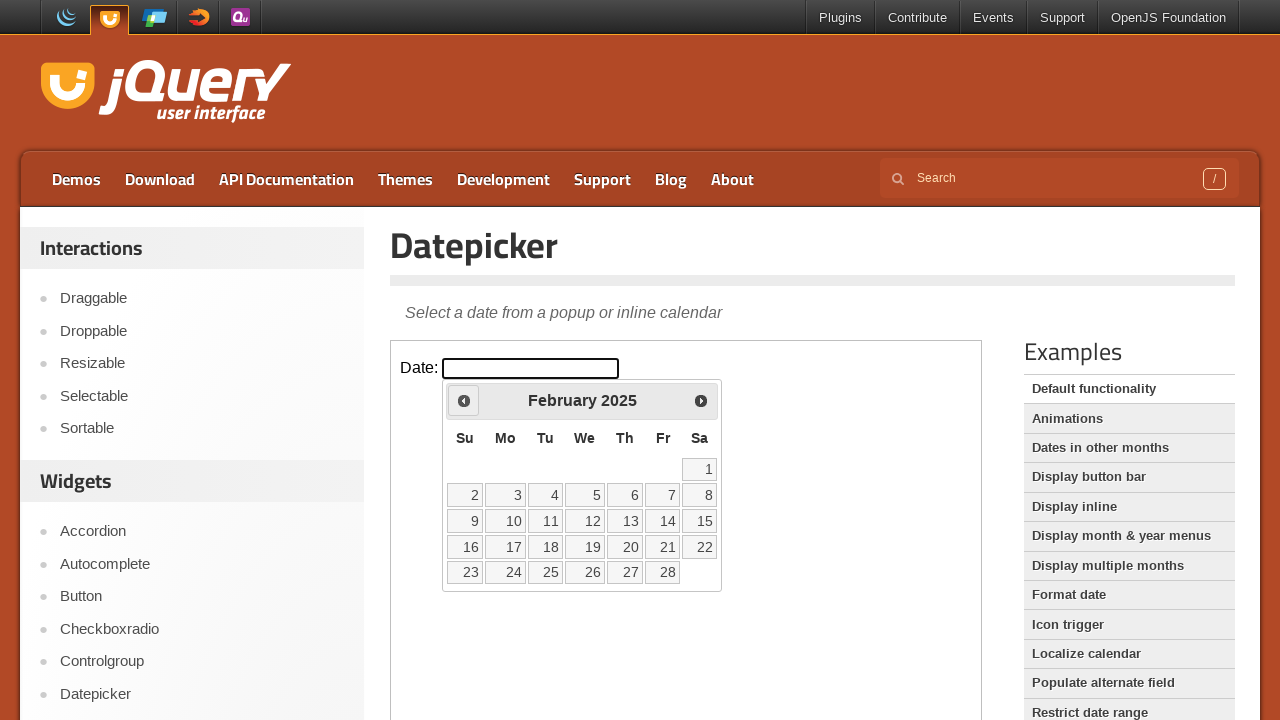

Clicked previous month button to navigate backwards at (464, 400) on iframe >> nth=0 >> internal:control=enter-frame >> span.ui-icon-circle-triangle-
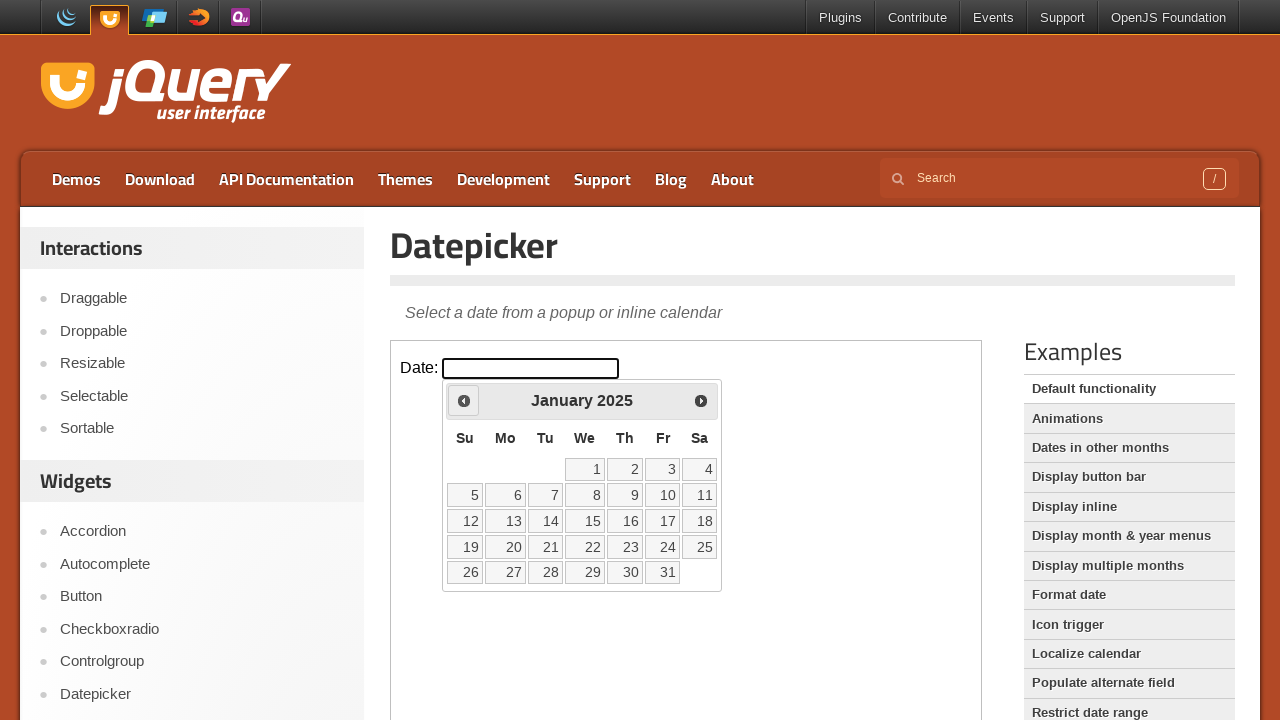

Read current date: January 2025
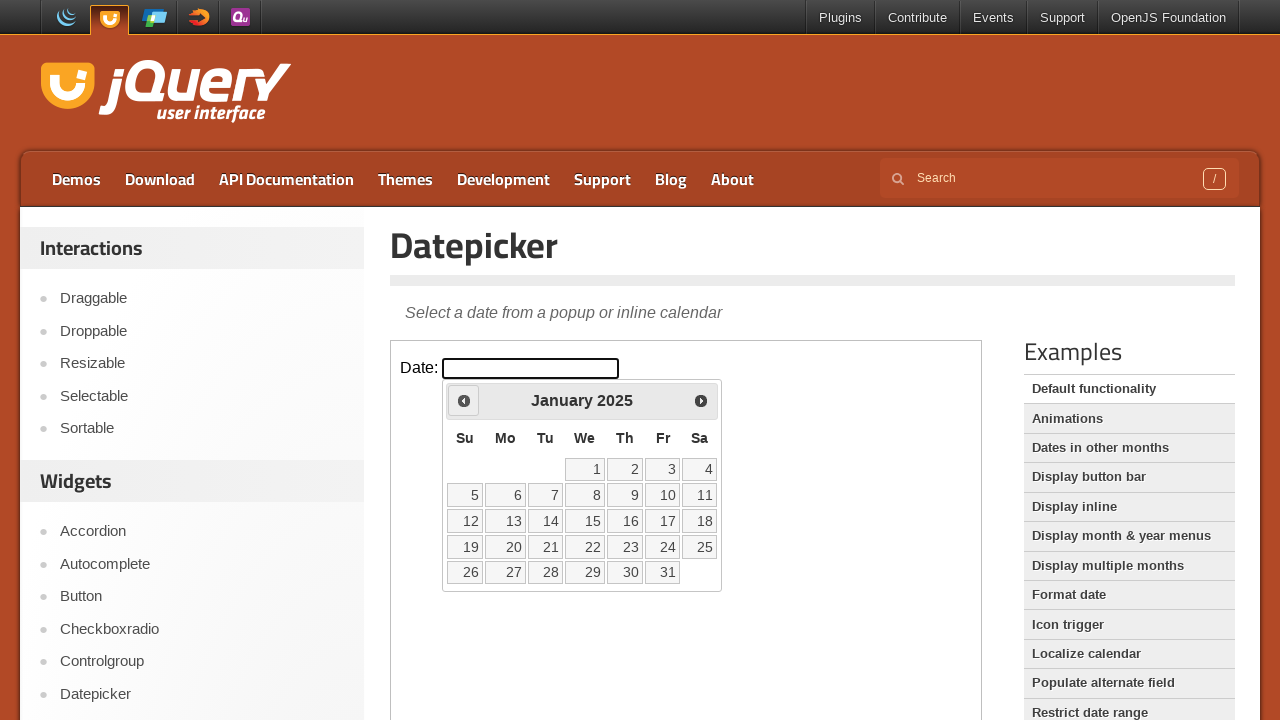

Clicked previous month button to navigate backwards at (464, 400) on iframe >> nth=0 >> internal:control=enter-frame >> span.ui-icon-circle-triangle-
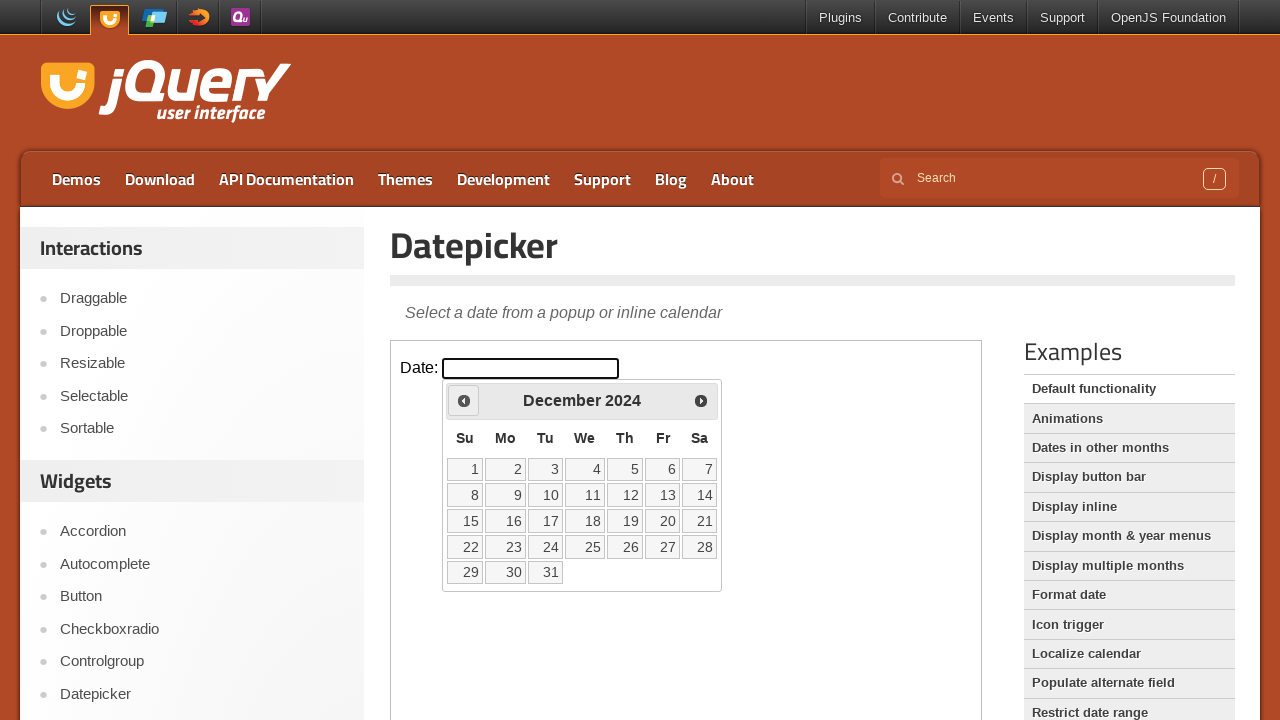

Read current date: December 2024
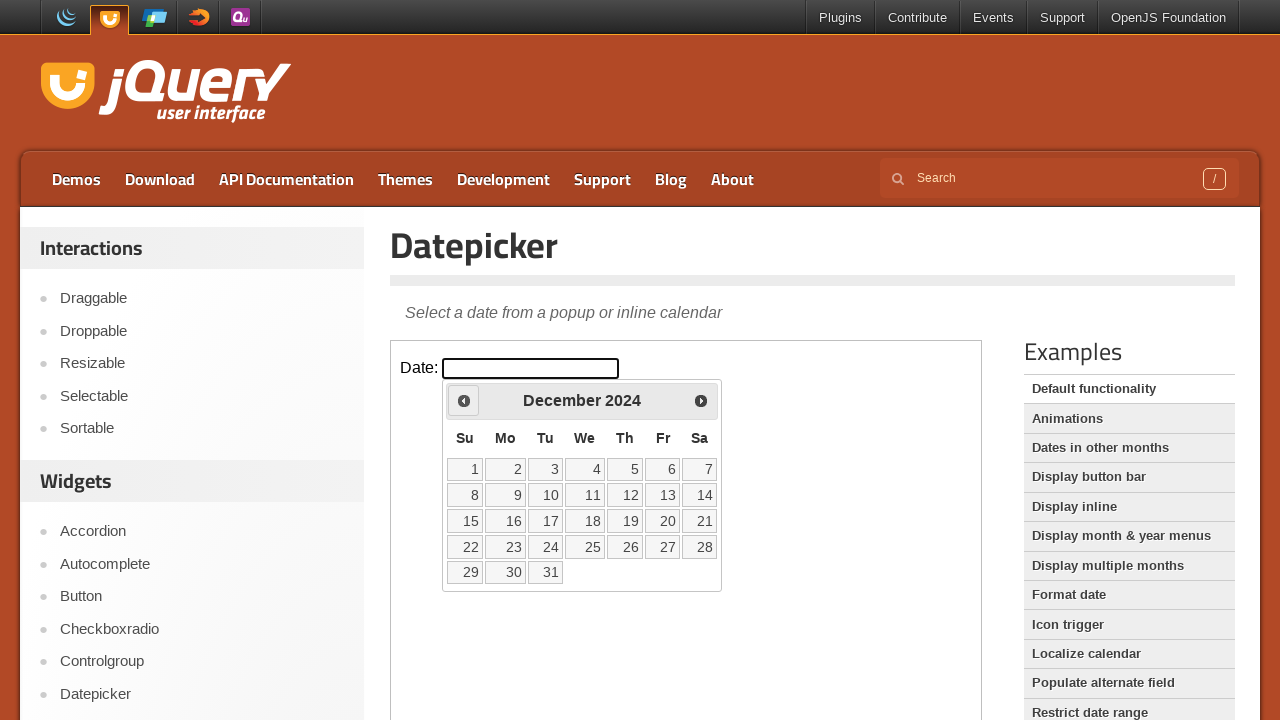

Clicked previous month button to navigate backwards at (464, 400) on iframe >> nth=0 >> internal:control=enter-frame >> span.ui-icon-circle-triangle-
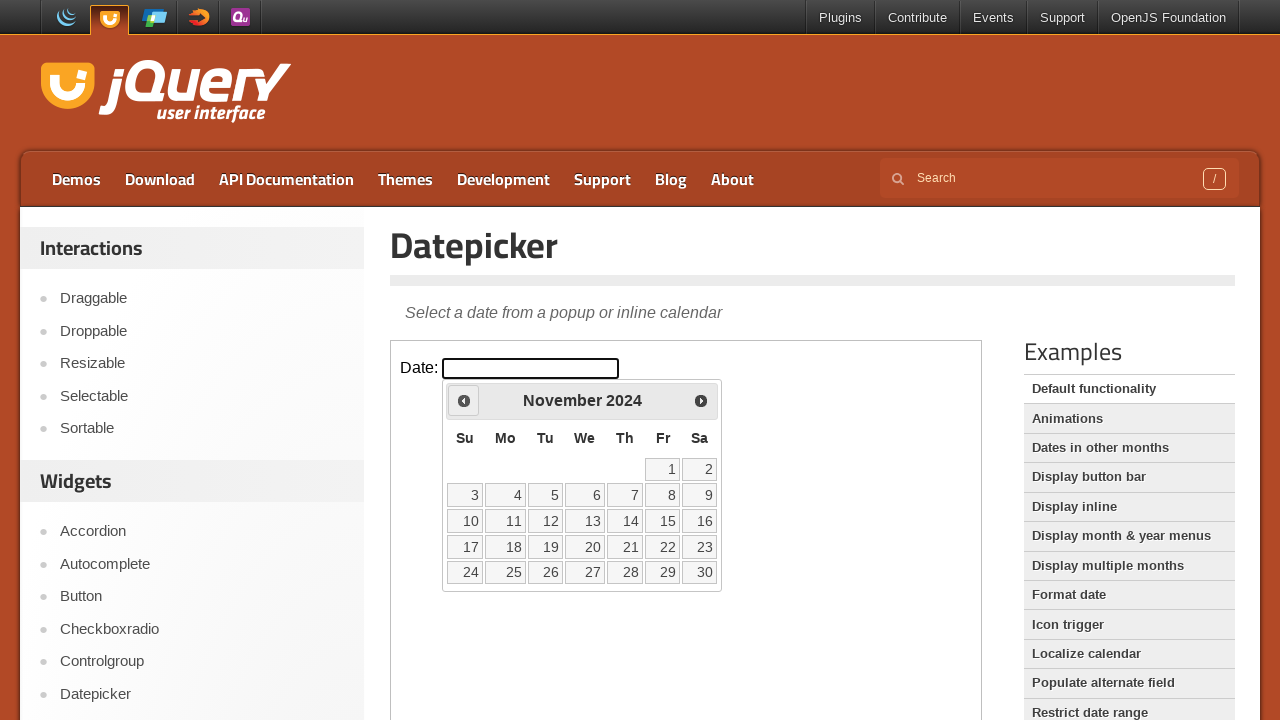

Read current date: November 2024
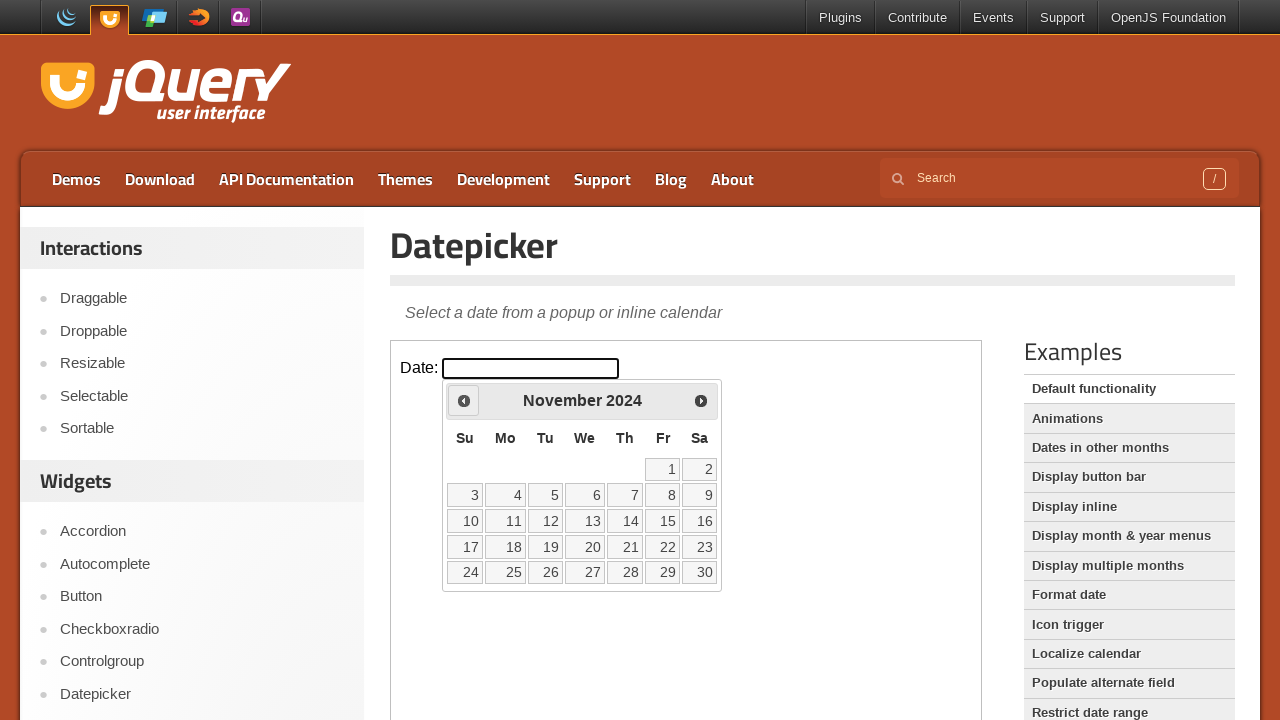

Clicked previous month button to navigate backwards at (464, 400) on iframe >> nth=0 >> internal:control=enter-frame >> span.ui-icon-circle-triangle-
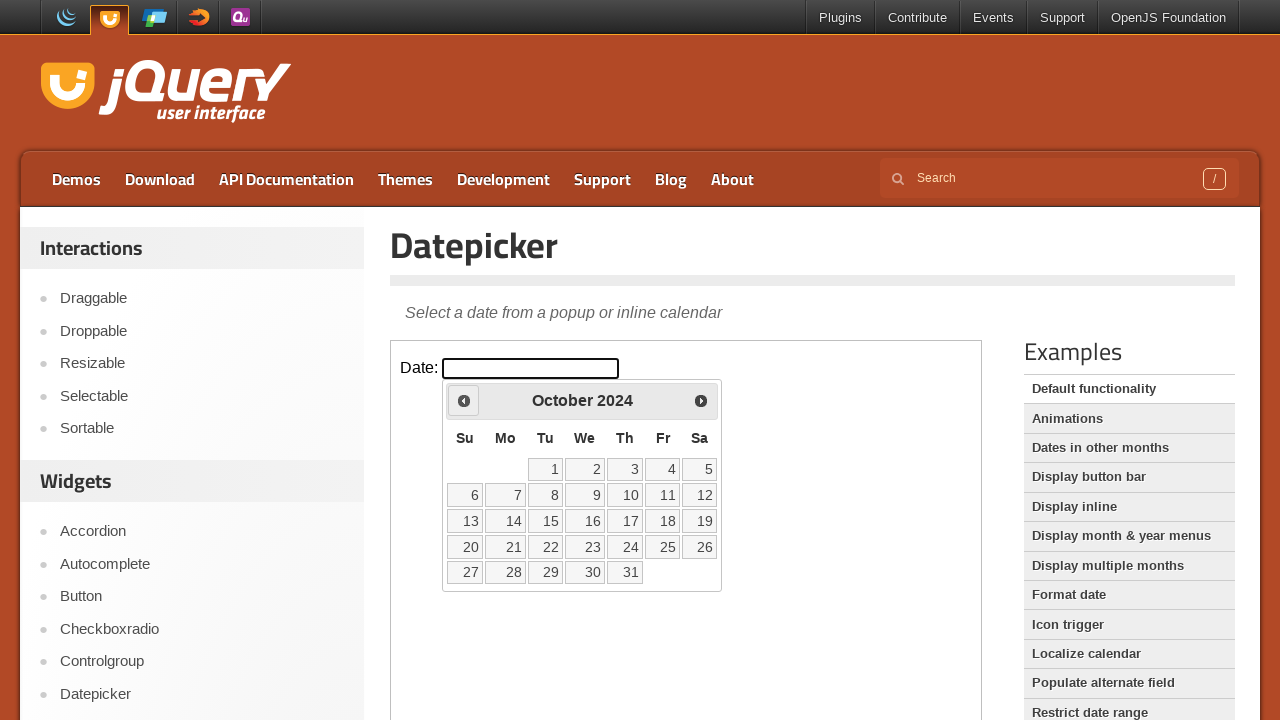

Read current date: October 2024
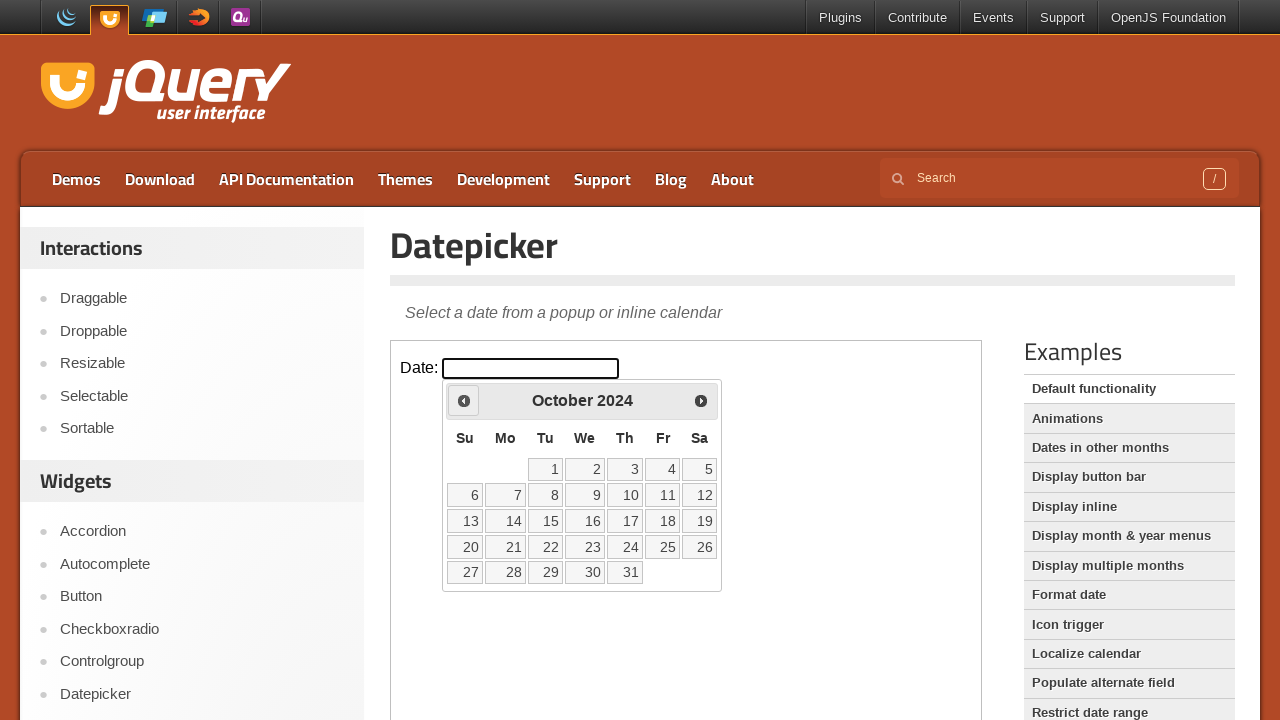

Clicked previous month button to navigate backwards at (464, 400) on iframe >> nth=0 >> internal:control=enter-frame >> span.ui-icon-circle-triangle-
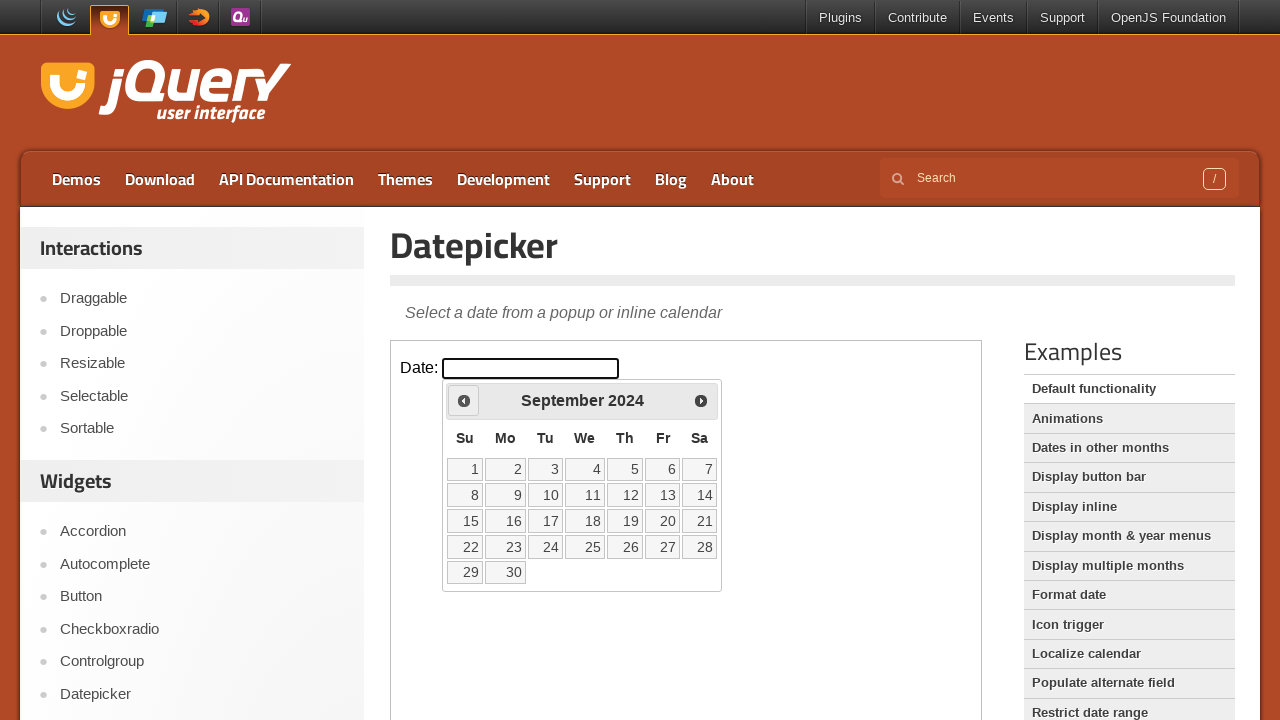

Read current date: September 2024
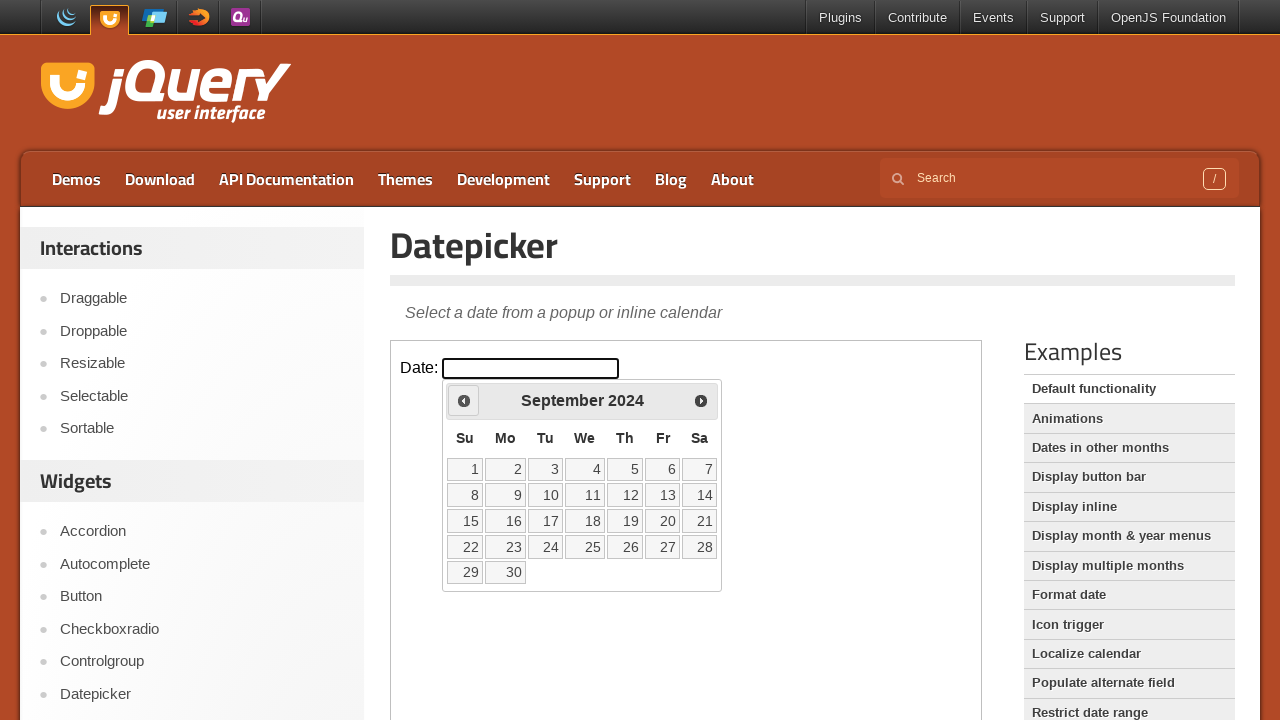

Clicked previous month button to navigate backwards at (464, 400) on iframe >> nth=0 >> internal:control=enter-frame >> span.ui-icon-circle-triangle-
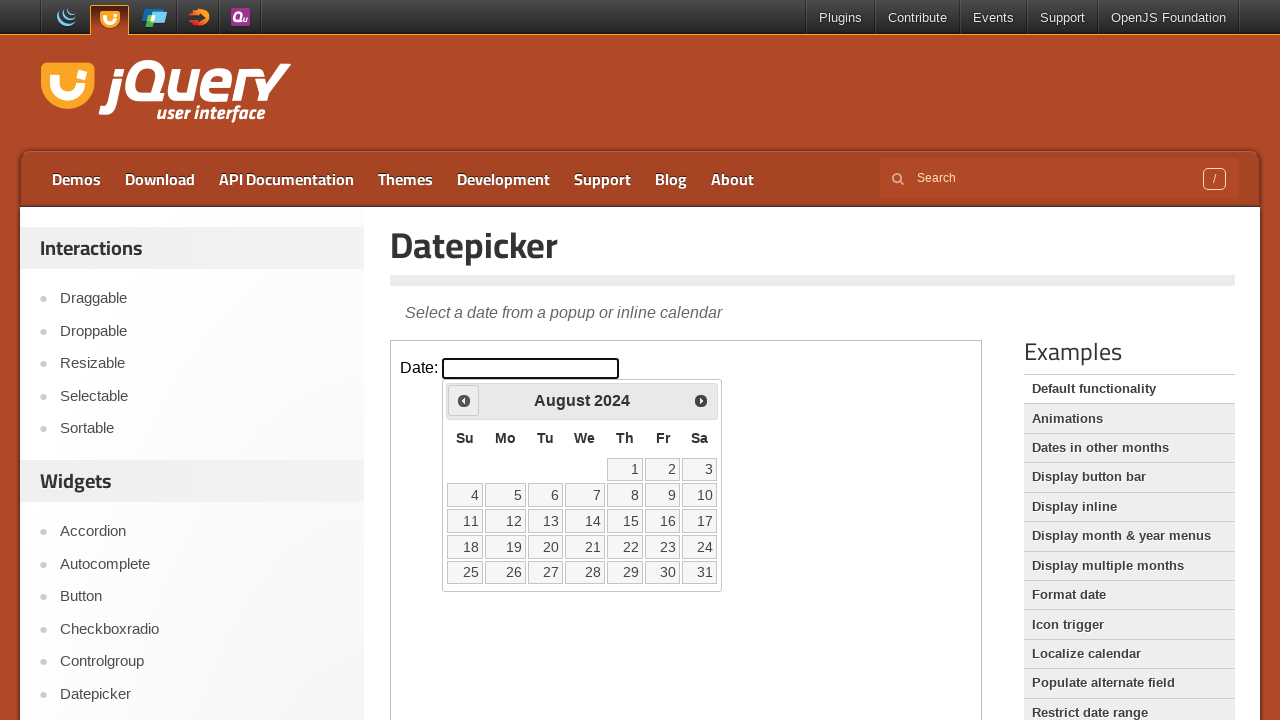

Read current date: August 2024
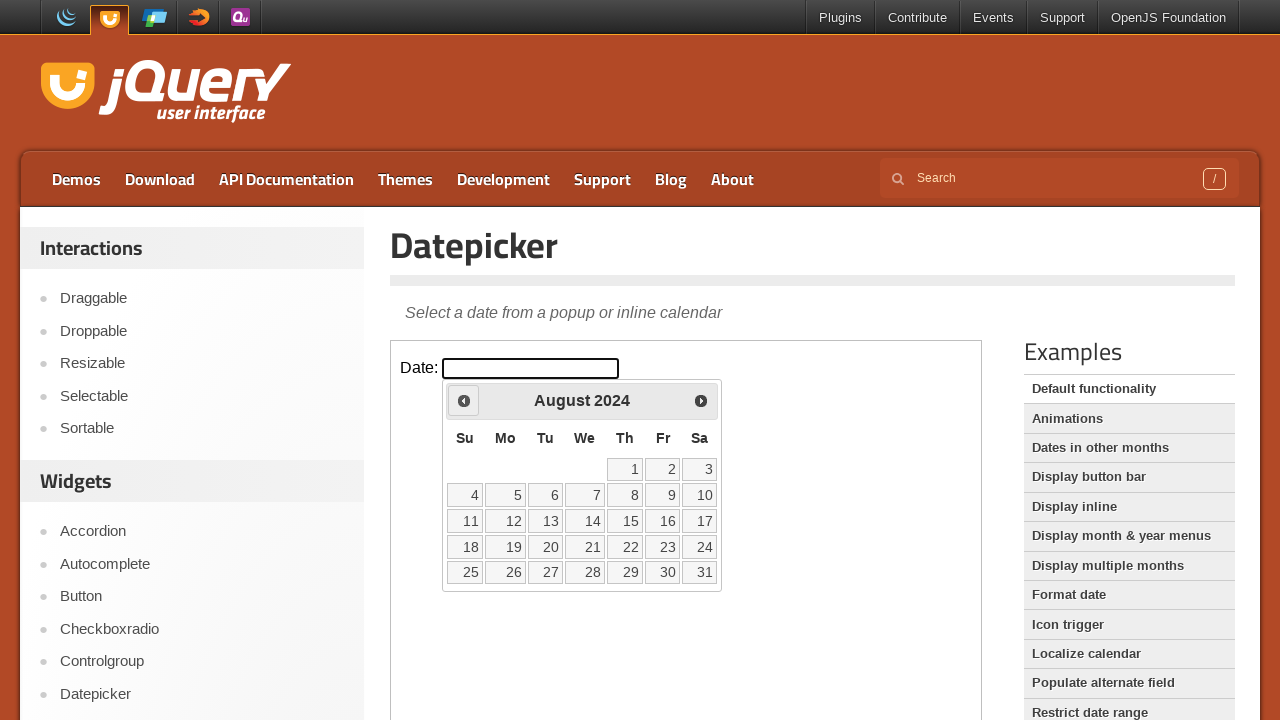

Clicked previous month button to navigate backwards at (464, 400) on iframe >> nth=0 >> internal:control=enter-frame >> span.ui-icon-circle-triangle-
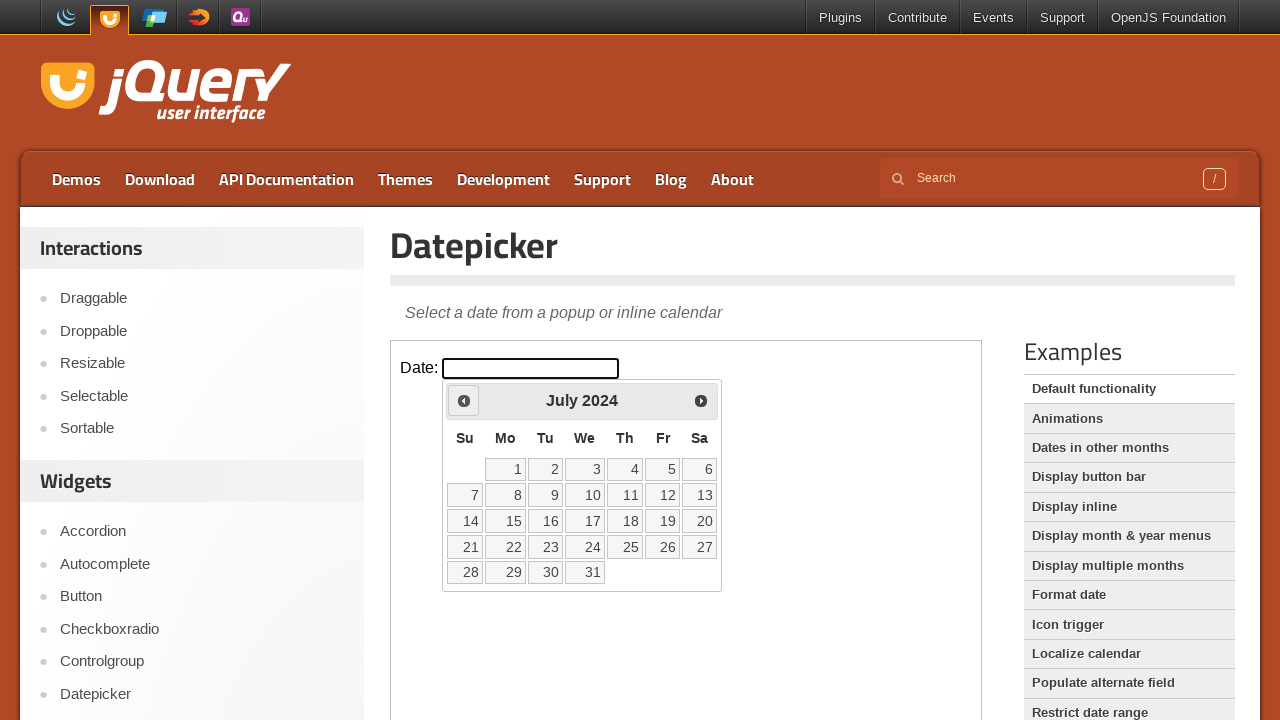

Read current date: July 2024
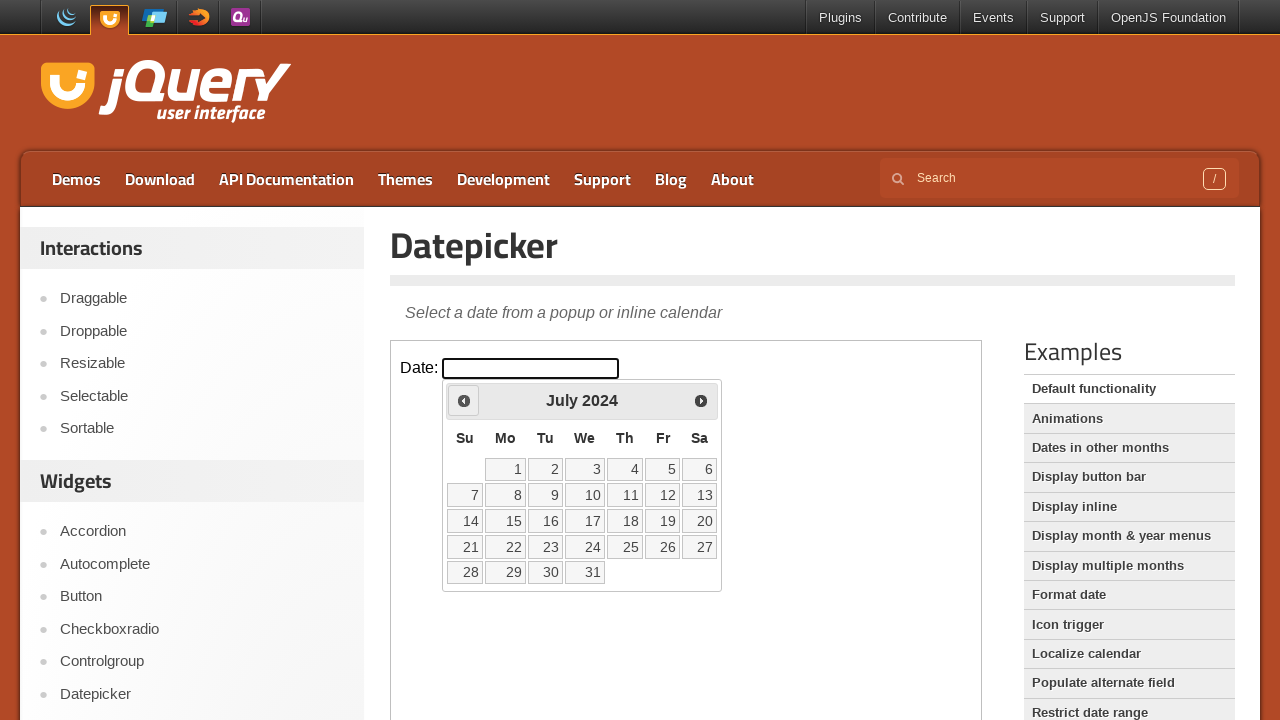

Clicked previous month button to navigate backwards at (464, 400) on iframe >> nth=0 >> internal:control=enter-frame >> span.ui-icon-circle-triangle-
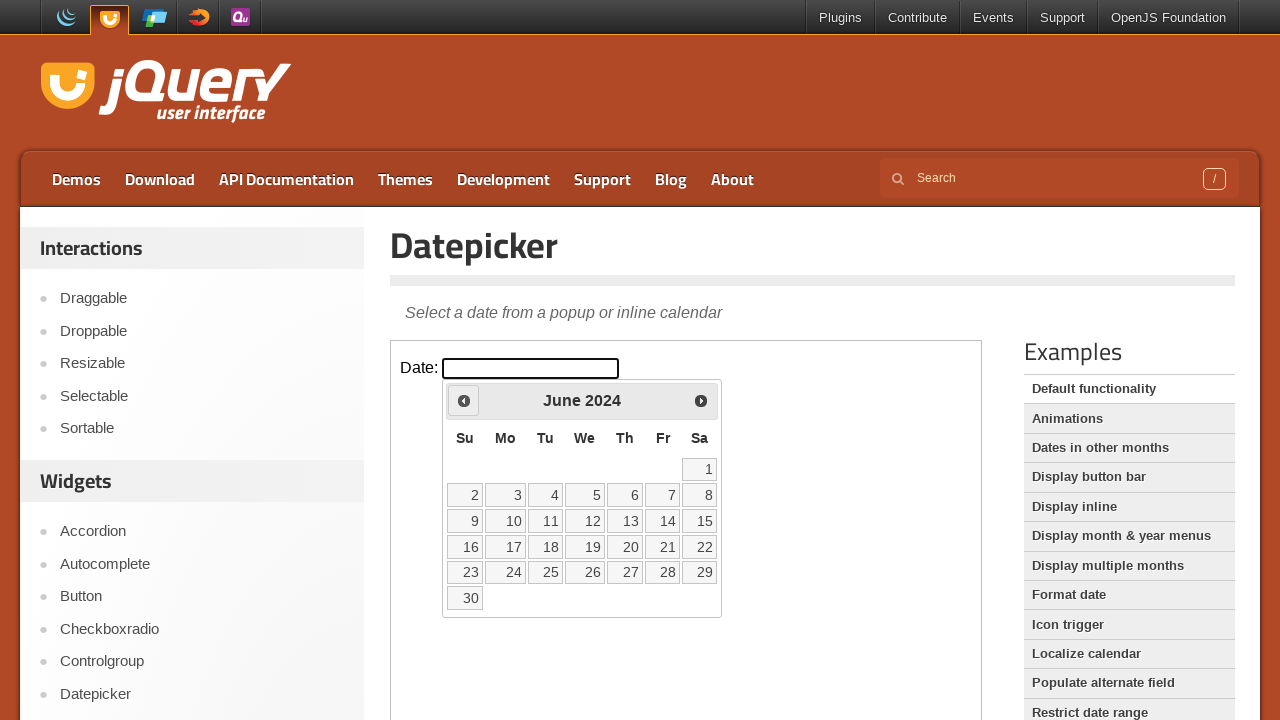

Read current date: June 2024
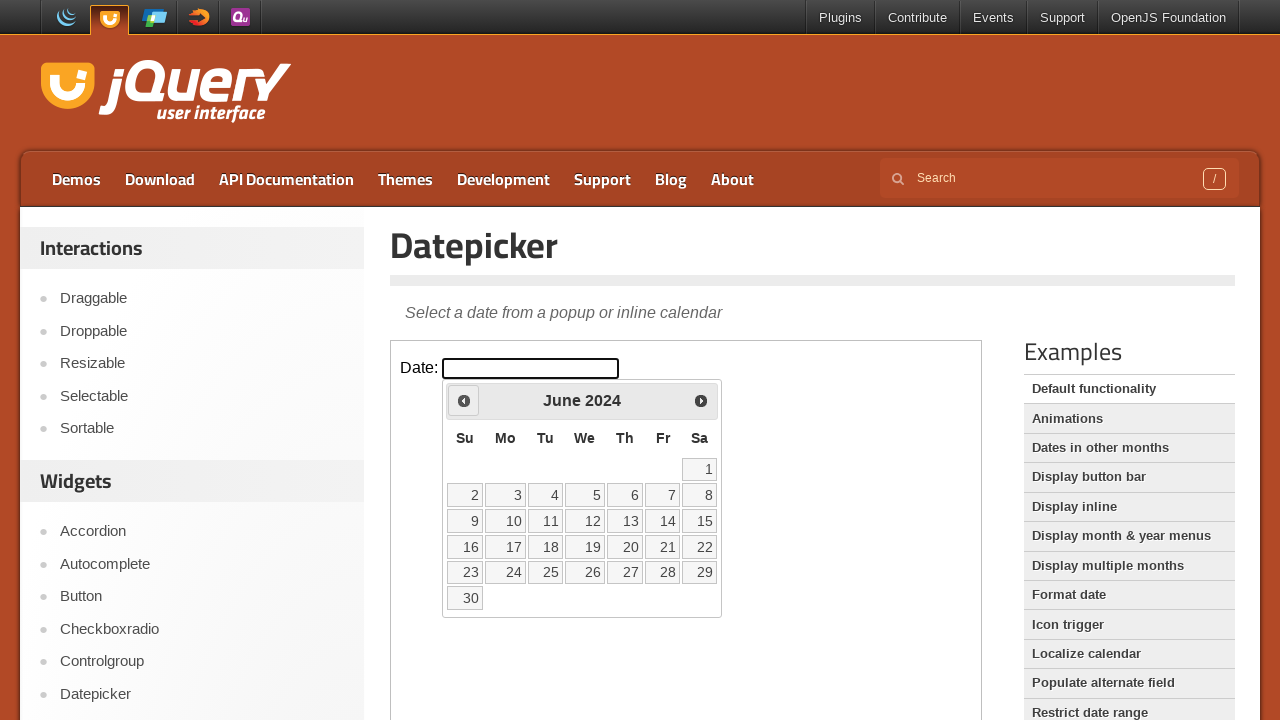

Clicked previous month button to navigate backwards at (464, 400) on iframe >> nth=0 >> internal:control=enter-frame >> span.ui-icon-circle-triangle-
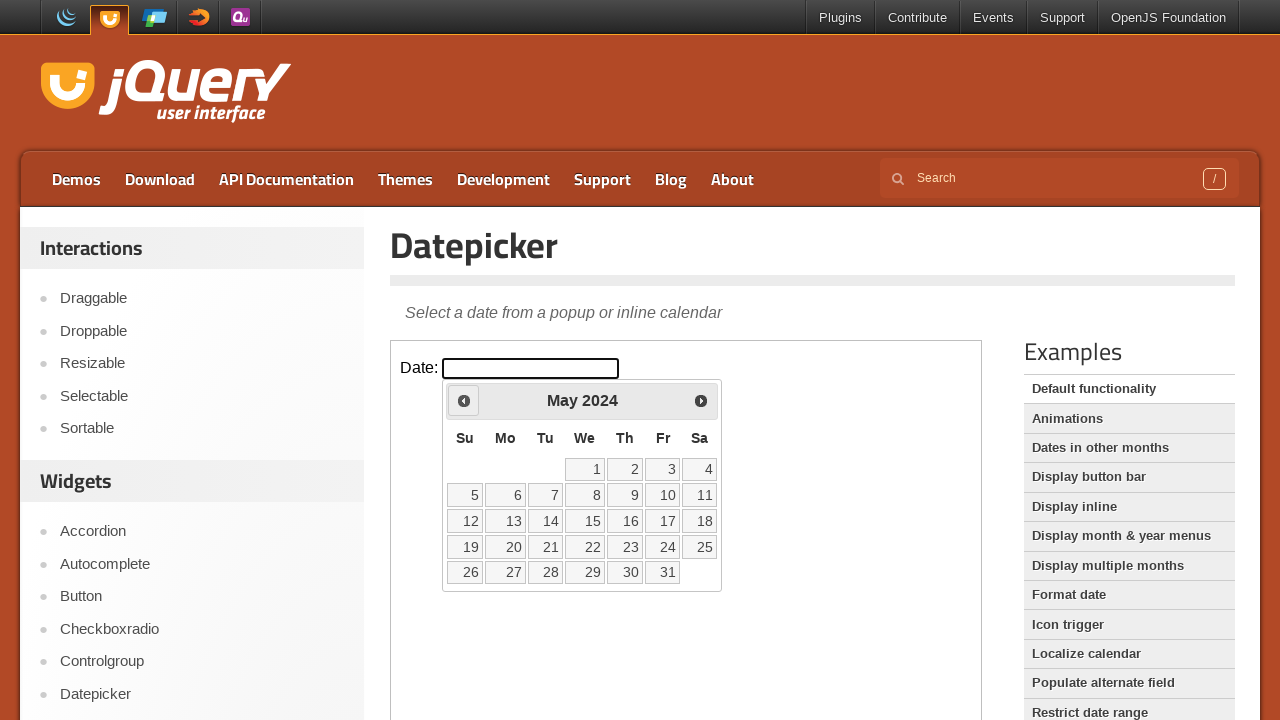

Read current date: May 2024
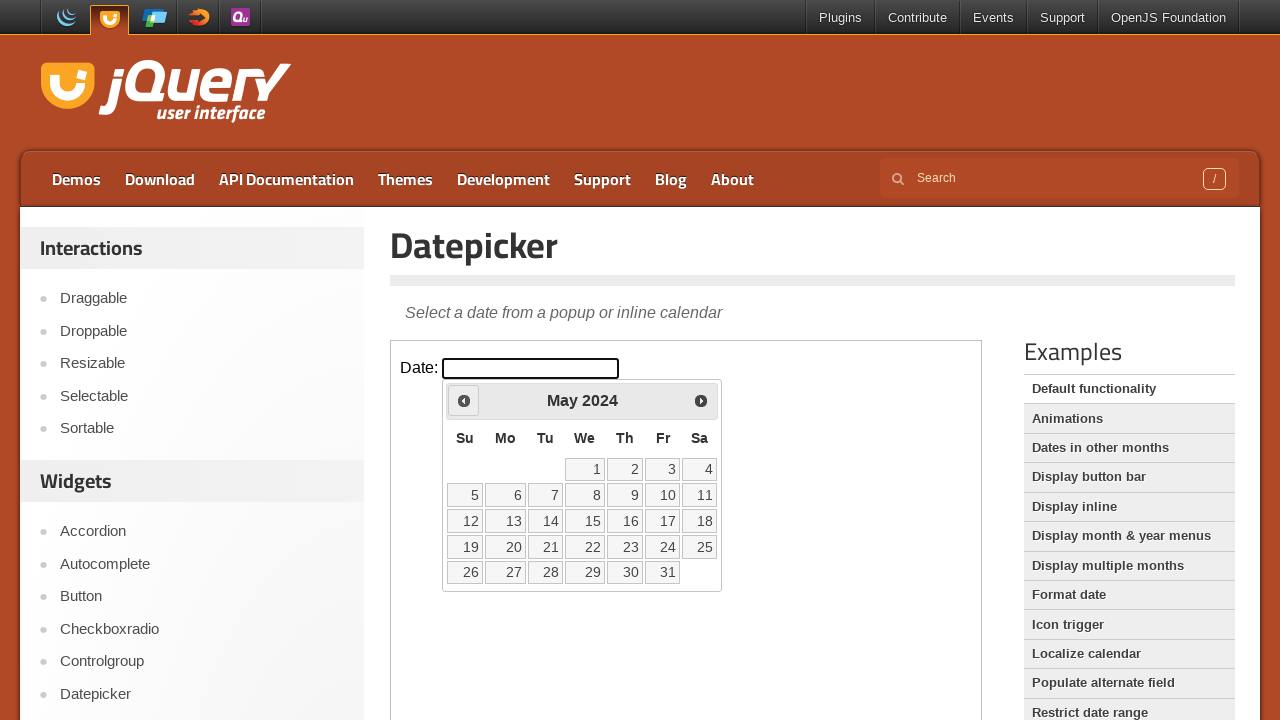

Clicked previous month button to navigate backwards at (464, 400) on iframe >> nth=0 >> internal:control=enter-frame >> span.ui-icon-circle-triangle-
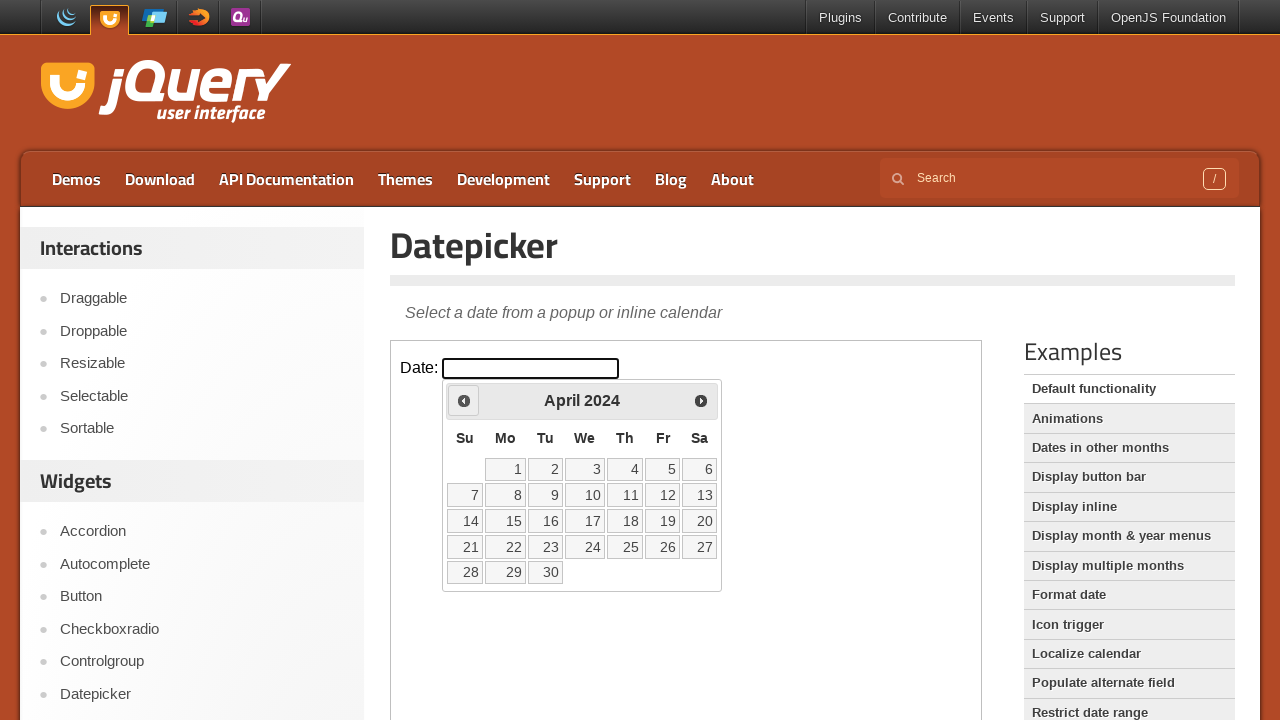

Read current date: April 2024
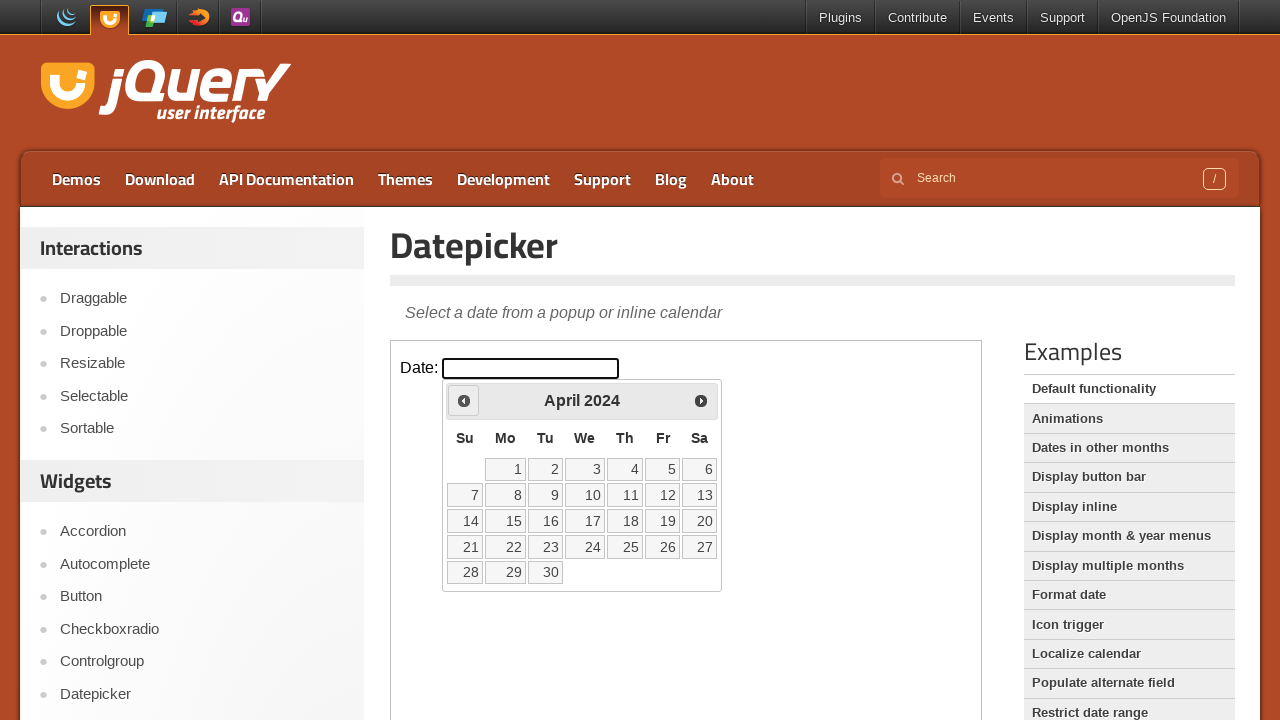

Clicked previous month button to navigate backwards at (464, 400) on iframe >> nth=0 >> internal:control=enter-frame >> span.ui-icon-circle-triangle-
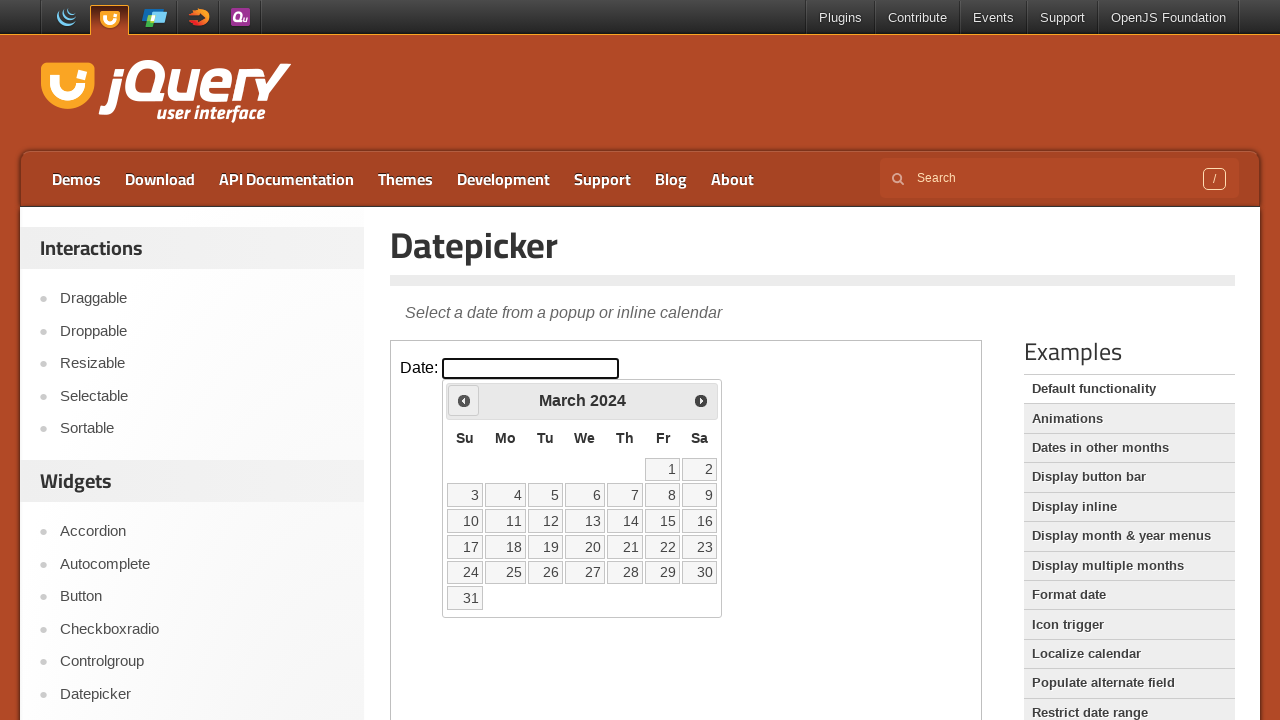

Read current date: March 2024
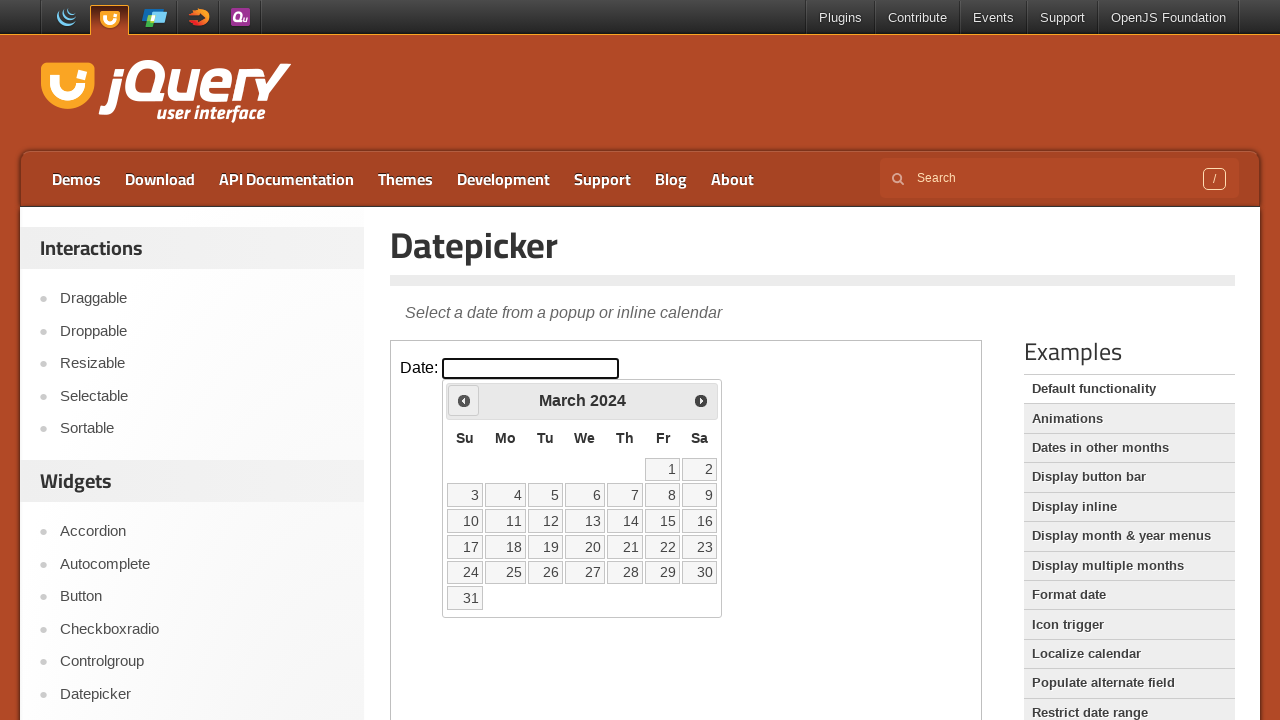

Clicked previous month button to navigate backwards at (464, 400) on iframe >> nth=0 >> internal:control=enter-frame >> span.ui-icon-circle-triangle-
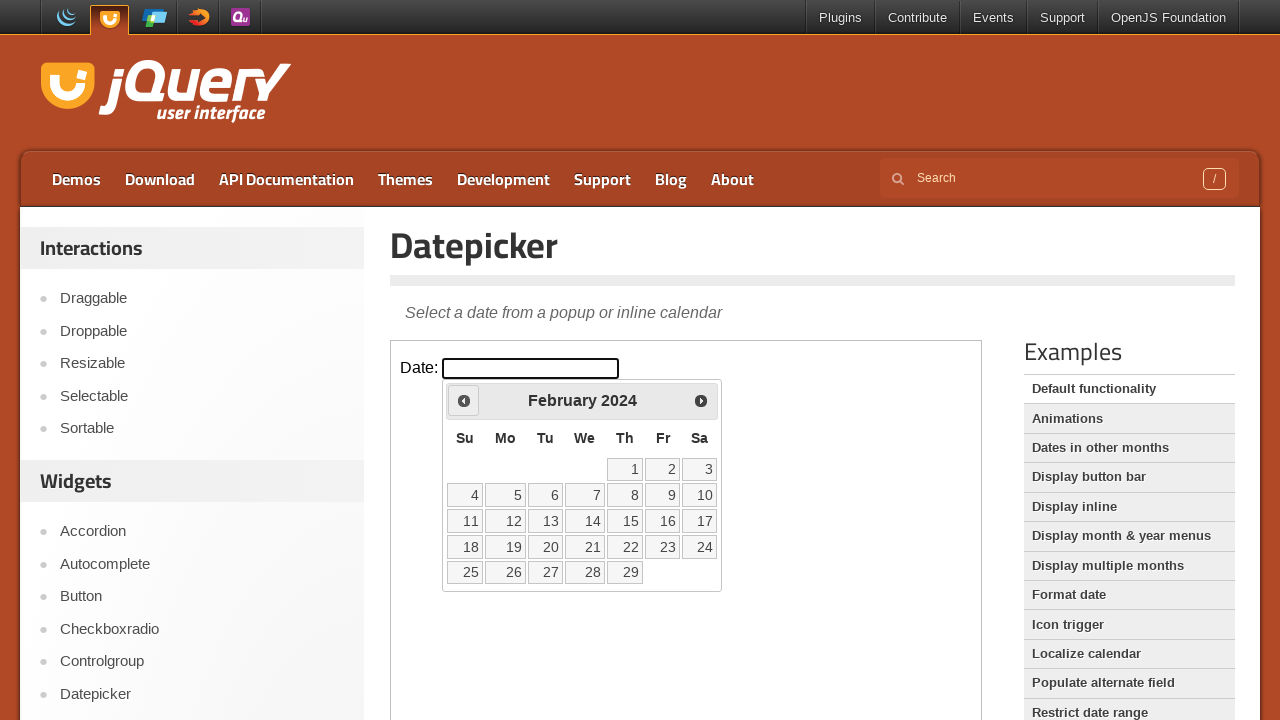

Read current date: February 2024
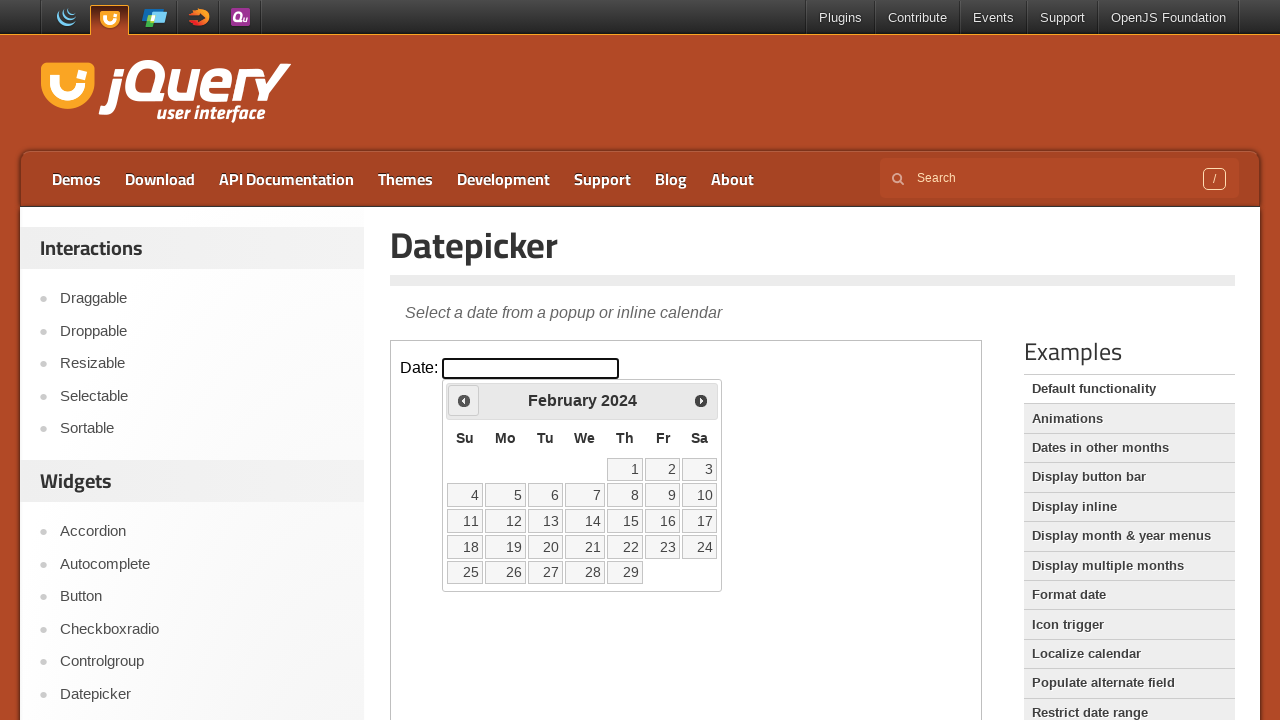

Clicked previous month button to navigate backwards at (464, 400) on iframe >> nth=0 >> internal:control=enter-frame >> span.ui-icon-circle-triangle-
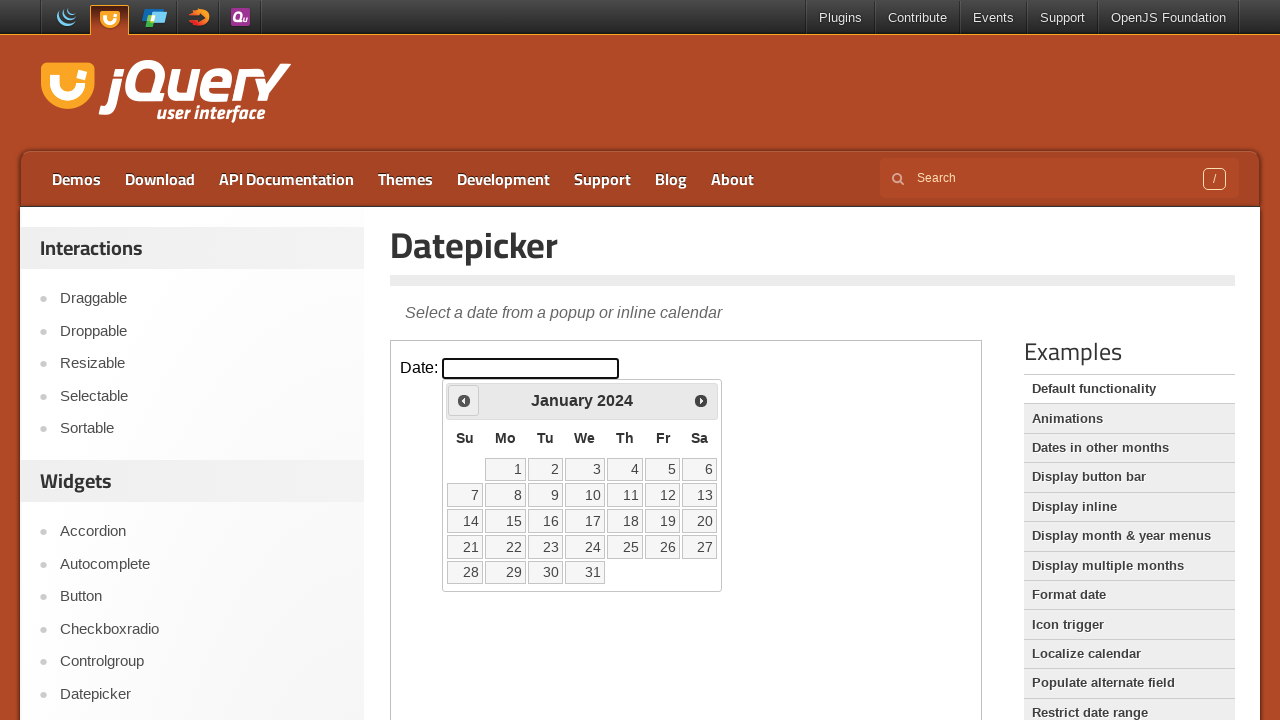

Read current date: January 2024
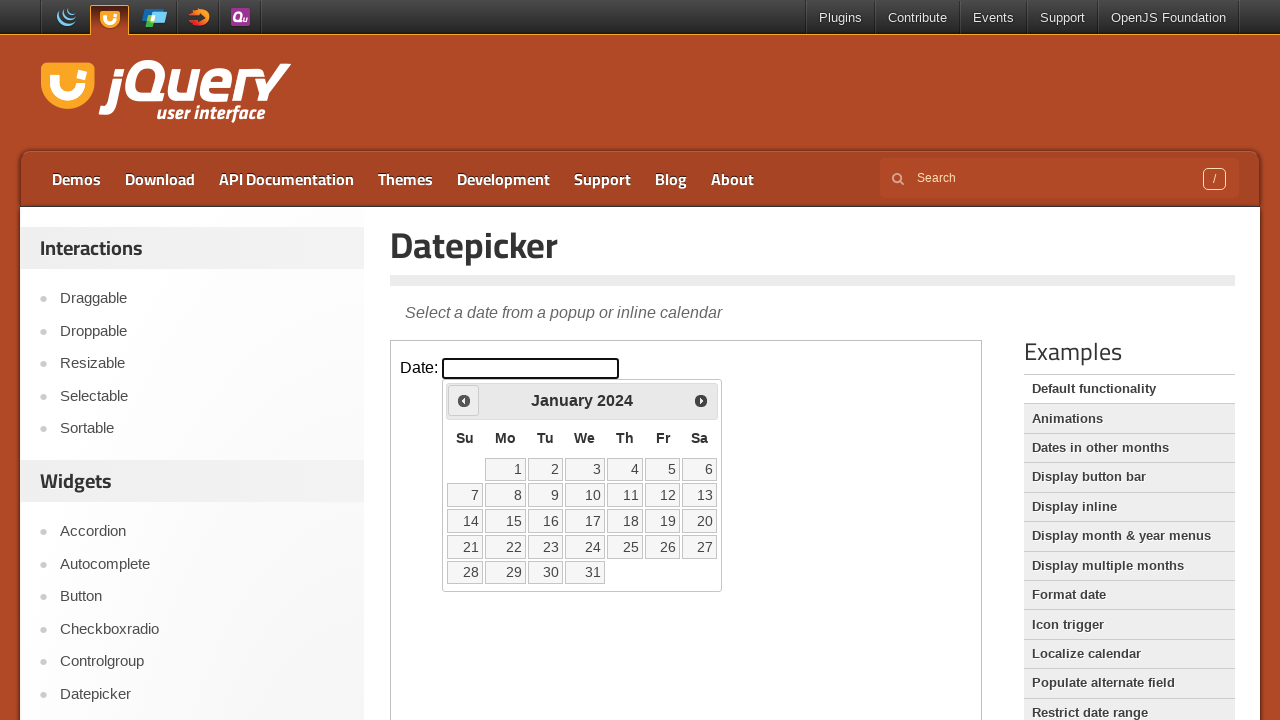

Clicked previous month button to navigate backwards at (464, 400) on iframe >> nth=0 >> internal:control=enter-frame >> span.ui-icon-circle-triangle-
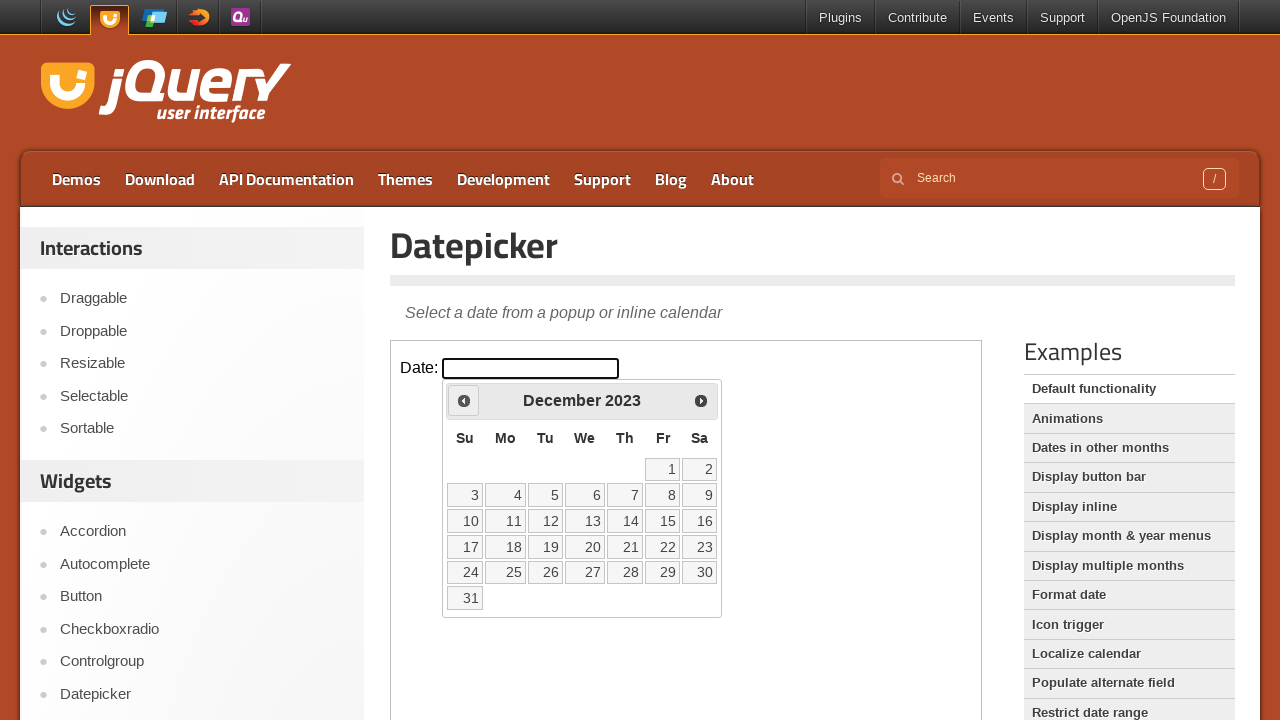

Read current date: December 2023
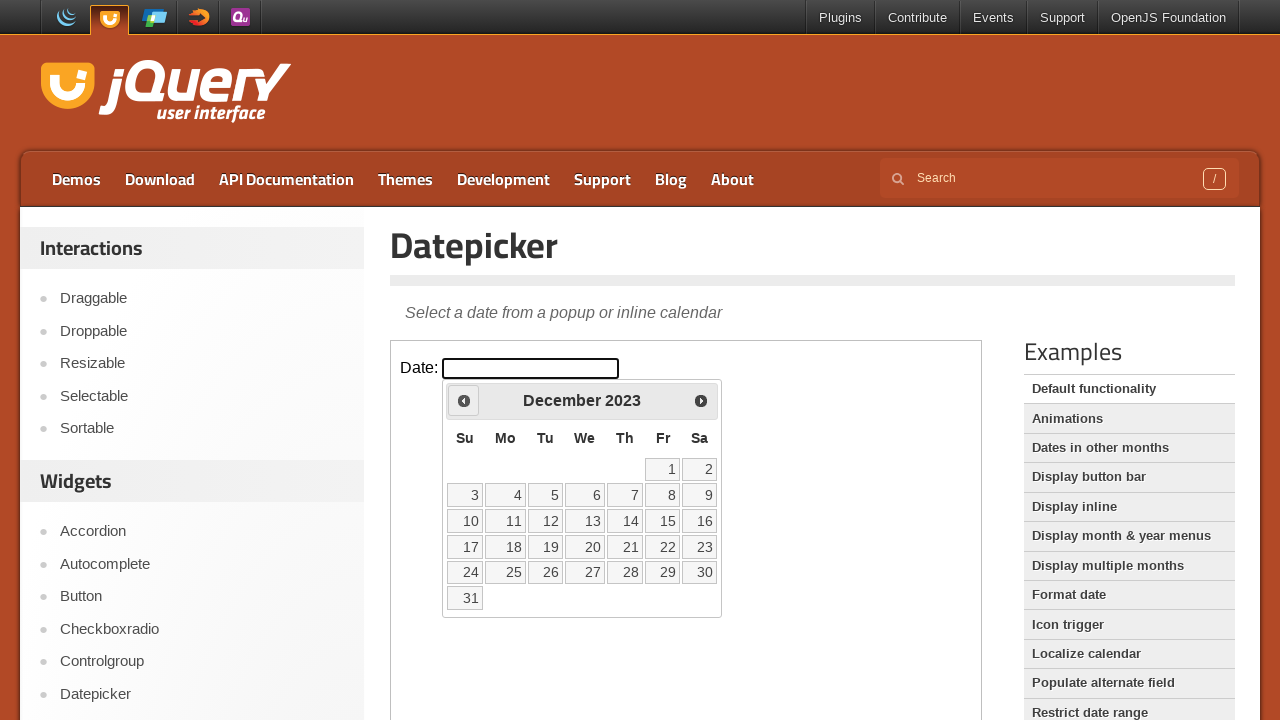

Clicked previous month button to navigate backwards at (464, 400) on iframe >> nth=0 >> internal:control=enter-frame >> span.ui-icon-circle-triangle-
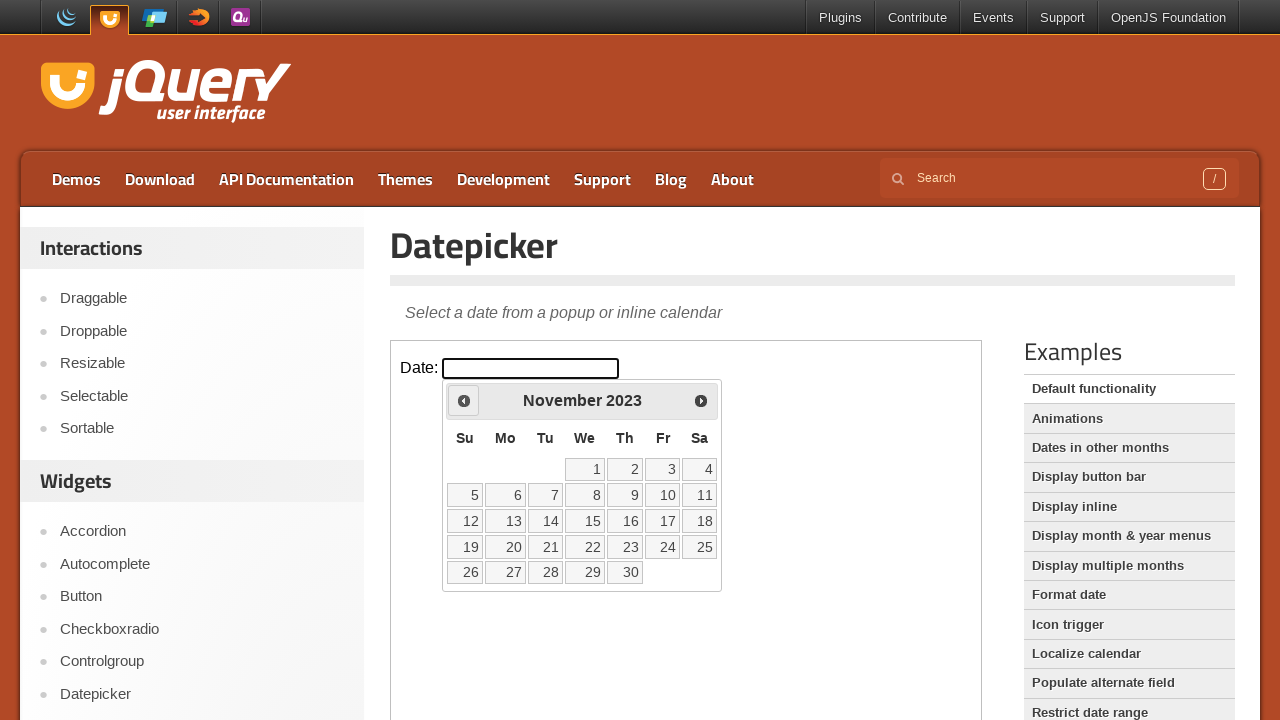

Read current date: November 2023
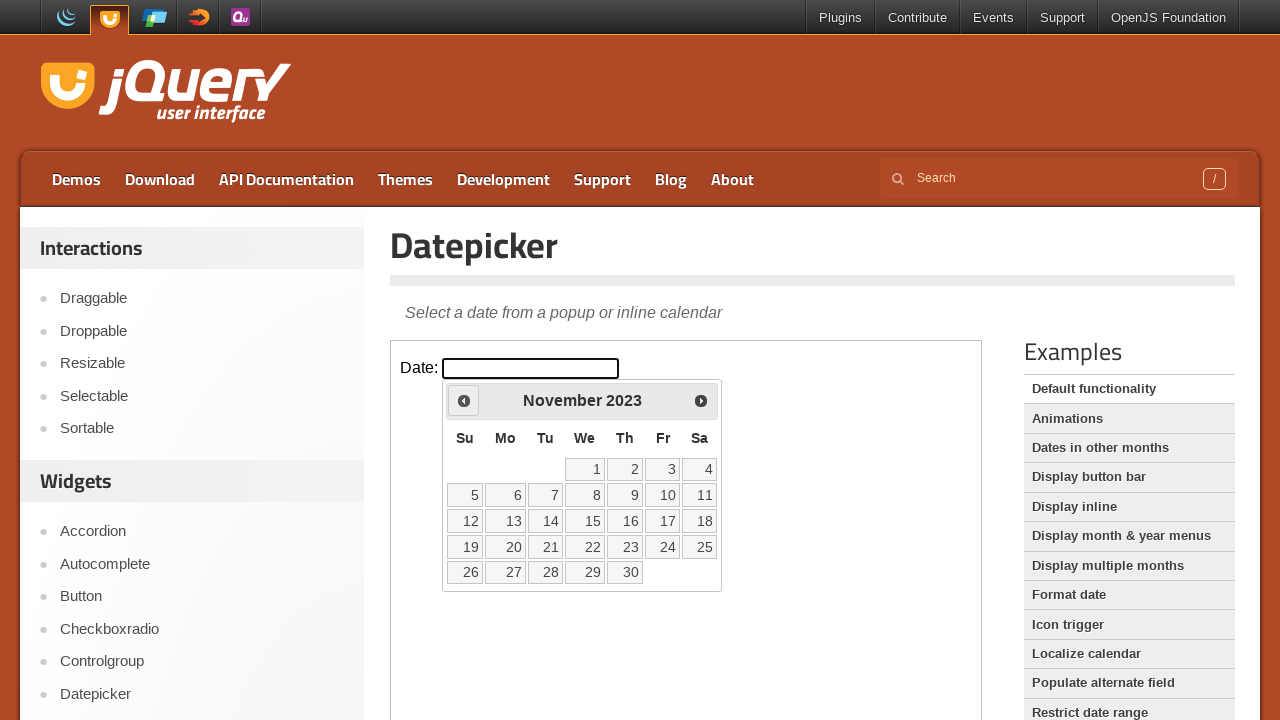

Clicked previous month button to navigate backwards at (464, 400) on iframe >> nth=0 >> internal:control=enter-frame >> span.ui-icon-circle-triangle-
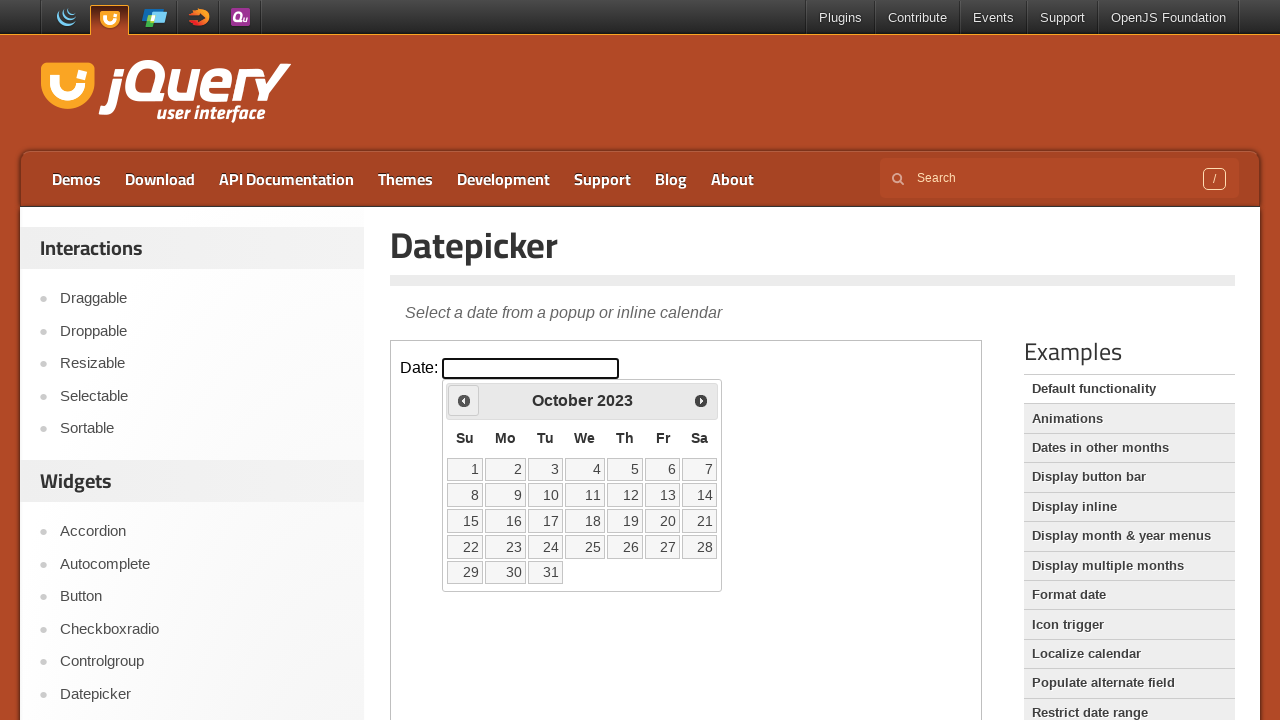

Read current date: October 2023
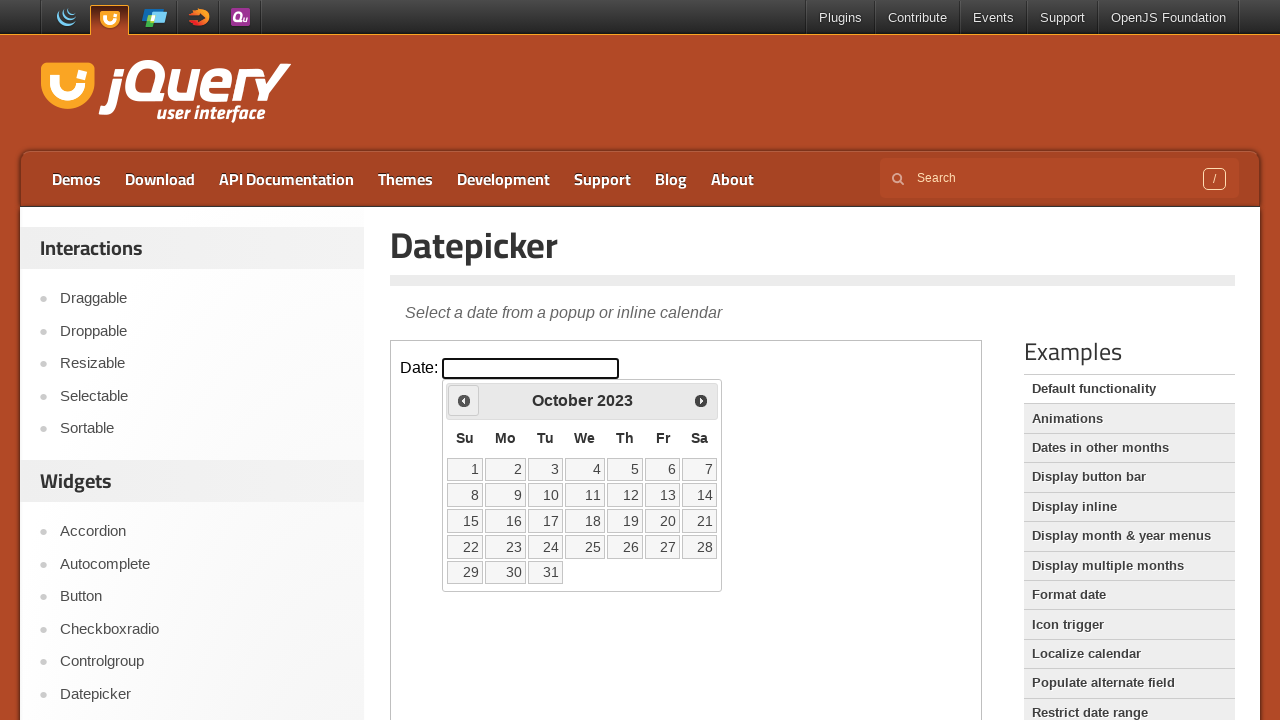

Clicked previous month button to navigate backwards at (464, 400) on iframe >> nth=0 >> internal:control=enter-frame >> span.ui-icon-circle-triangle-
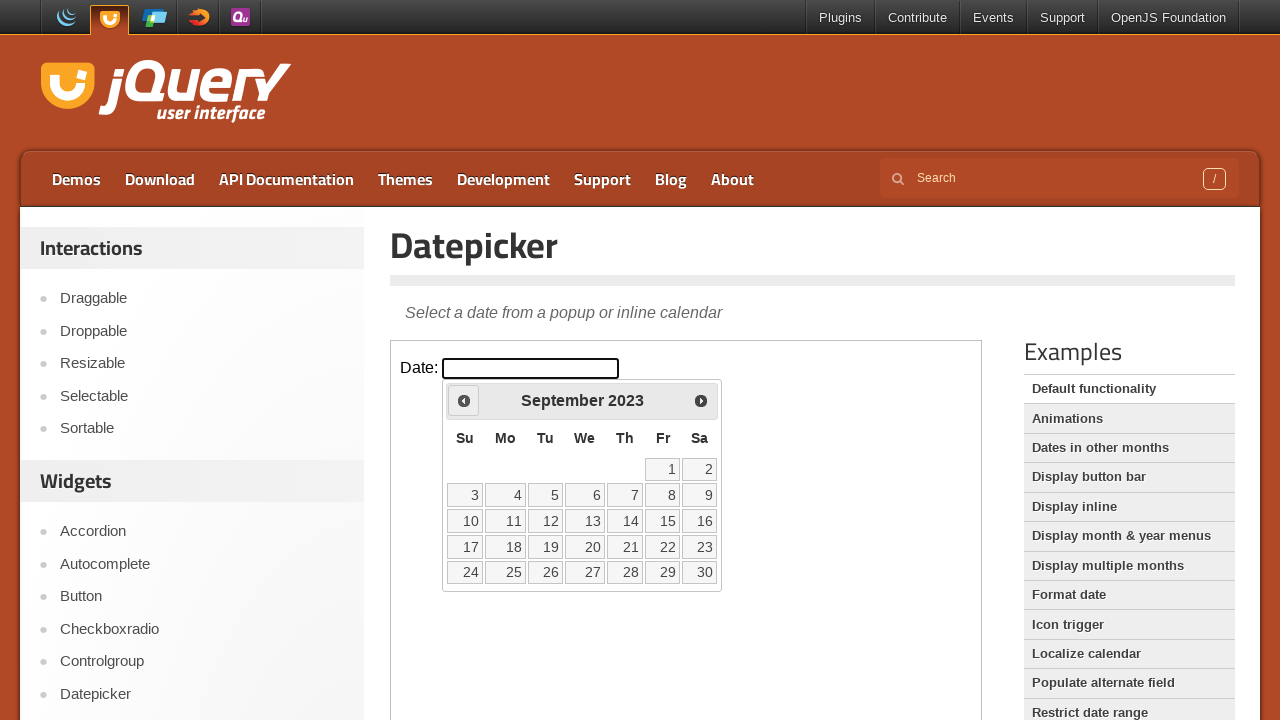

Read current date: September 2023
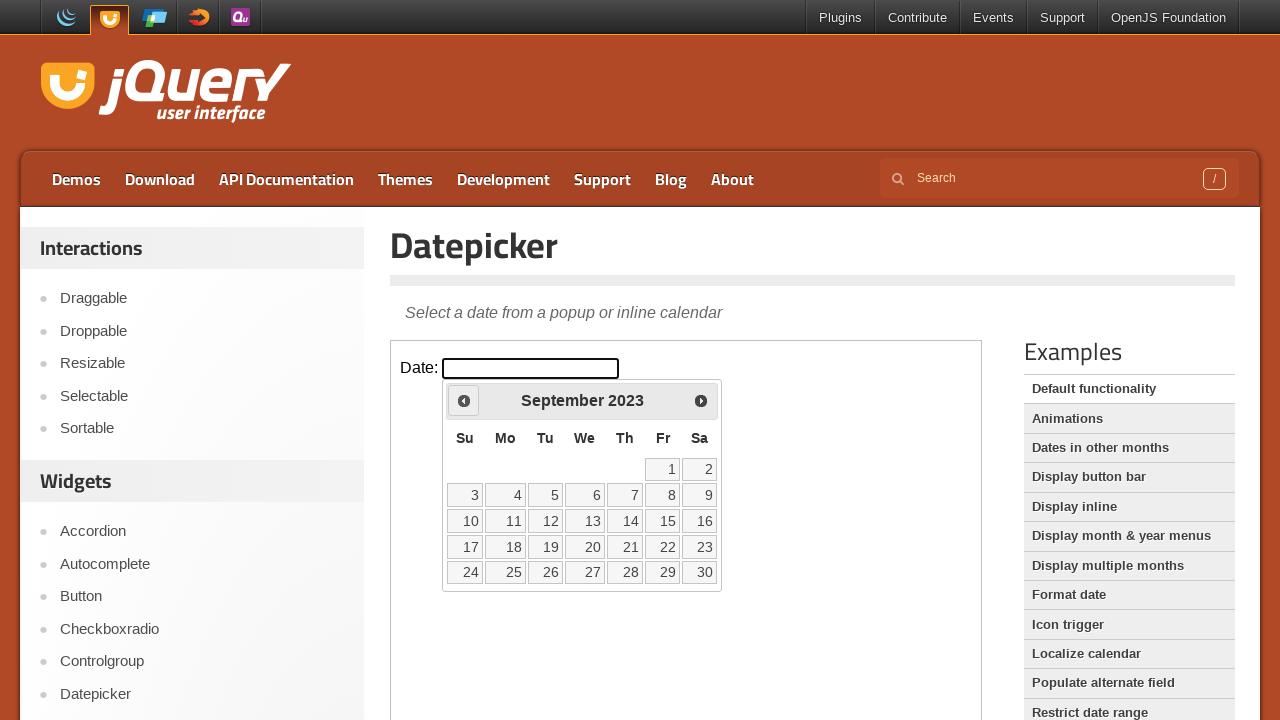

Clicked previous month button to navigate backwards at (464, 400) on iframe >> nth=0 >> internal:control=enter-frame >> span.ui-icon-circle-triangle-
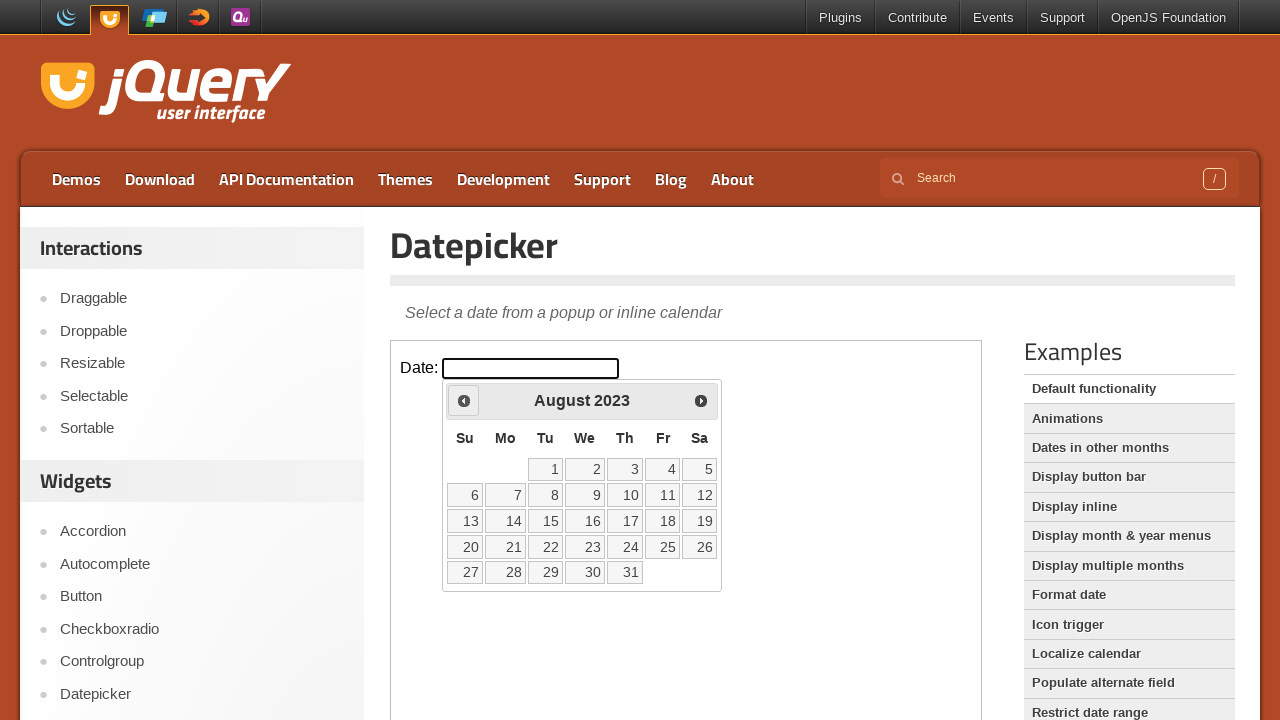

Read current date: August 2023
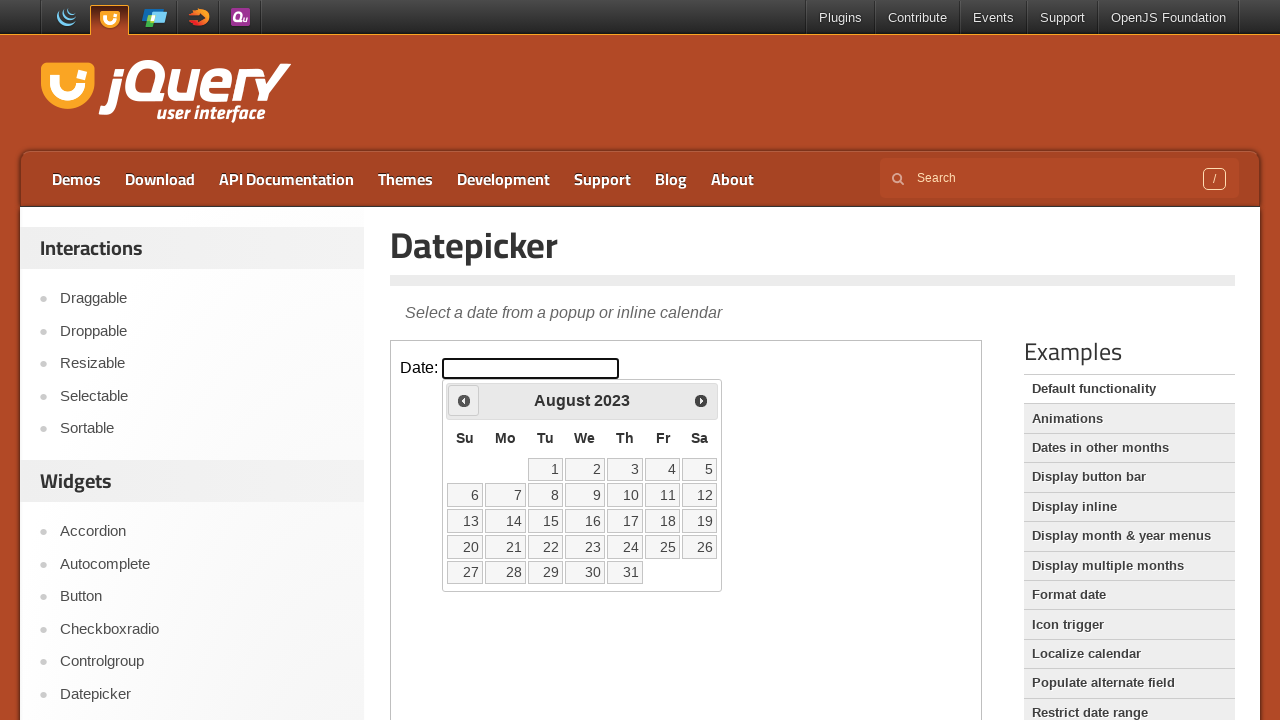

Clicked previous month button to navigate backwards at (464, 400) on iframe >> nth=0 >> internal:control=enter-frame >> span.ui-icon-circle-triangle-
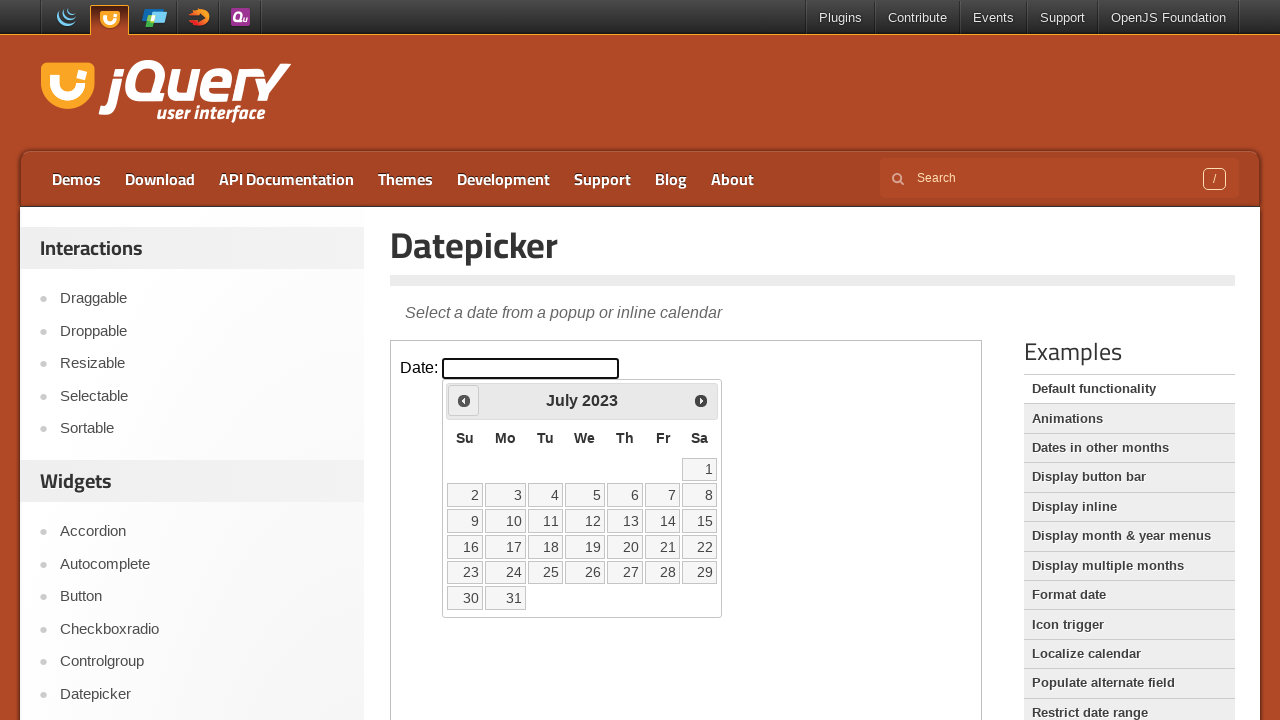

Read current date: July 2023
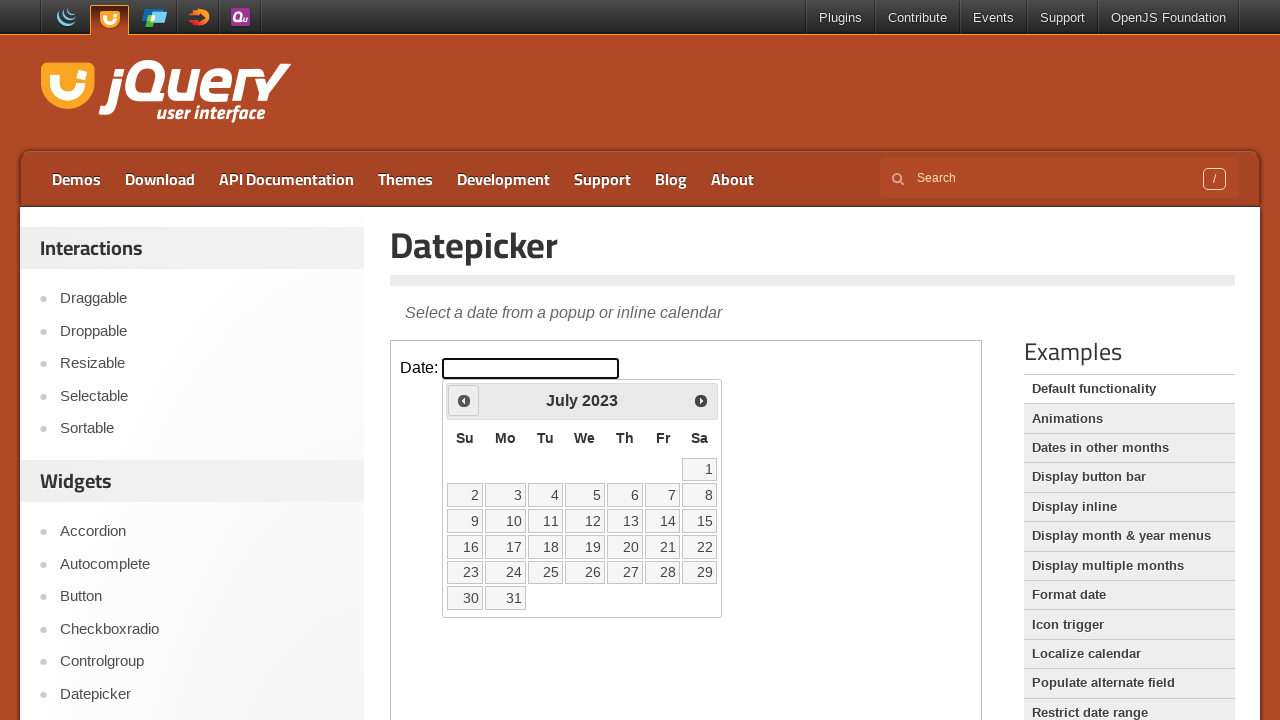

Clicked previous month button to navigate backwards at (464, 400) on iframe >> nth=0 >> internal:control=enter-frame >> span.ui-icon-circle-triangle-
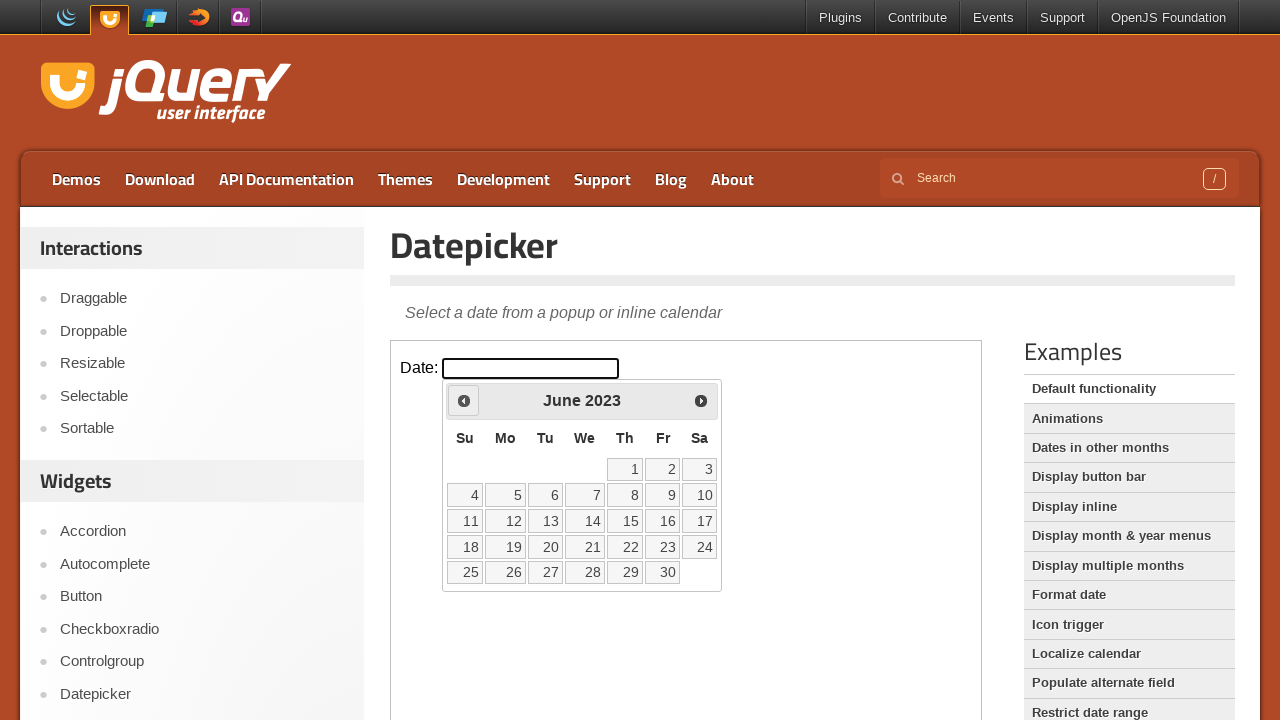

Read current date: June 2023
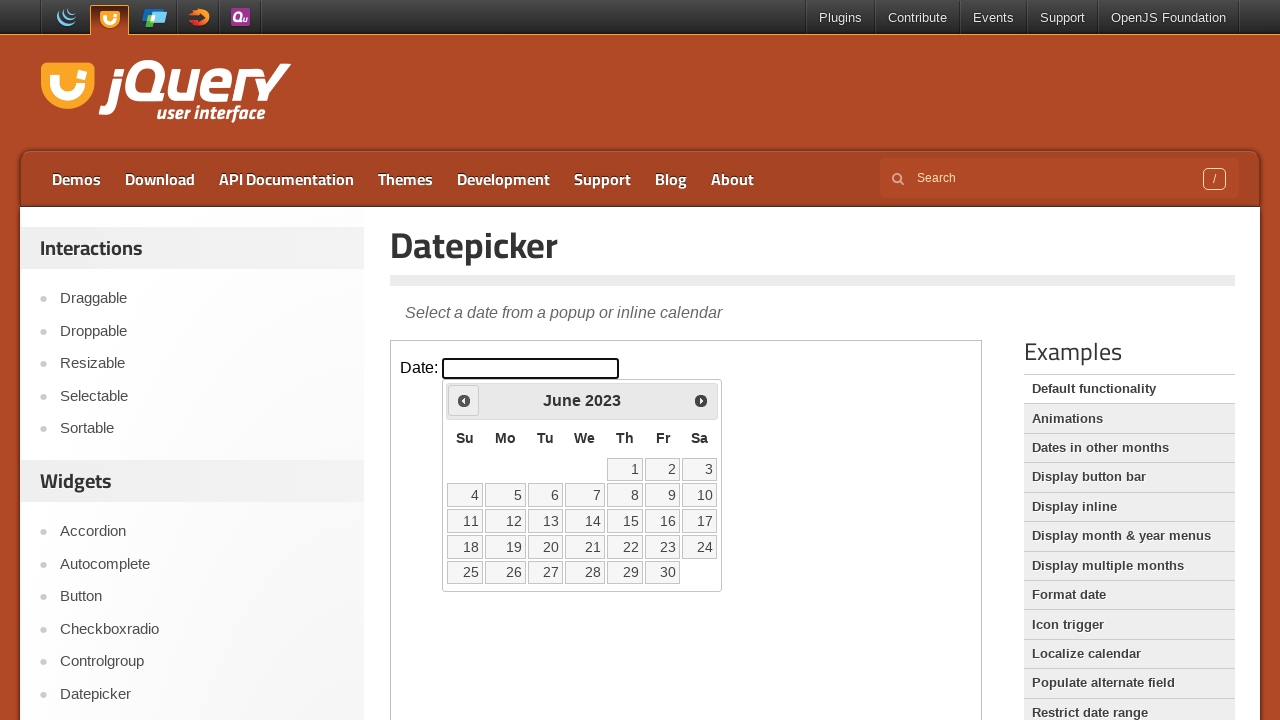

Clicked previous month button to navigate backwards at (464, 400) on iframe >> nth=0 >> internal:control=enter-frame >> span.ui-icon-circle-triangle-
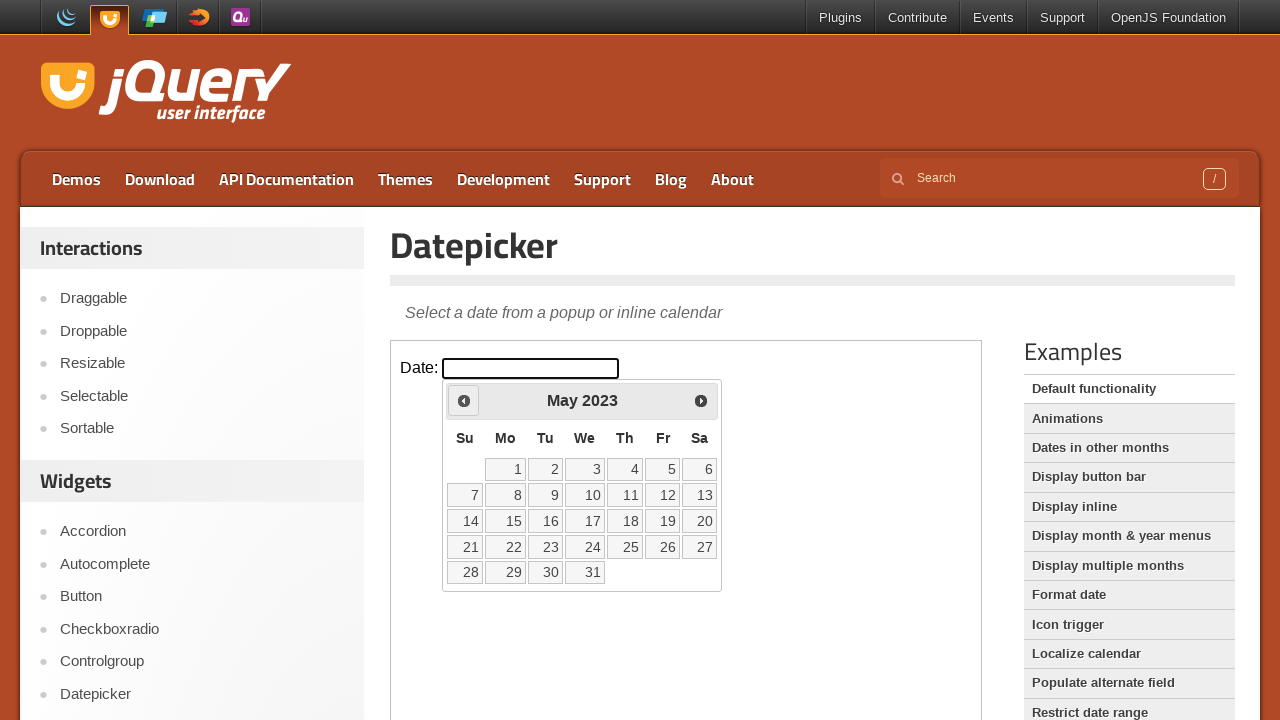

Read current date: May 2023
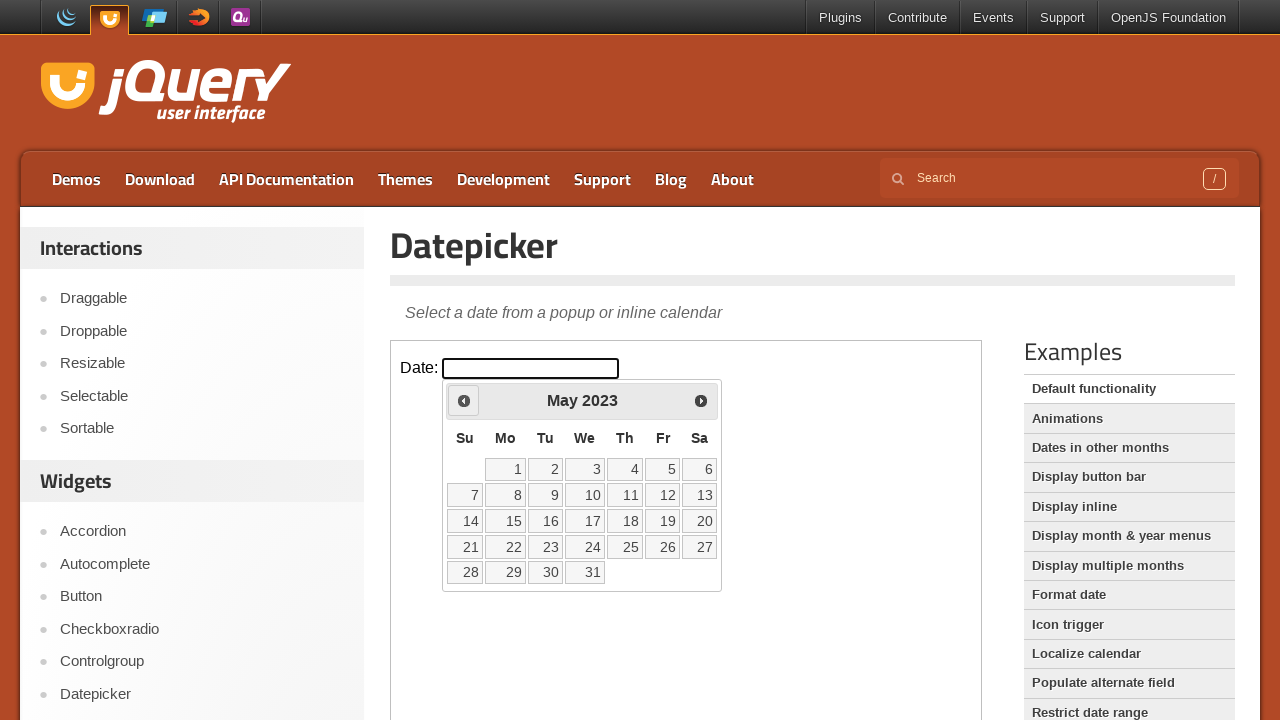

Clicked previous month button to navigate backwards at (464, 400) on iframe >> nth=0 >> internal:control=enter-frame >> span.ui-icon-circle-triangle-
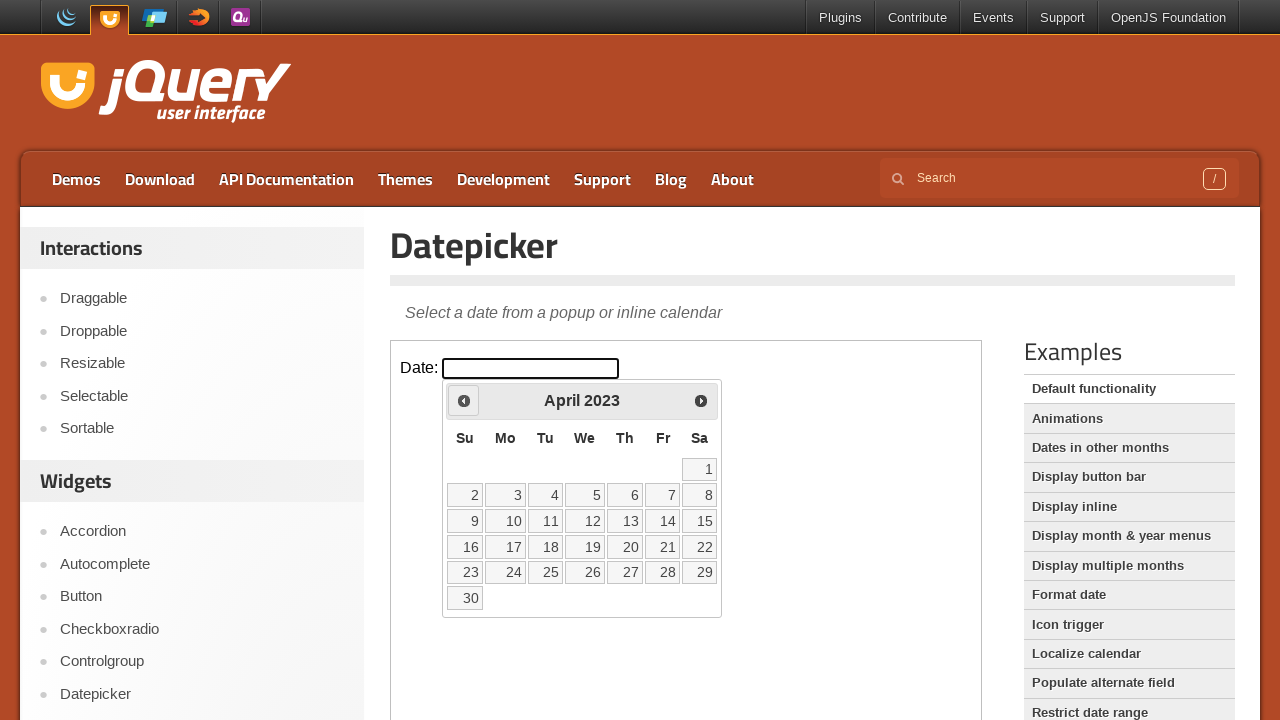

Read current date: April 2023
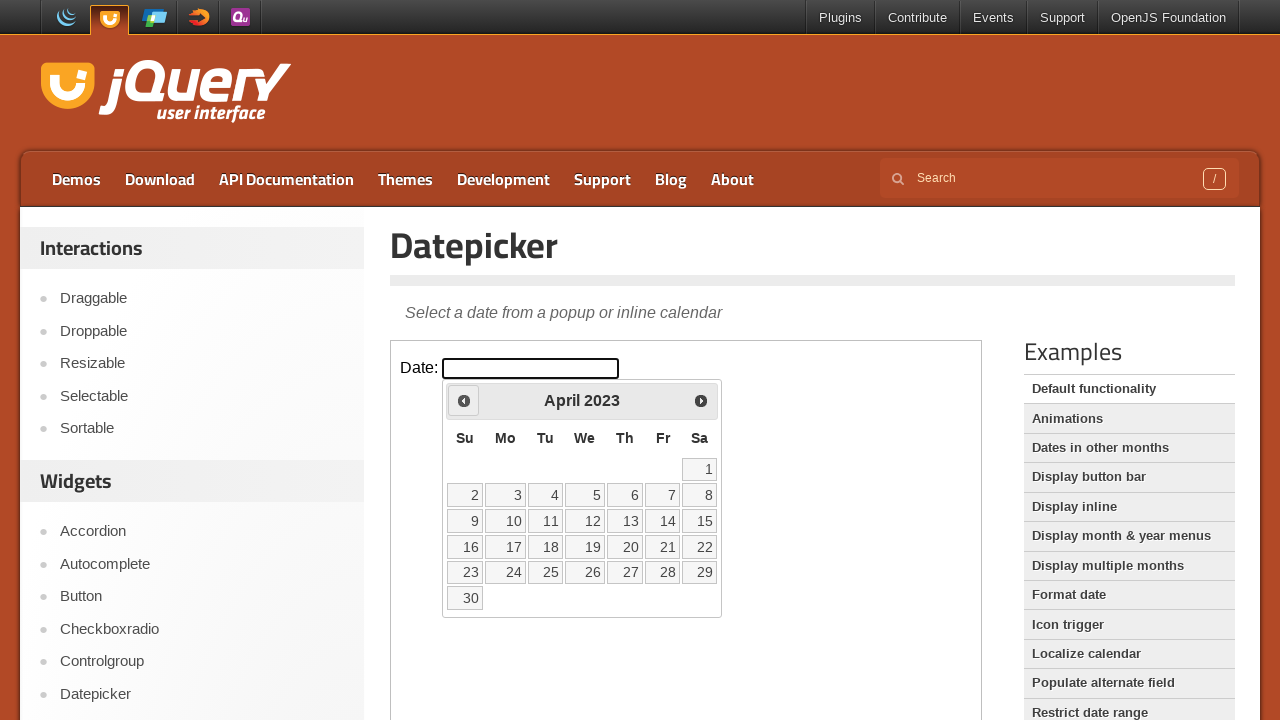

Reached target date: April 2023
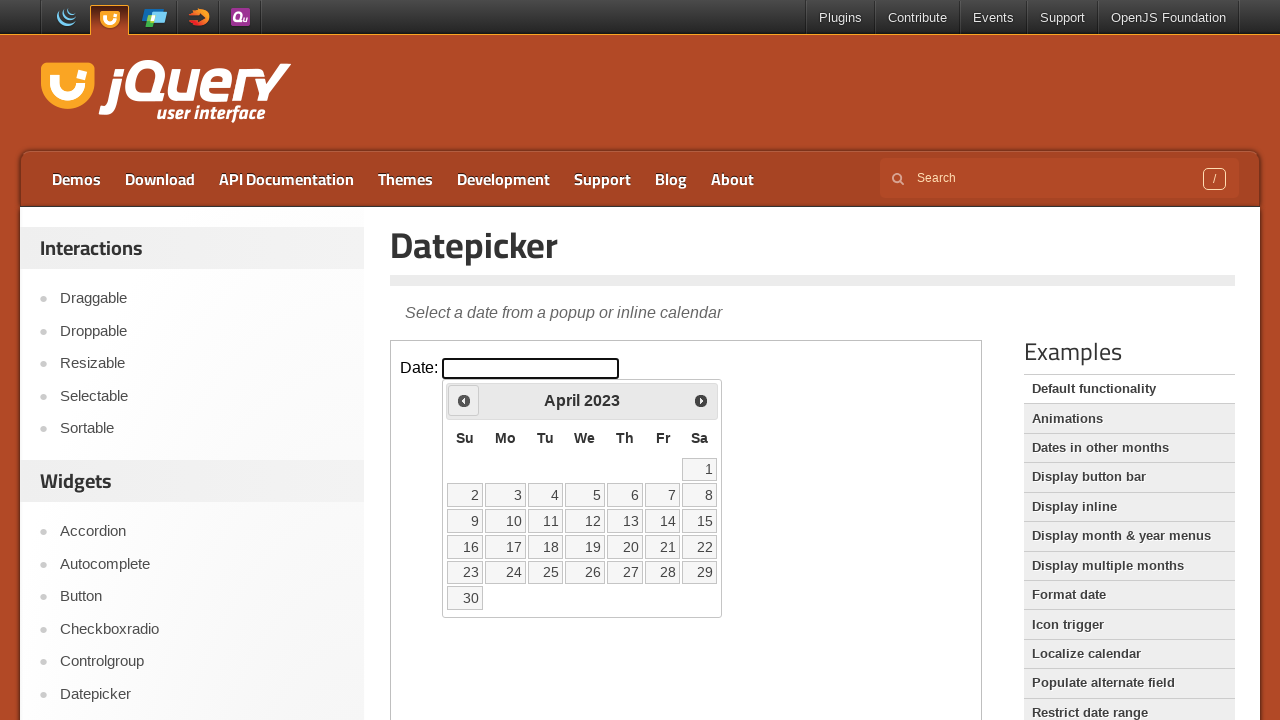

Selected day 8 from the calendar at (700, 495) on iframe >> nth=0 >> internal:control=enter-frame >> table.ui-datepicker-calendar 
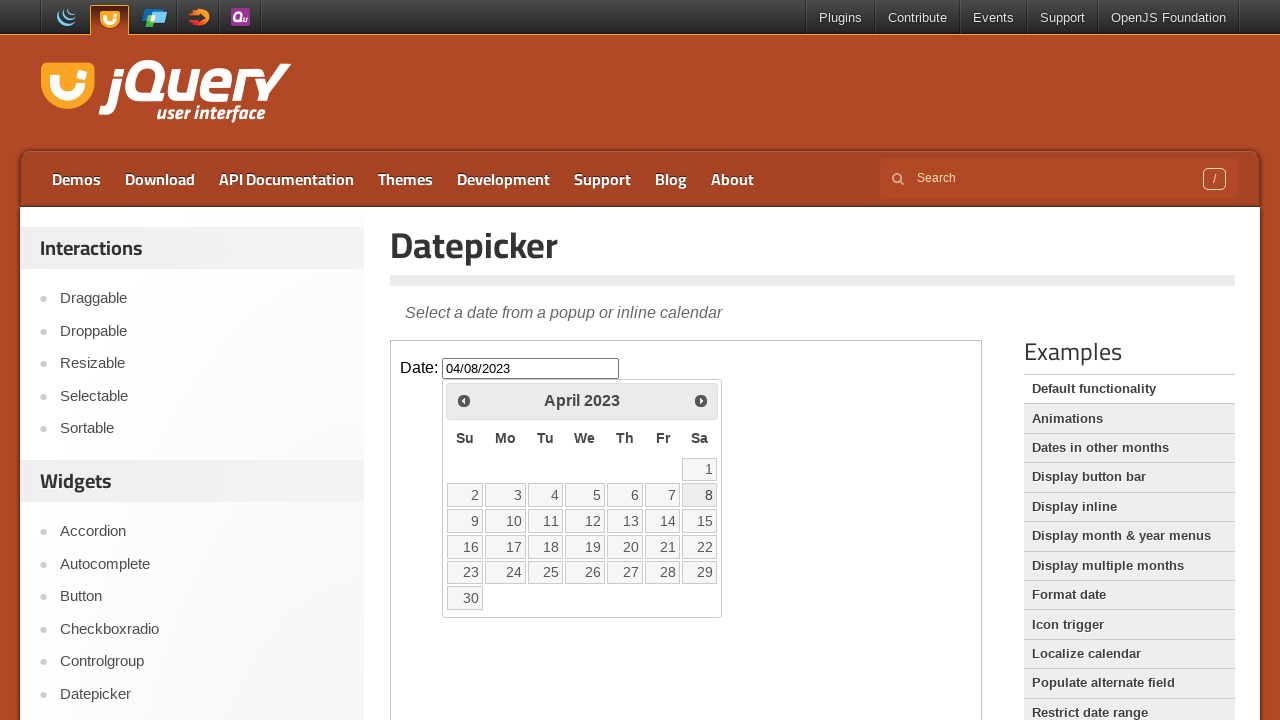

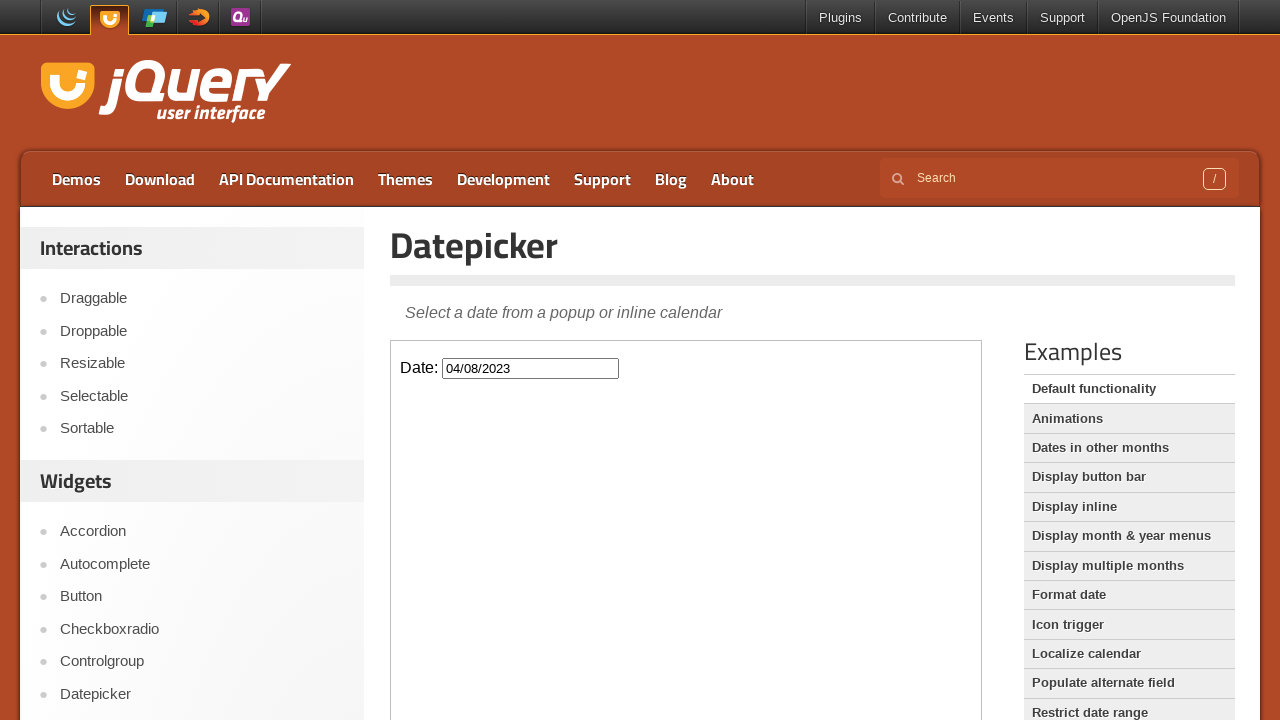